Automates playing the 1-to-50 clicking game by finding and clicking numbers in sequential order from 1 to 50

Starting URL: http://zzzscore.com/1to50/?ts=1591119734908#

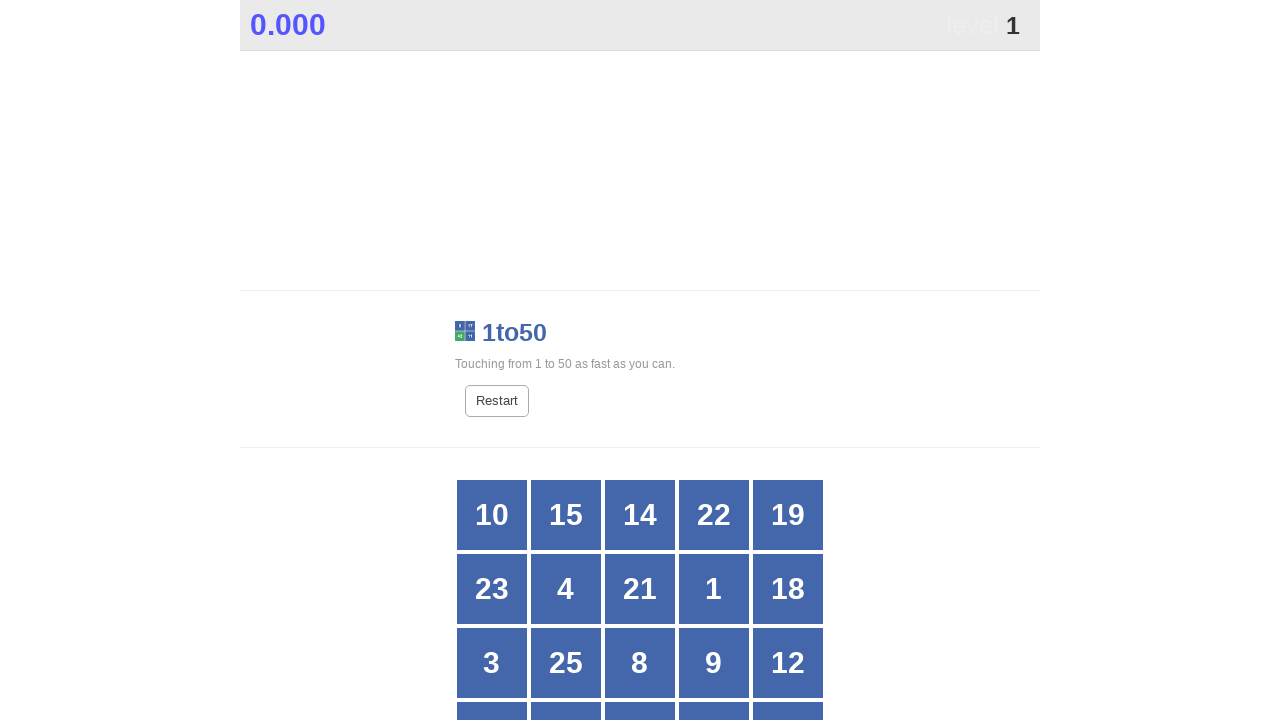

Found and stored all buttons 1-25 in sequential order
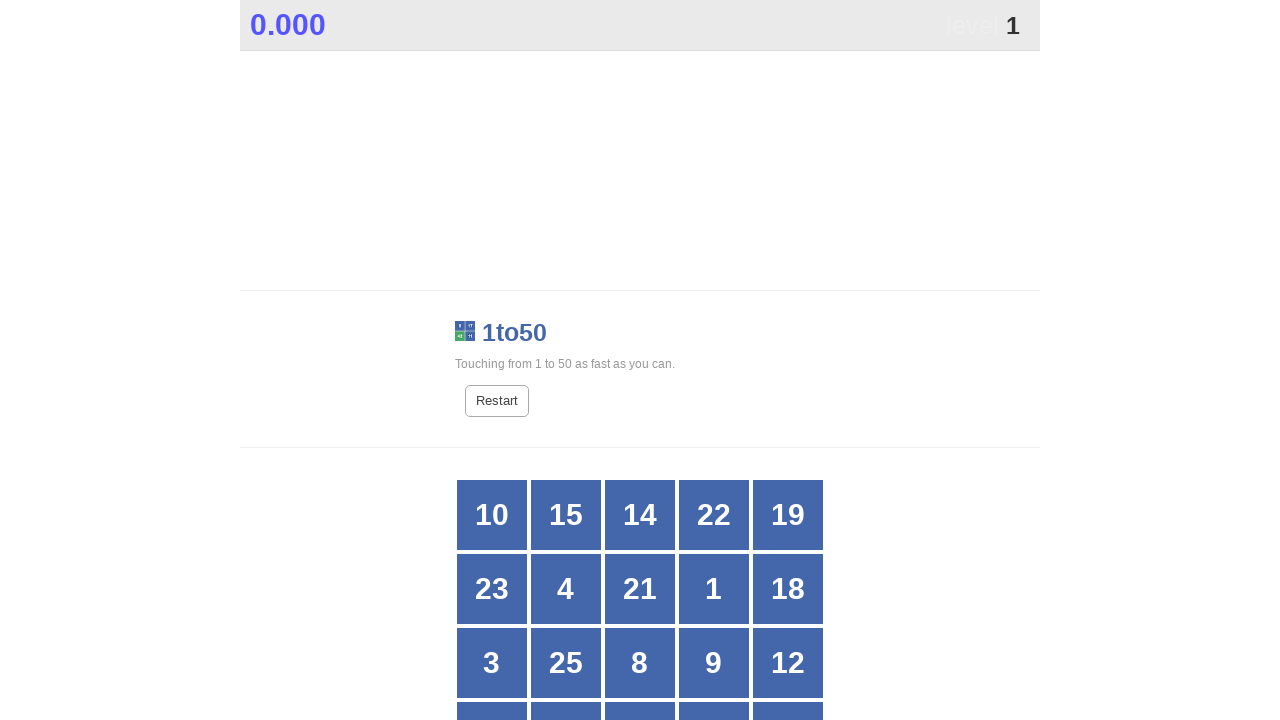

Clicked button number 1 at (714, 589) on //*[@id="grid"]/div[9]/span
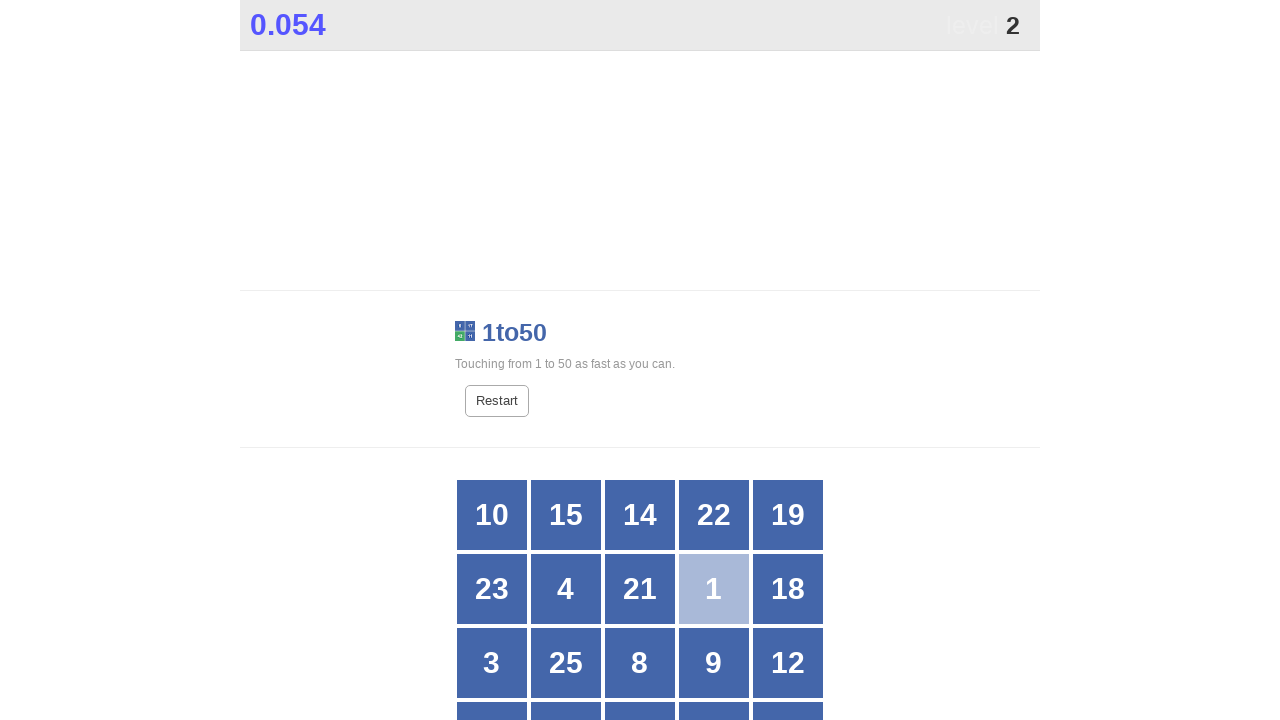

Waited for new number to appear after click
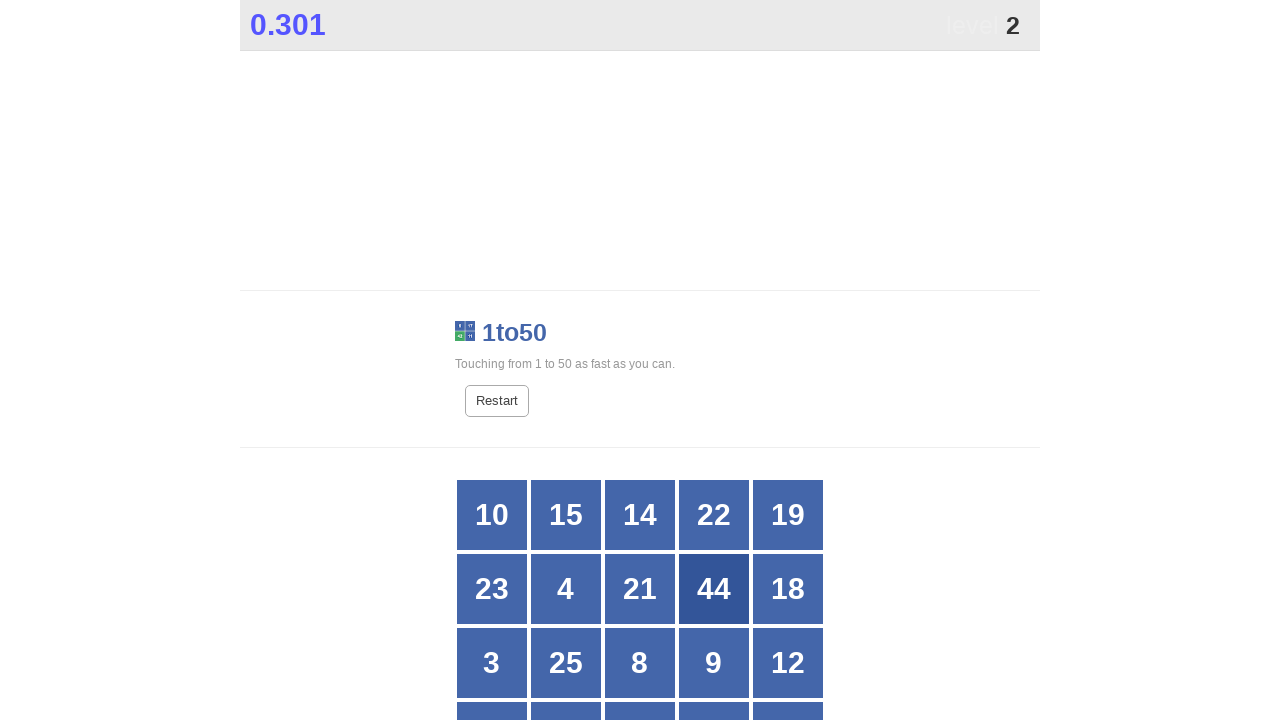

Clicked button number 2 at (566, 361) on //*[@id="grid"]/div[22]/span
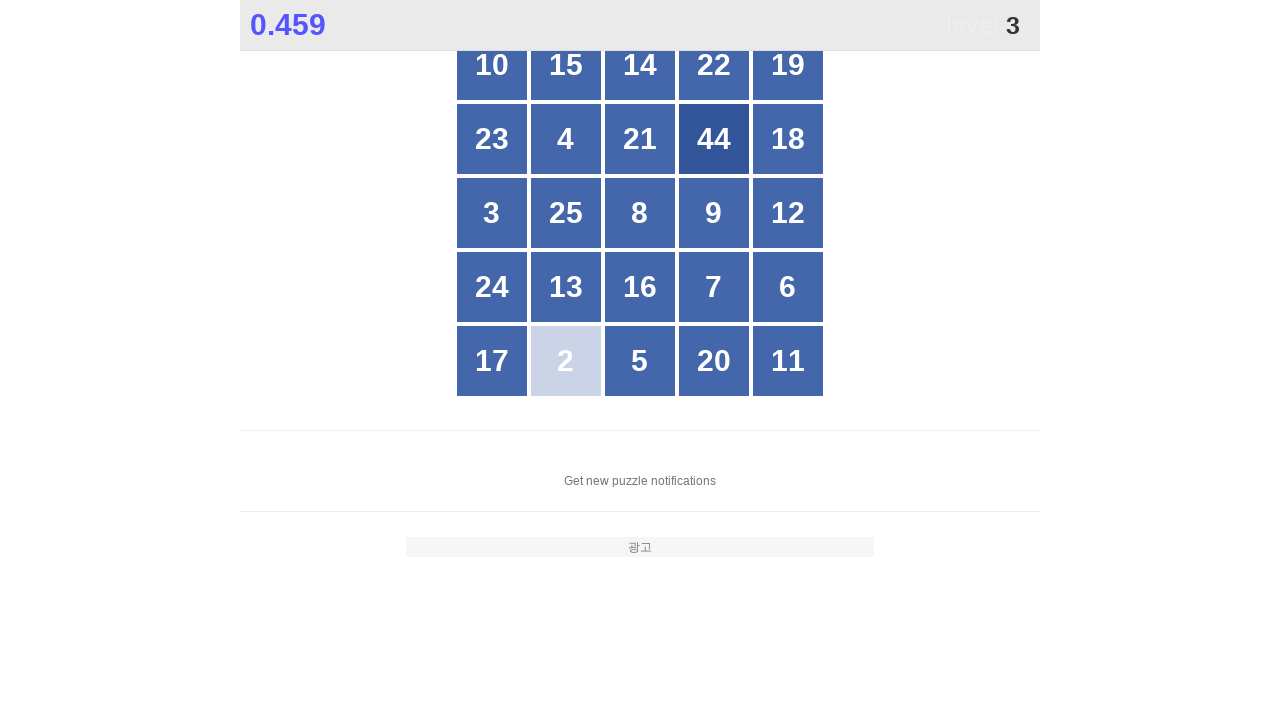

Waited for new number to appear after click
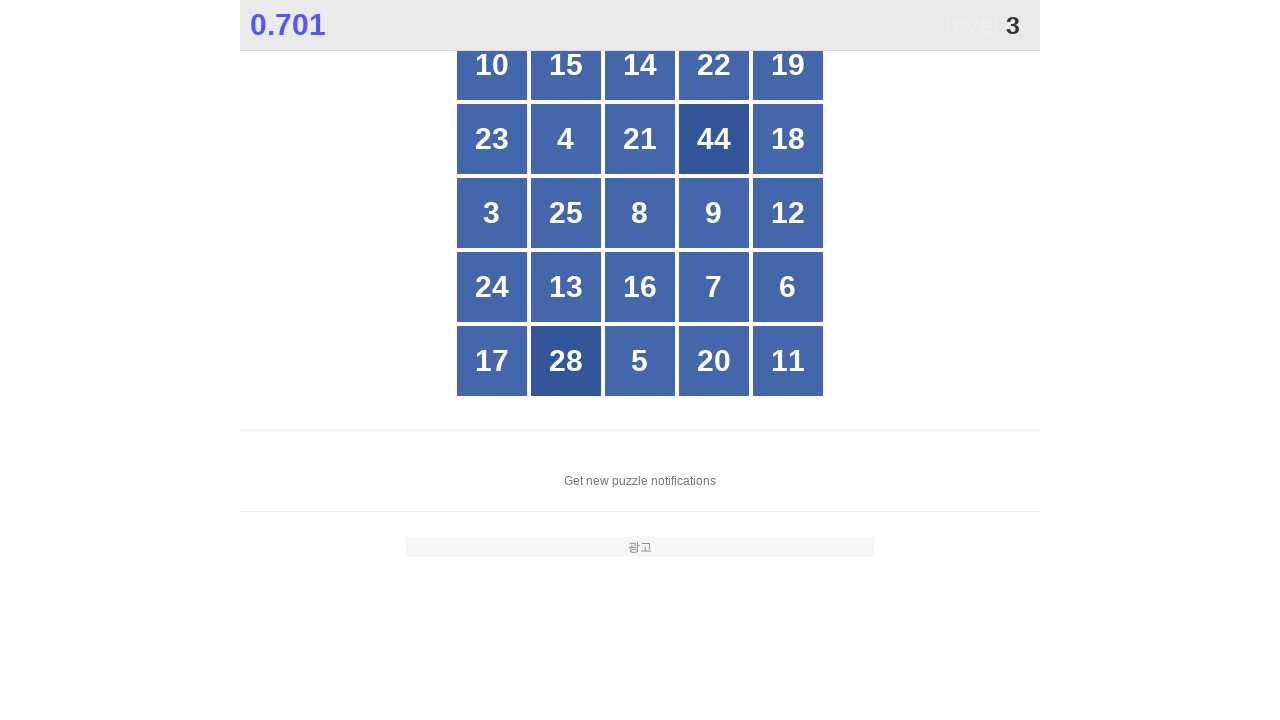

Clicked button number 3 at (492, 213) on //*[@id="grid"]/div[11]/span
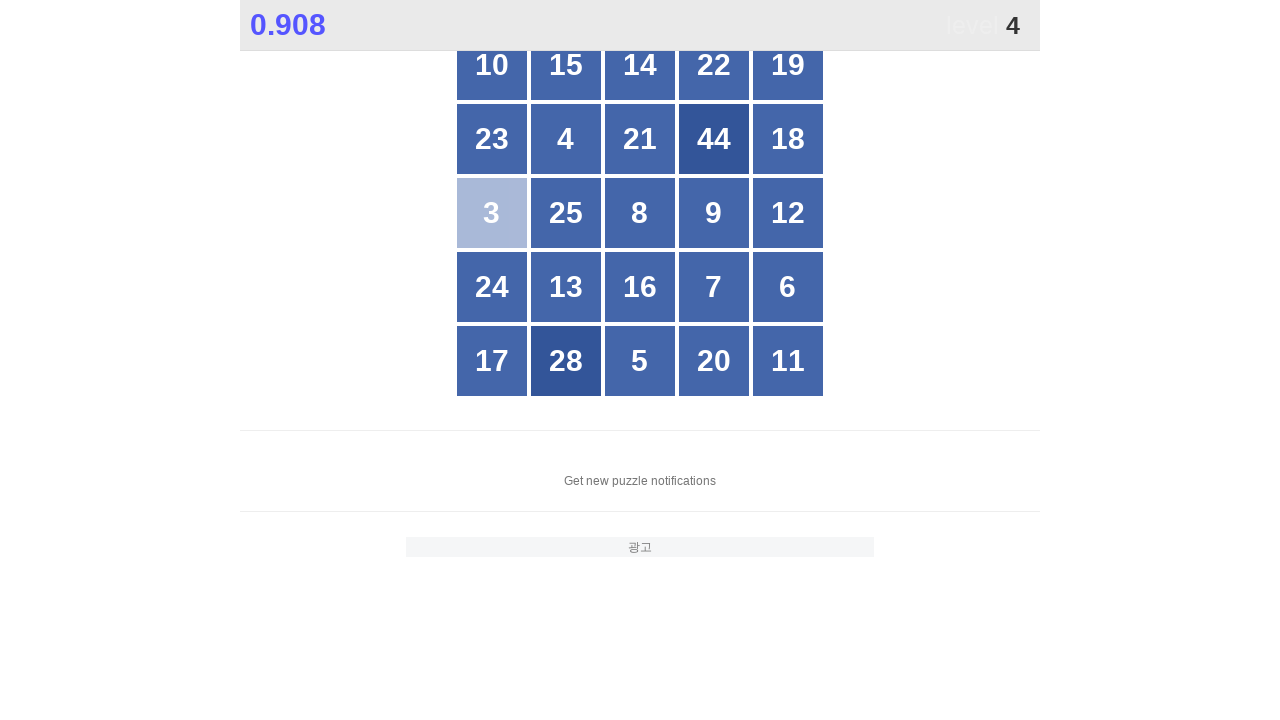

Waited for new number to appear after click
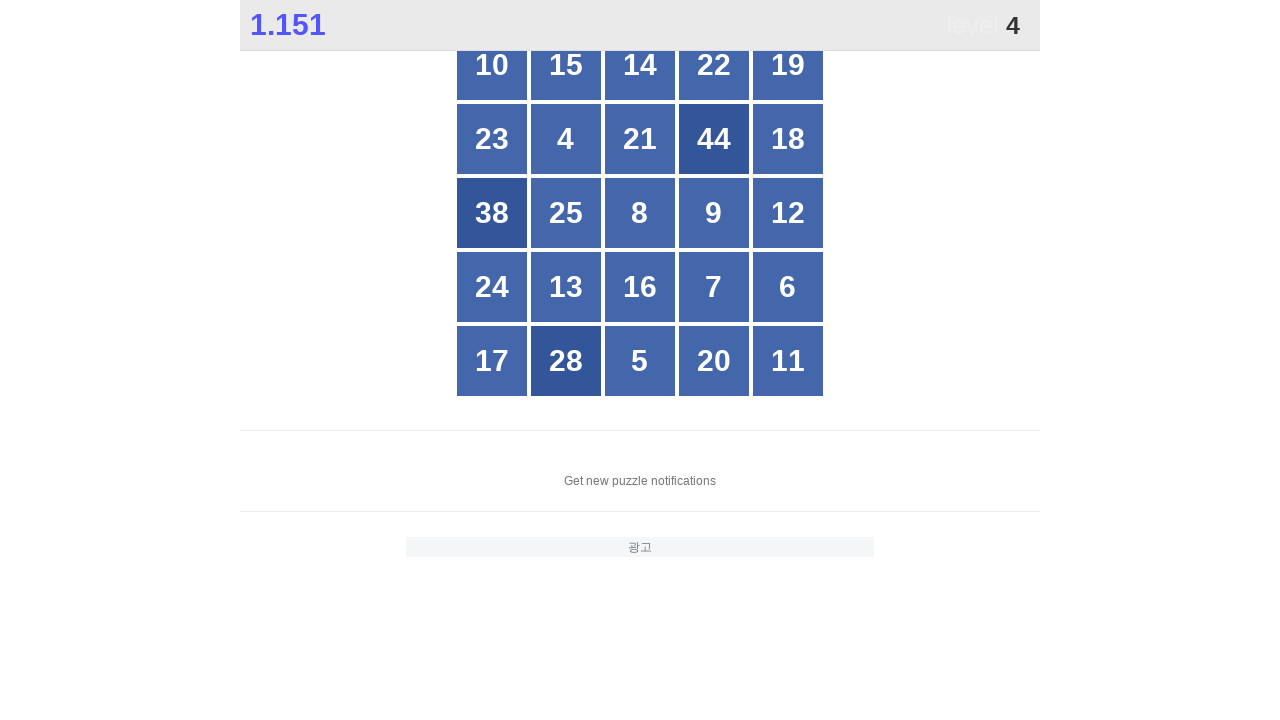

Clicked button number 4 at (566, 139) on //*[@id="grid"]/div[7]/span
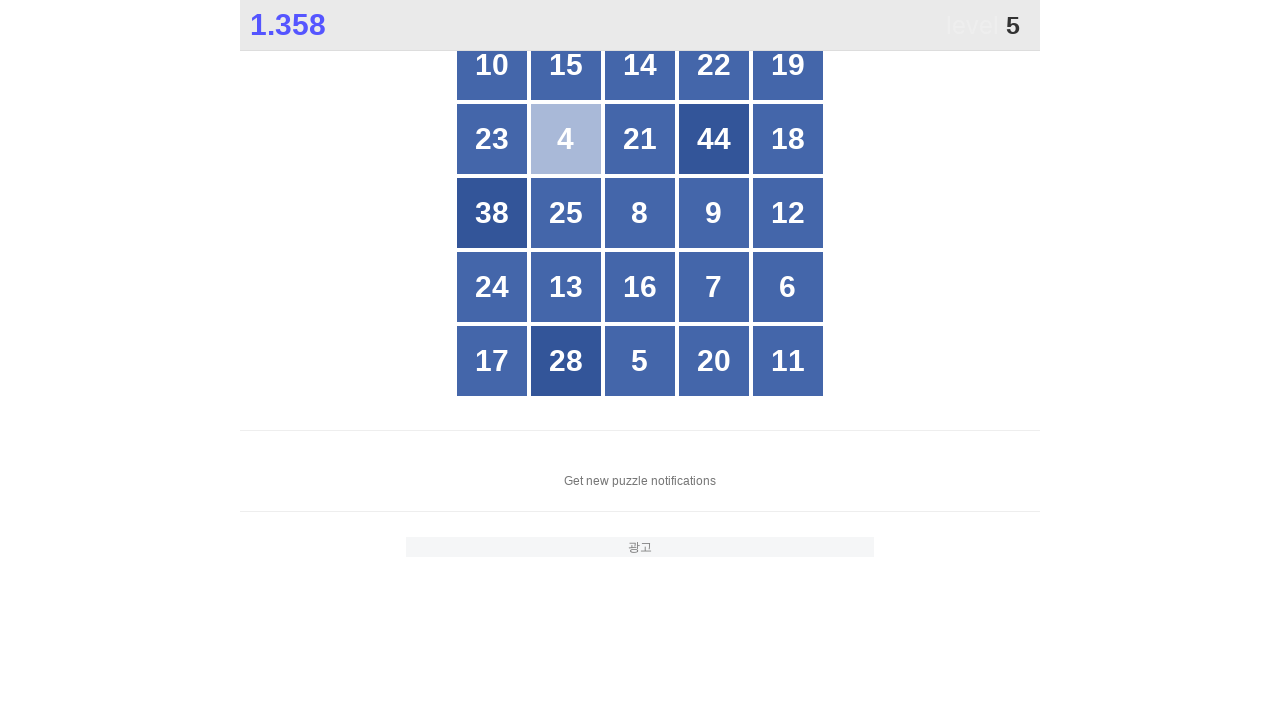

Waited for new number to appear after click
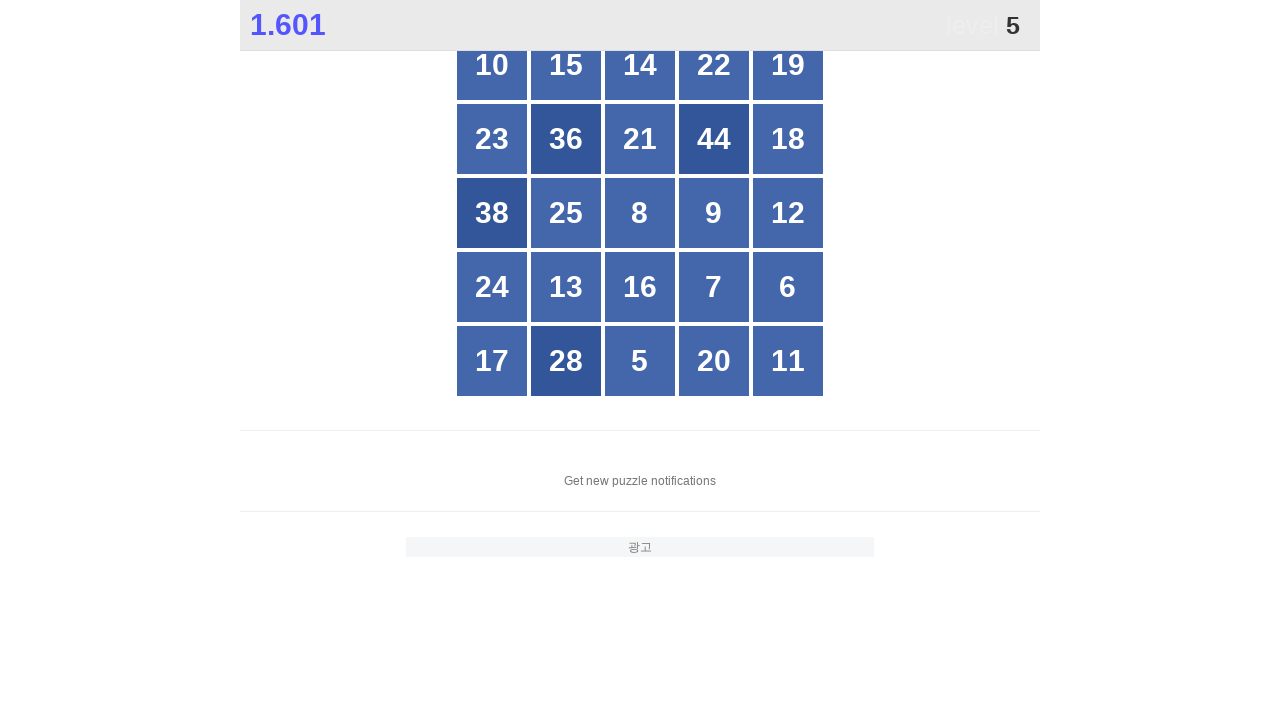

Clicked button number 5 at (640, 361) on //*[@id="grid"]/div[23]/span
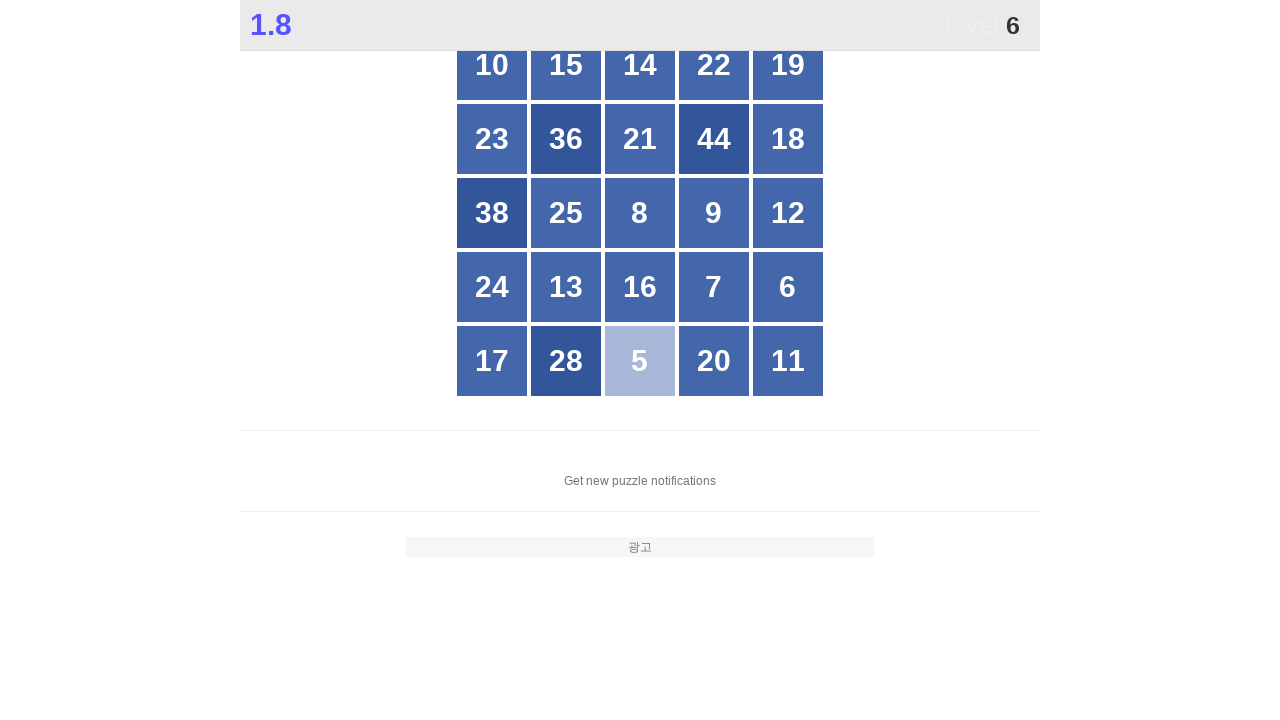

Waited for new number to appear after click
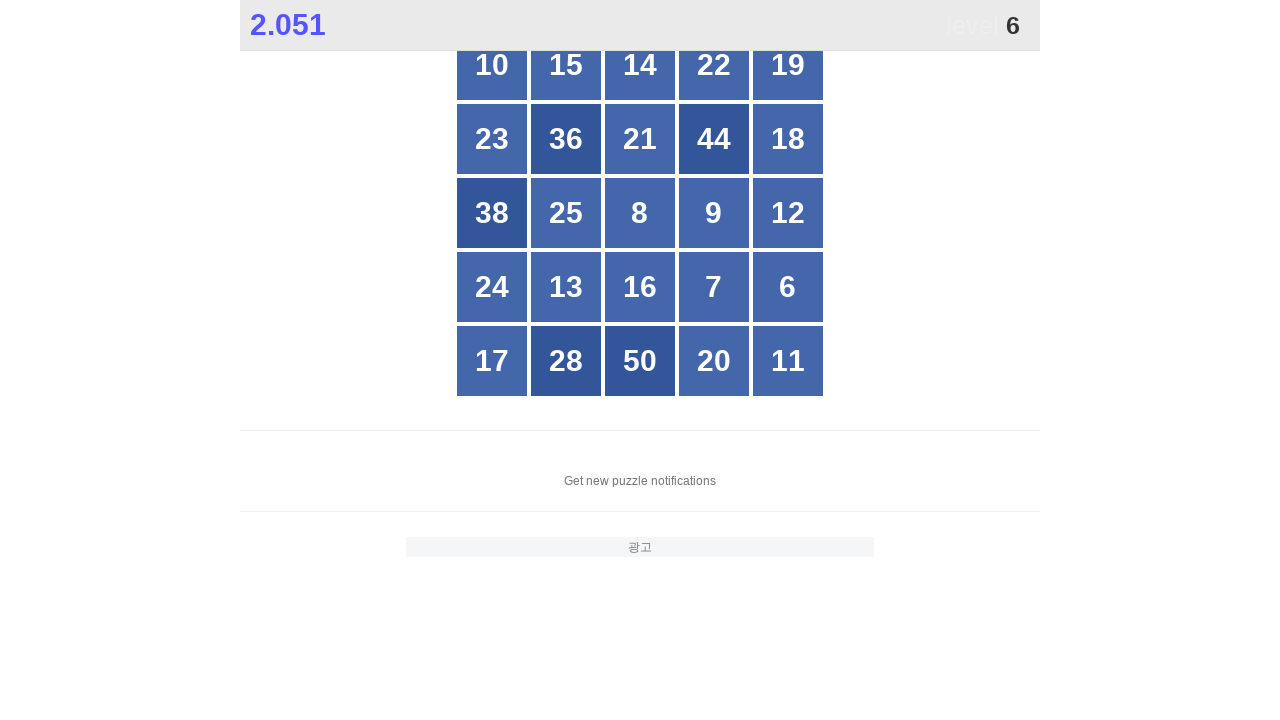

Clicked button number 6 at (776, 287) on //*[@id="grid"]/div[20]/span
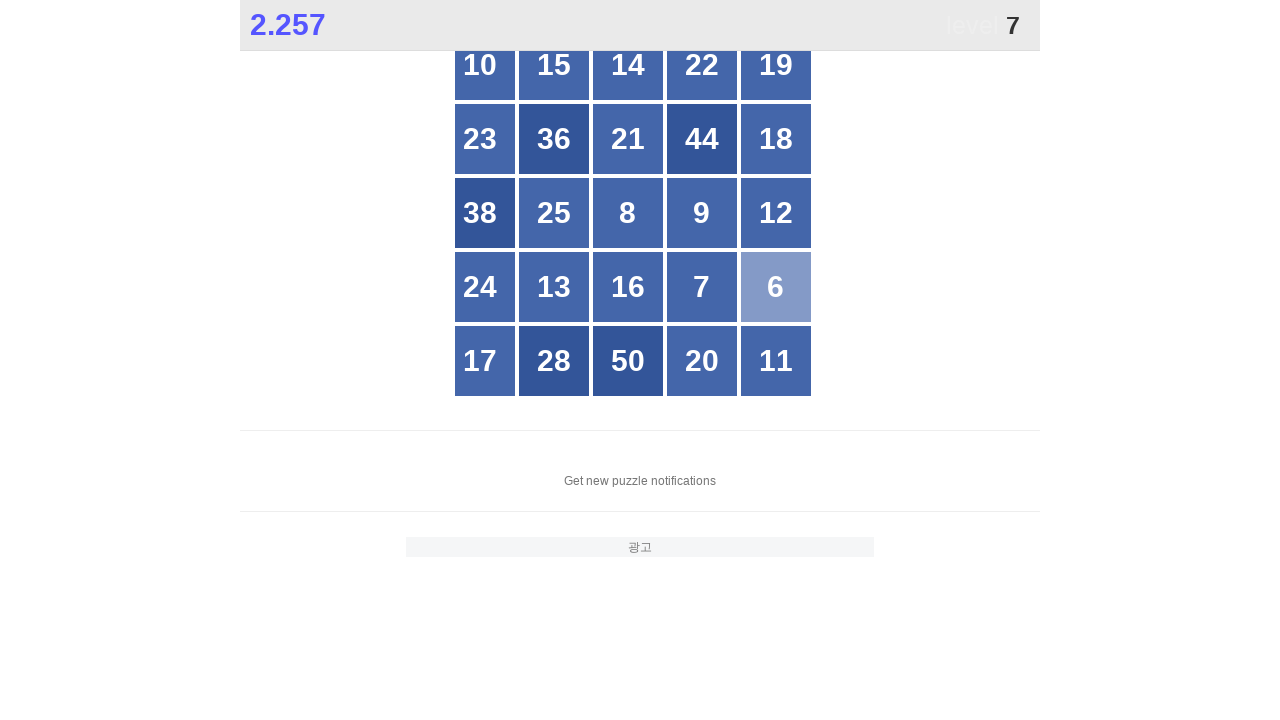

Waited for new number to appear after click
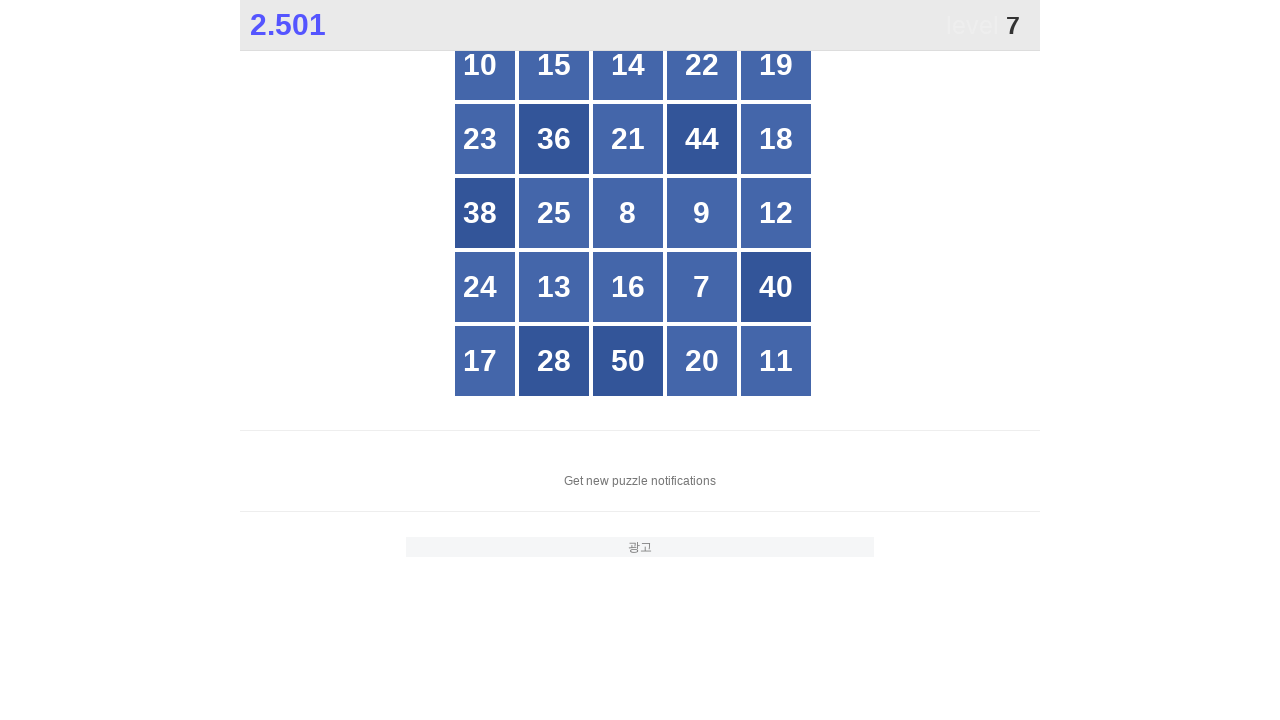

Clicked button number 7 at (702, 287) on //*[@id="grid"]/div[19]/span
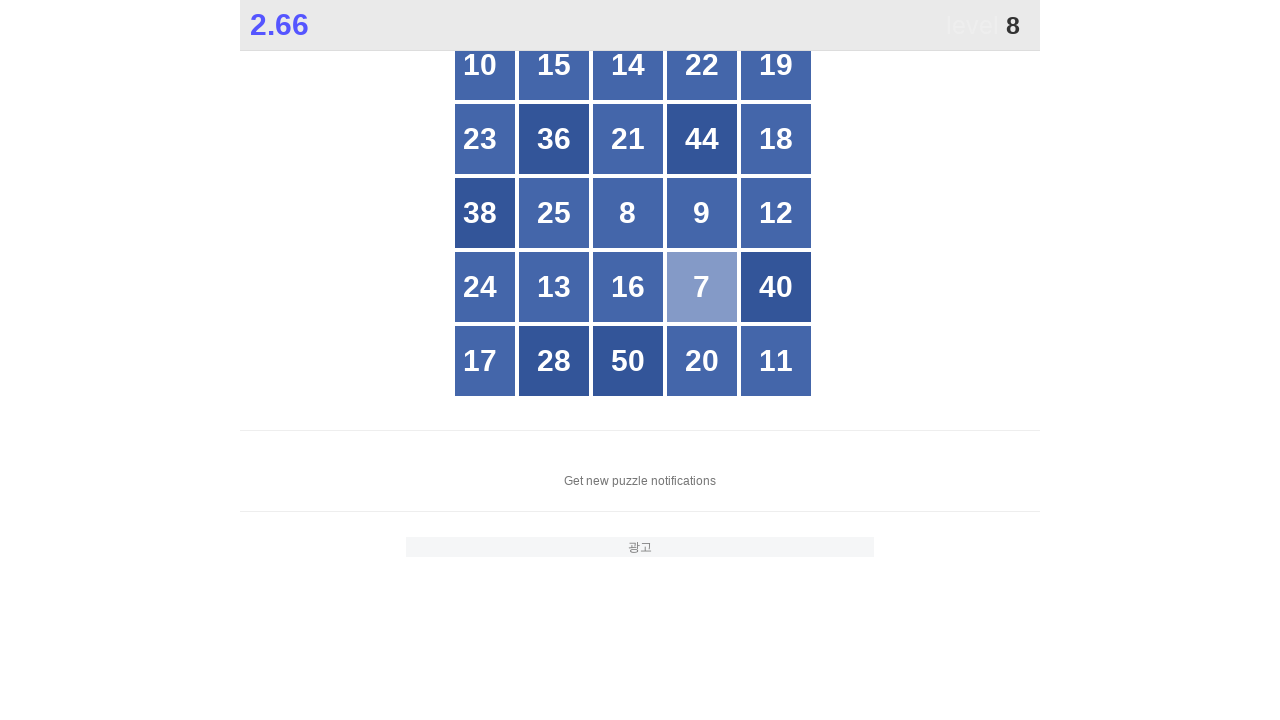

Waited for new number to appear after click
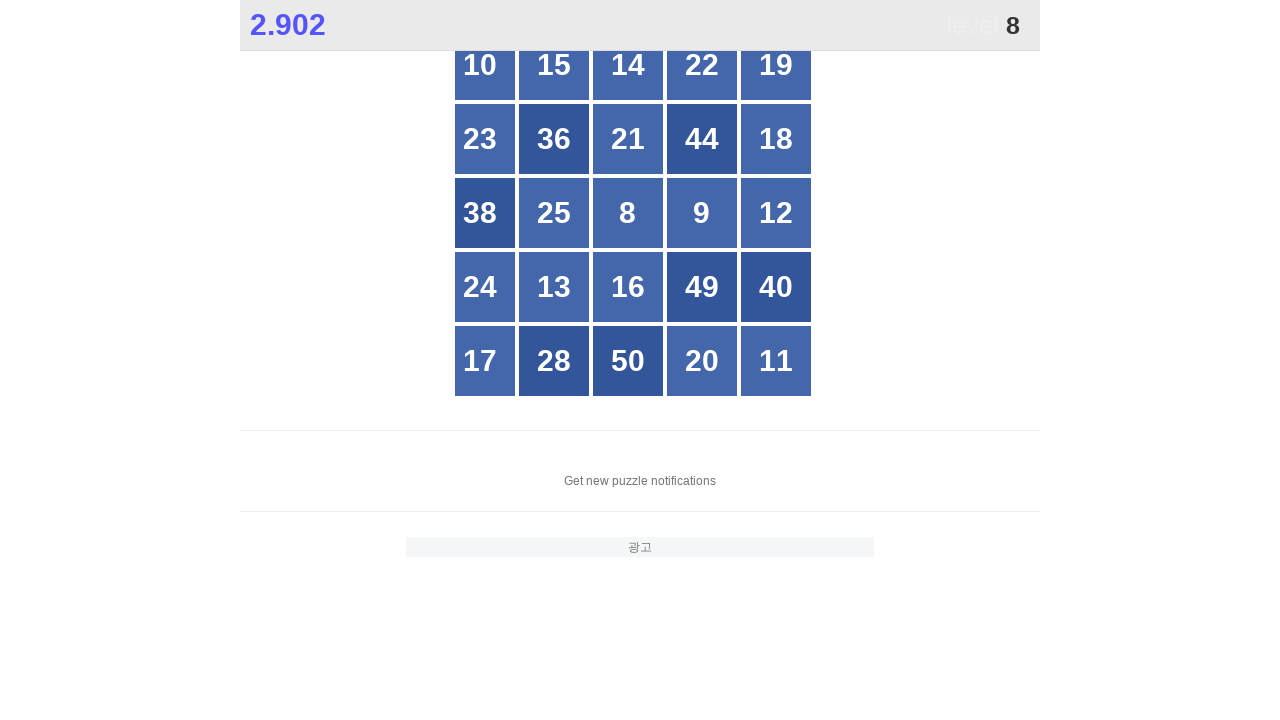

Clicked button number 8 at (628, 213) on //*[@id="grid"]/div[13]/span
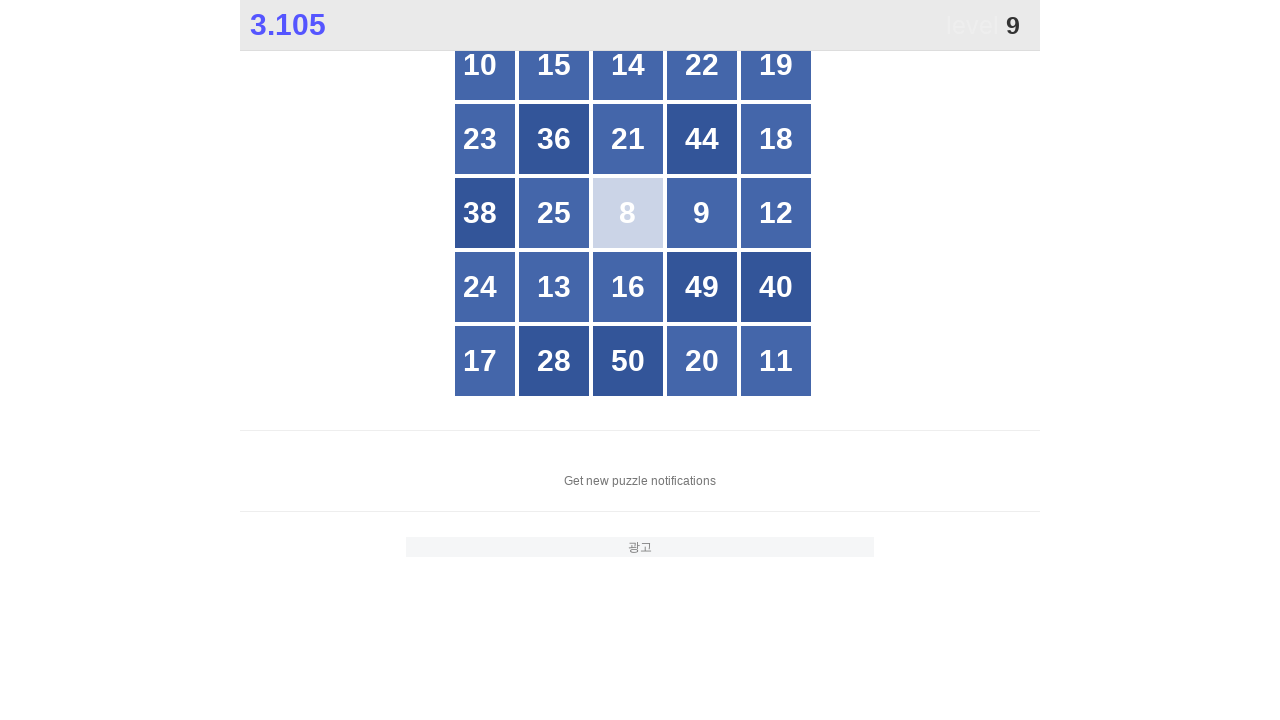

Waited for new number to appear after click
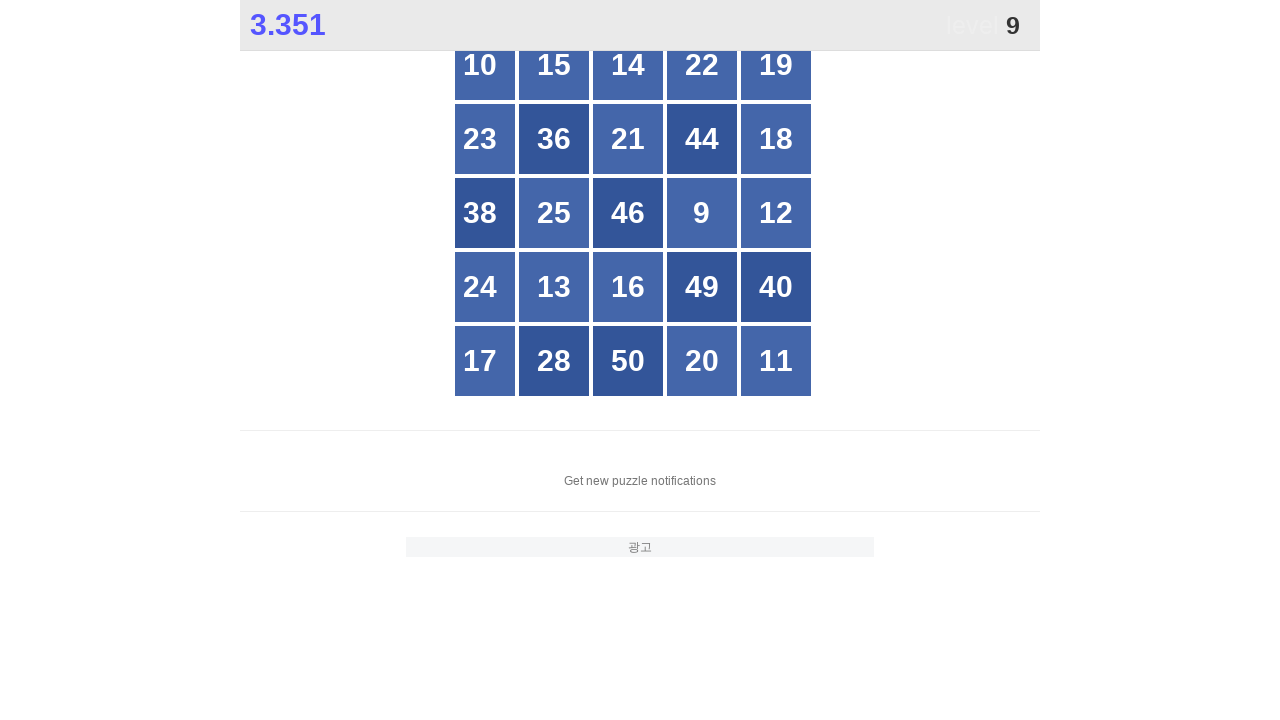

Clicked button number 9 at (702, 213) on //*[@id="grid"]/div[14]/span
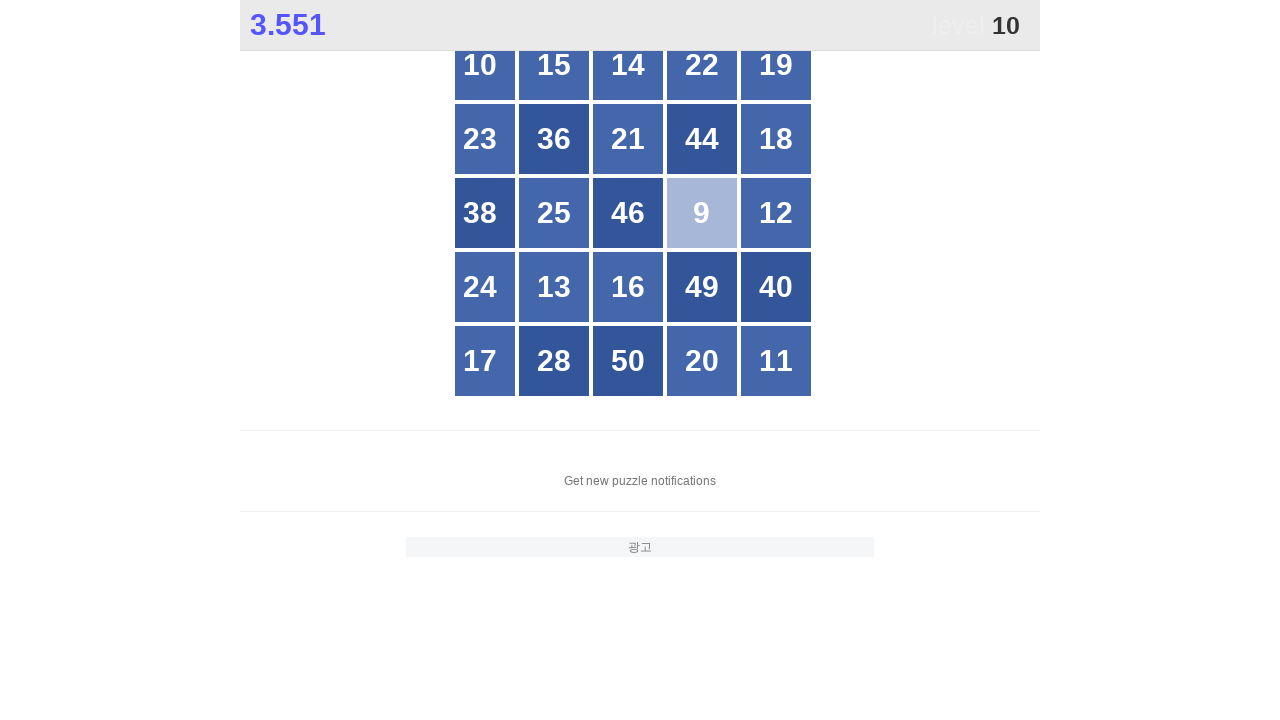

Waited for new number to appear after click
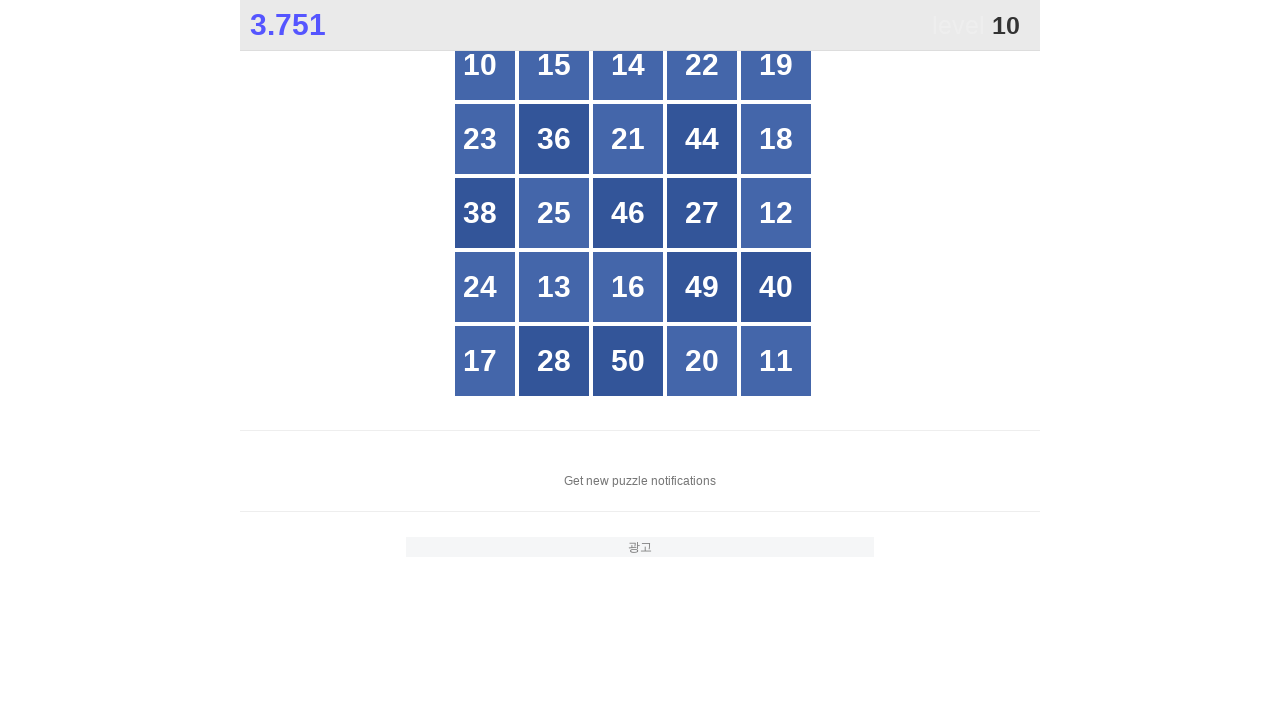

Clicked button number 10 at (492, 77) on //*[@id="grid"]/div[1]/span
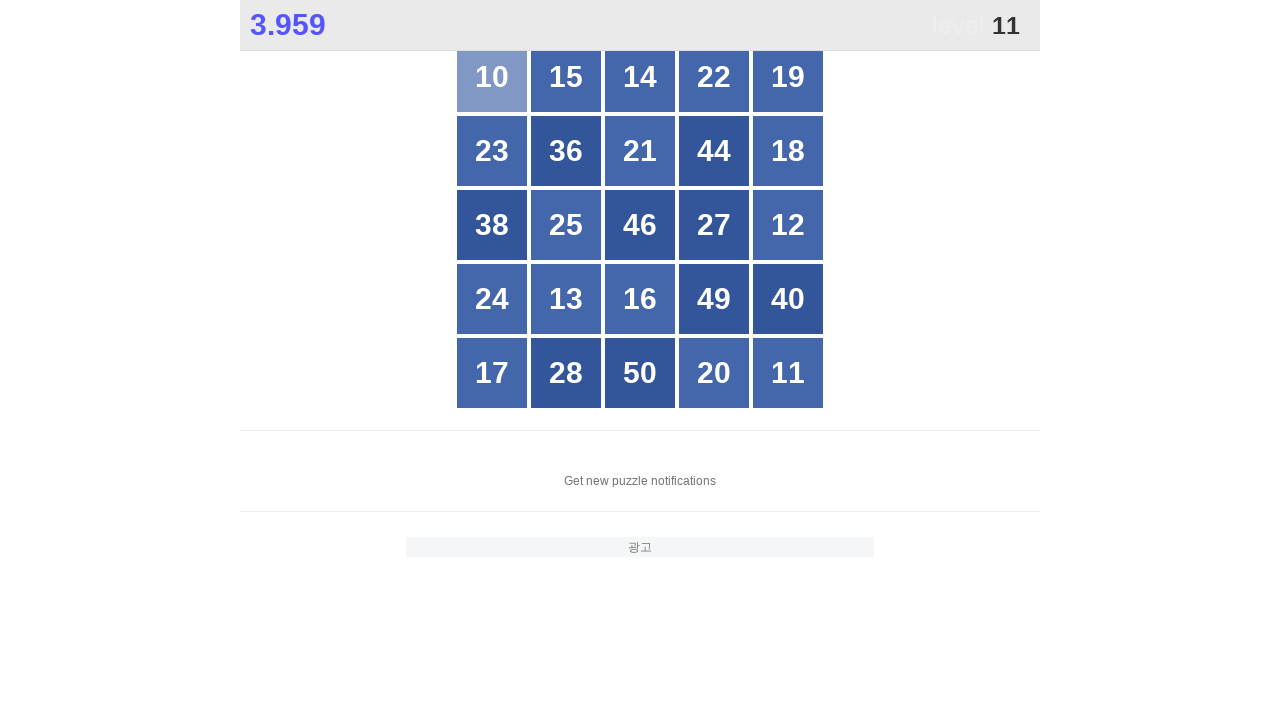

Waited for new number to appear after click
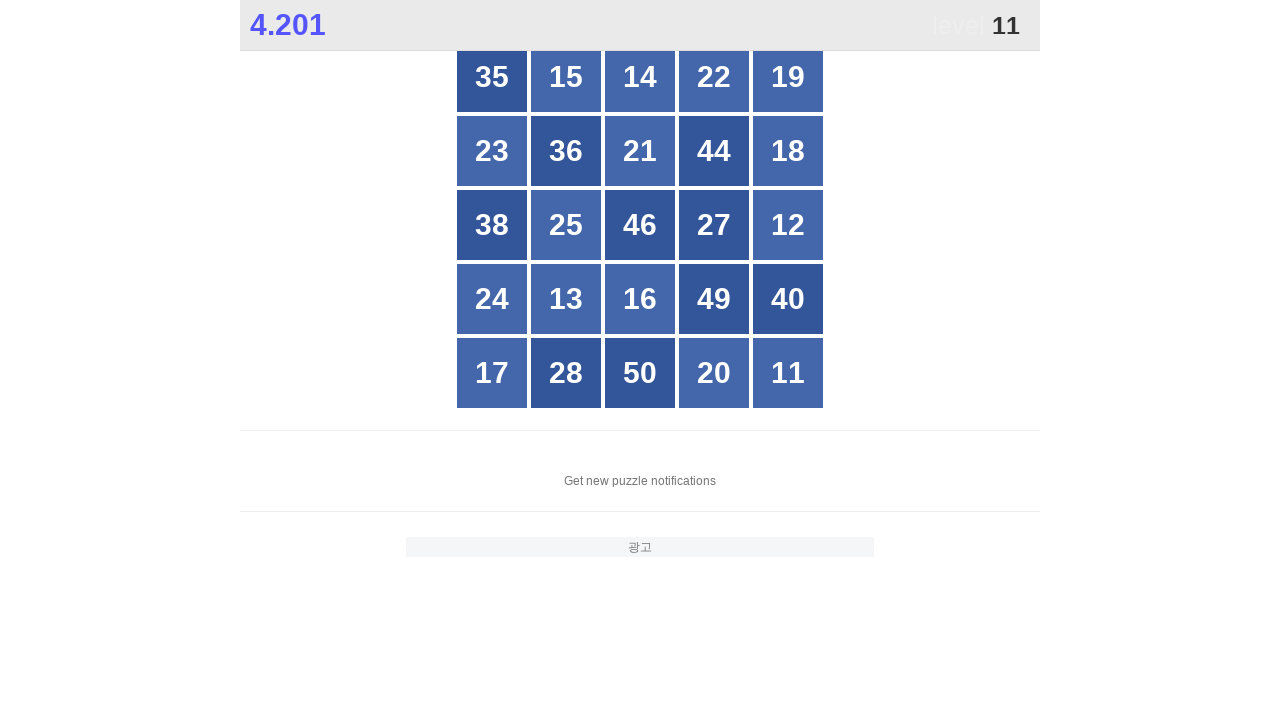

Clicked button number 11 at (776, 361) on //*[@id="grid"]/div[25]/span
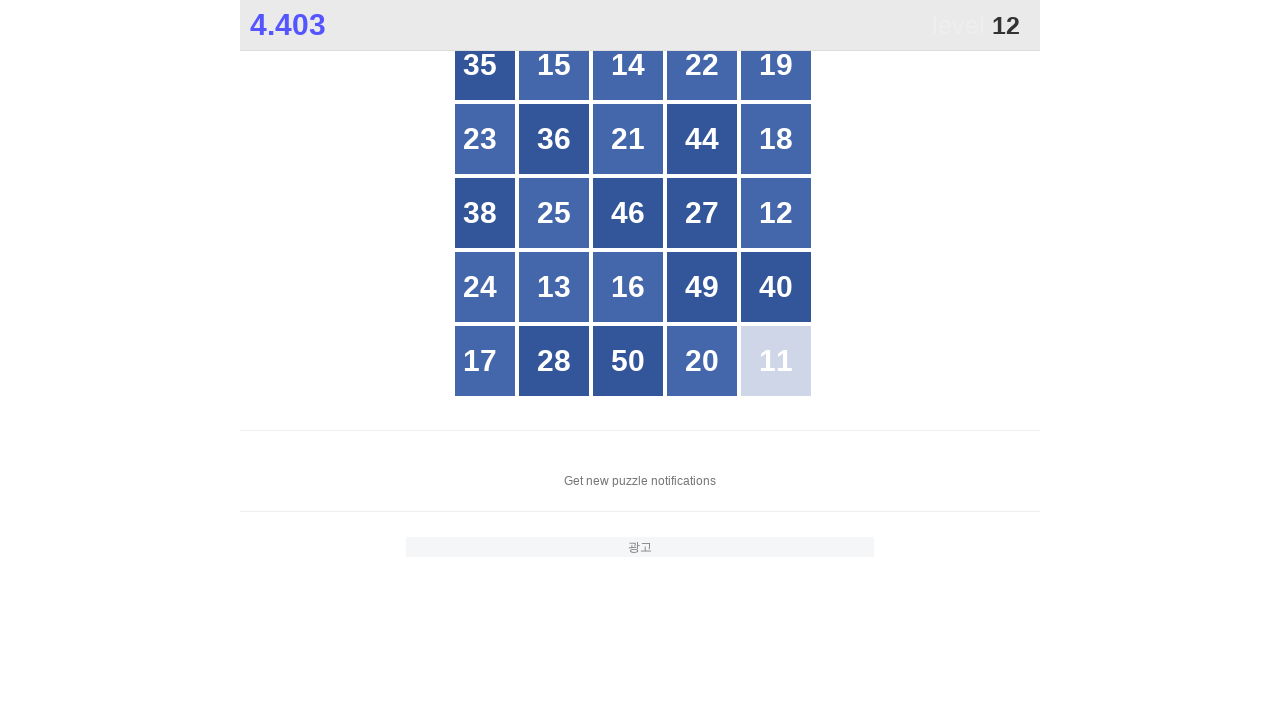

Waited for new number to appear after click
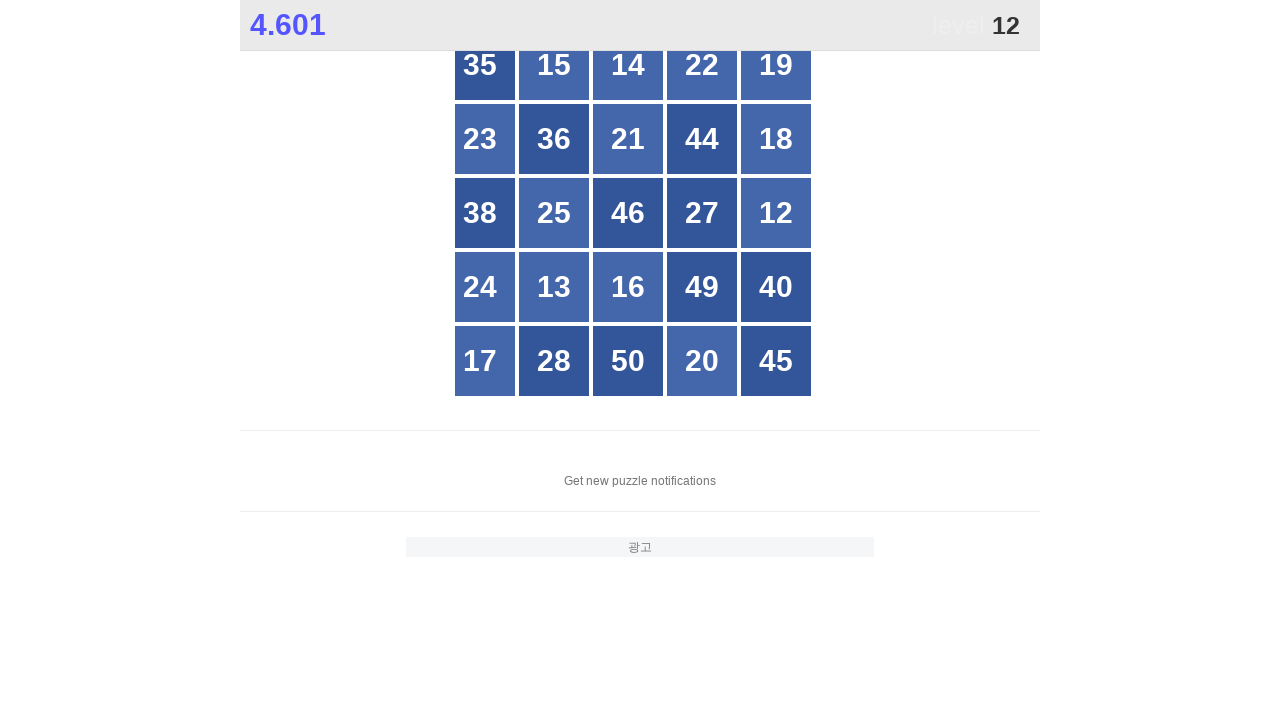

Clicked button number 12 at (776, 213) on //*[@id="grid"]/div[15]/span
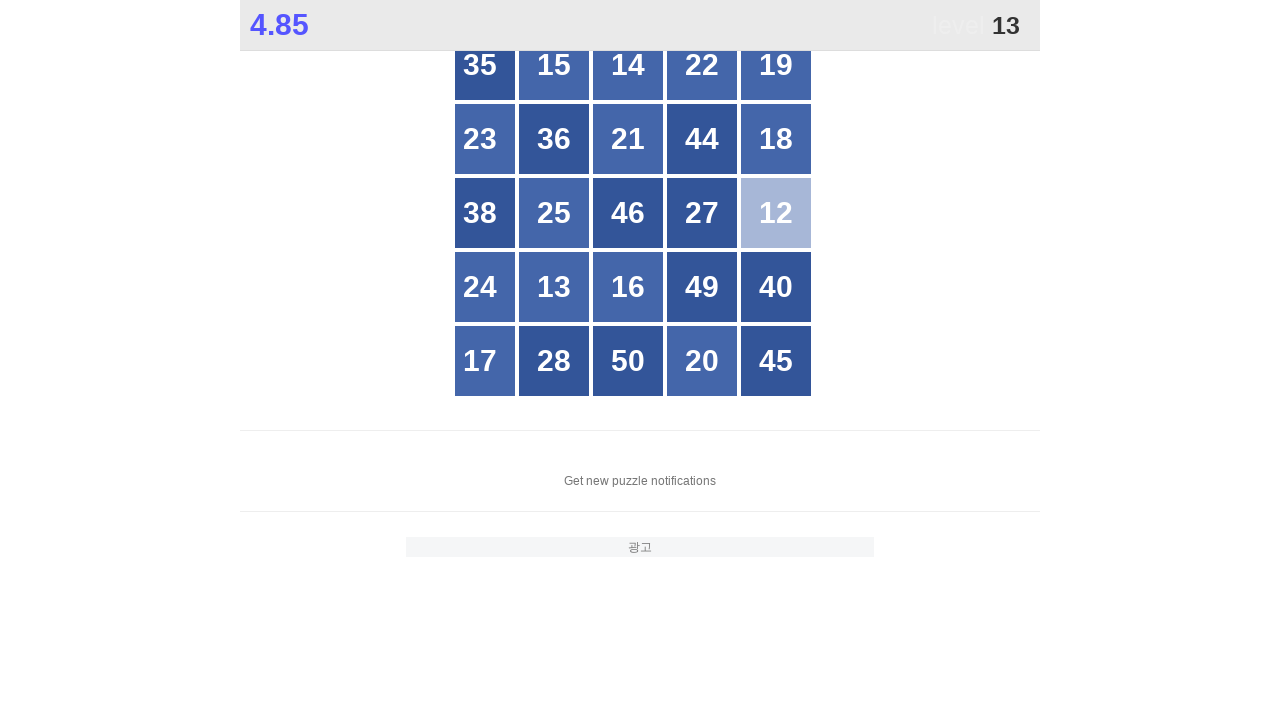

Waited for new number to appear after click
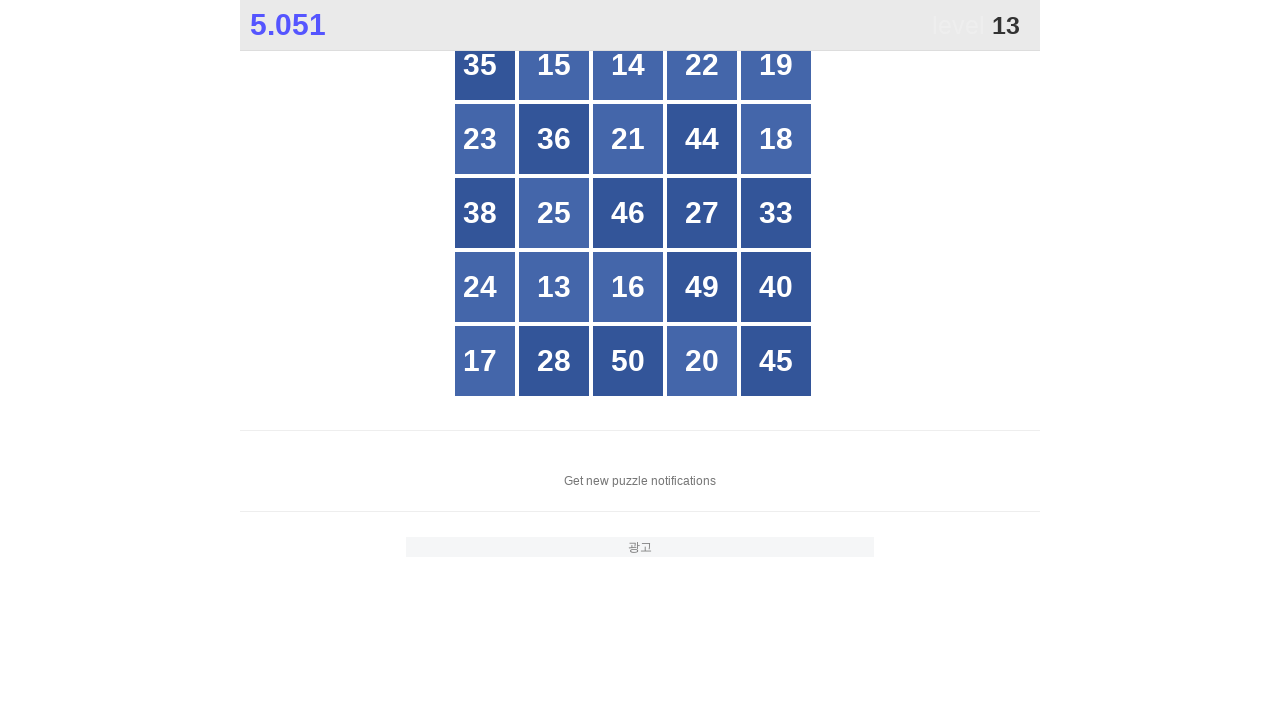

Clicked button number 13 at (554, 287) on //*[@id="grid"]/div[17]/span
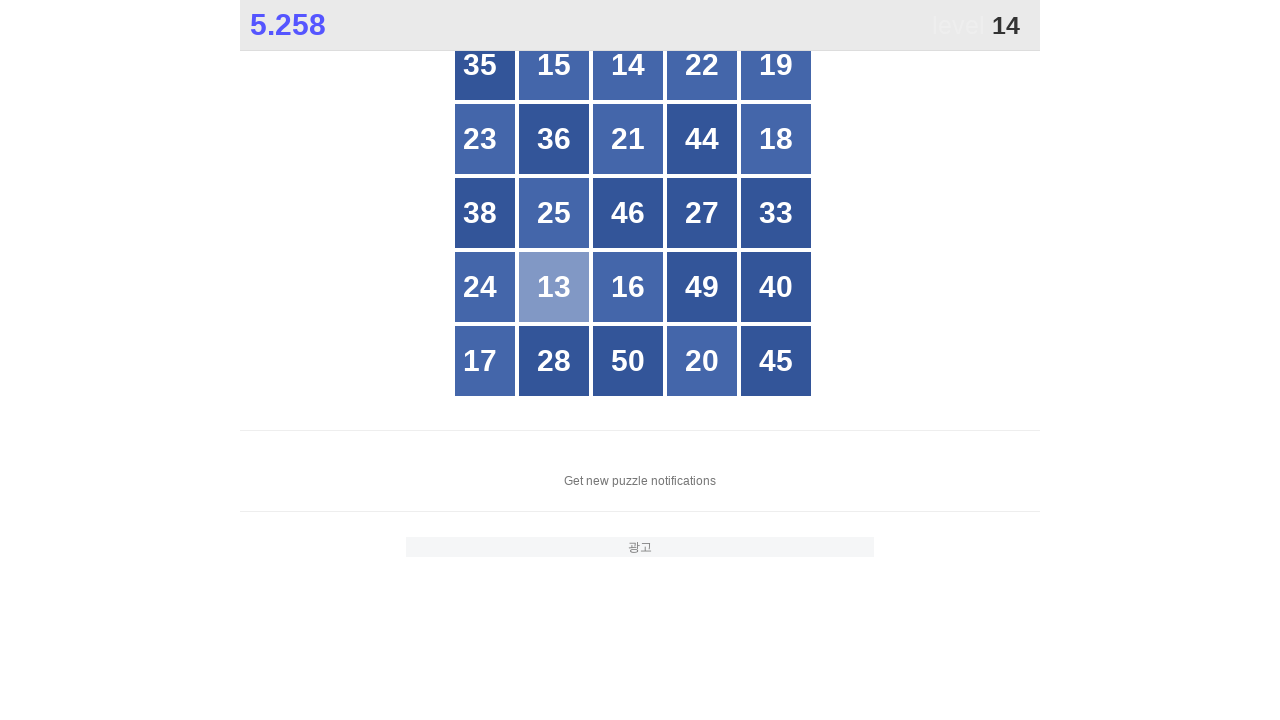

Waited for new number to appear after click
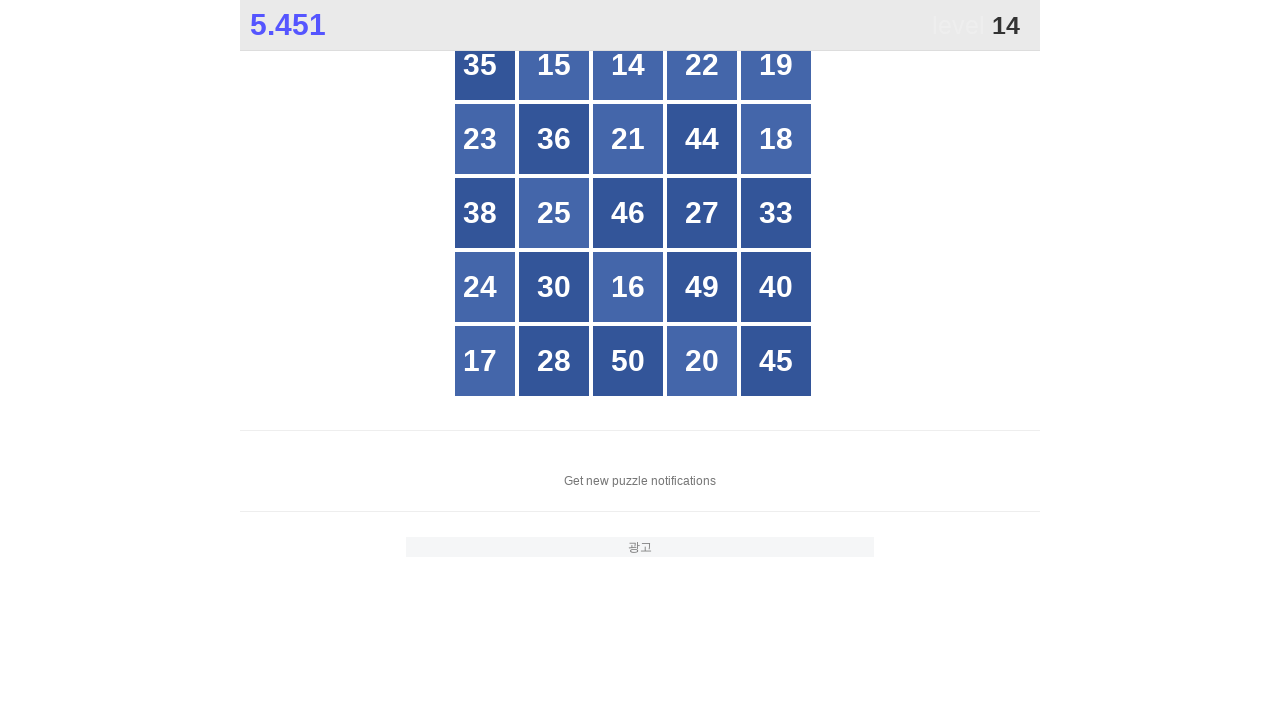

Clicked button number 14 at (628, 77) on //*[@id="grid"]/div[3]/span
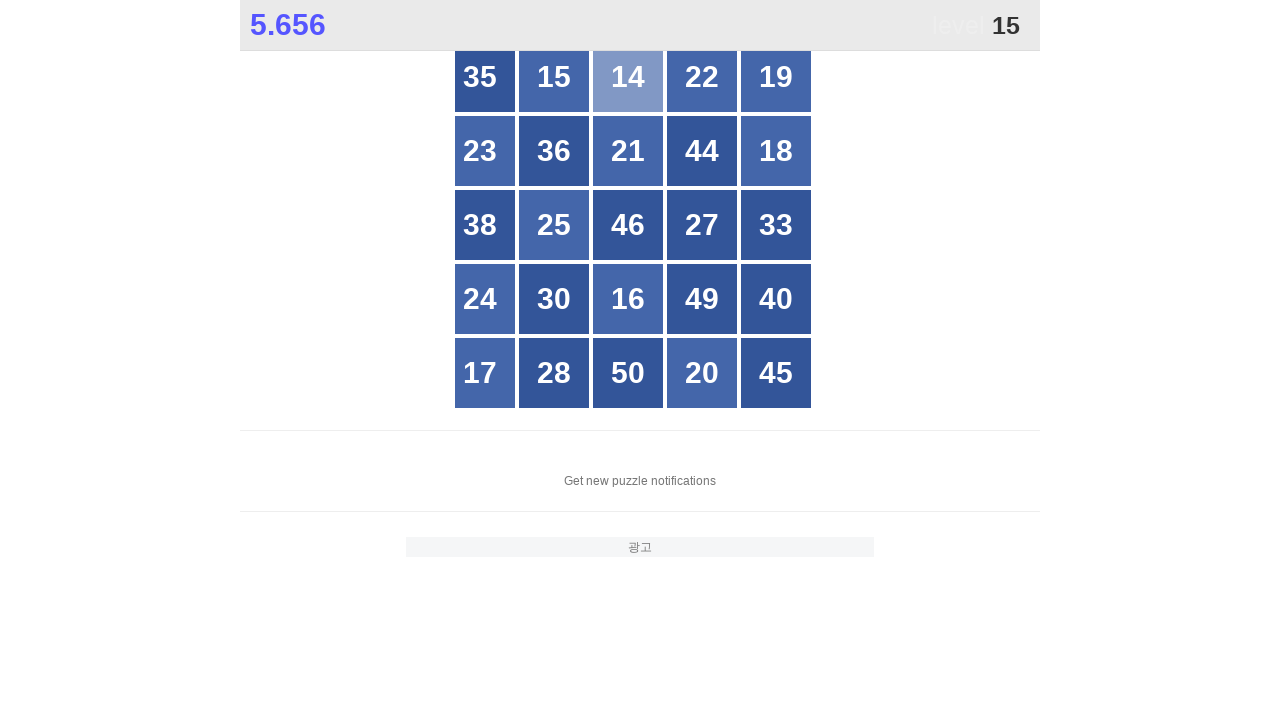

Waited for new number to appear after click
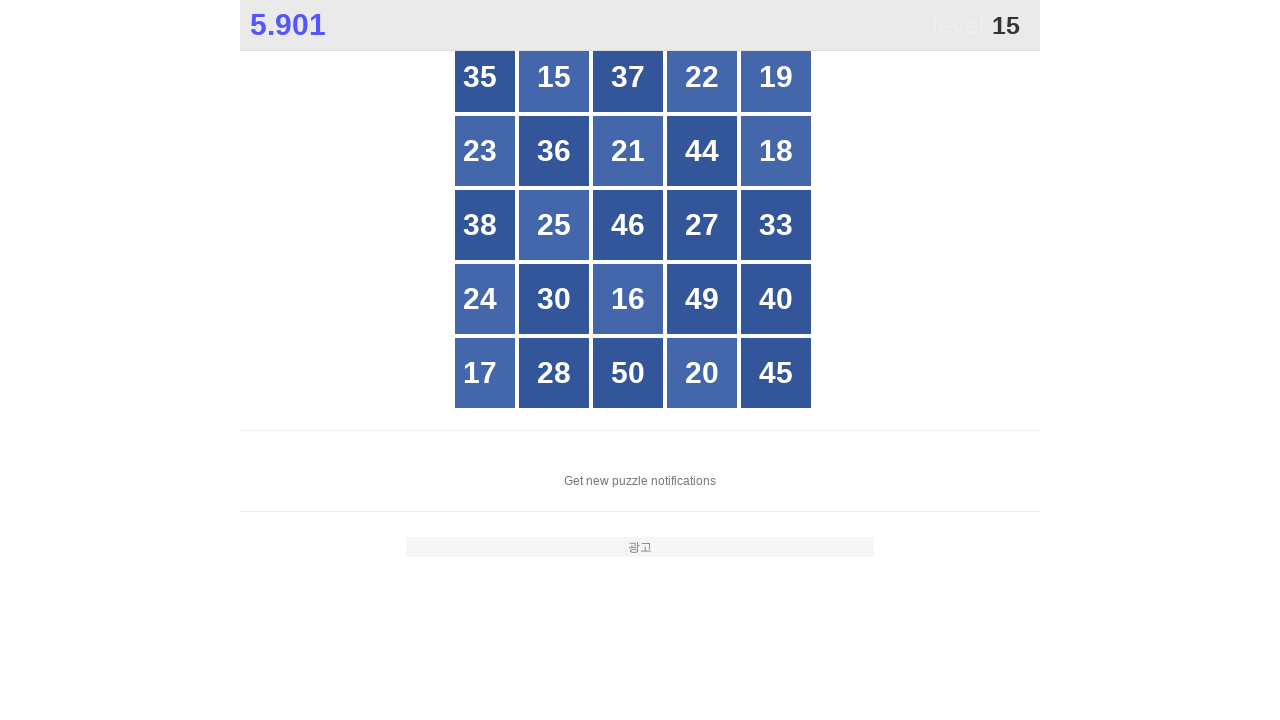

Clicked button number 15 at (554, 77) on //*[@id="grid"]/div[2]/span
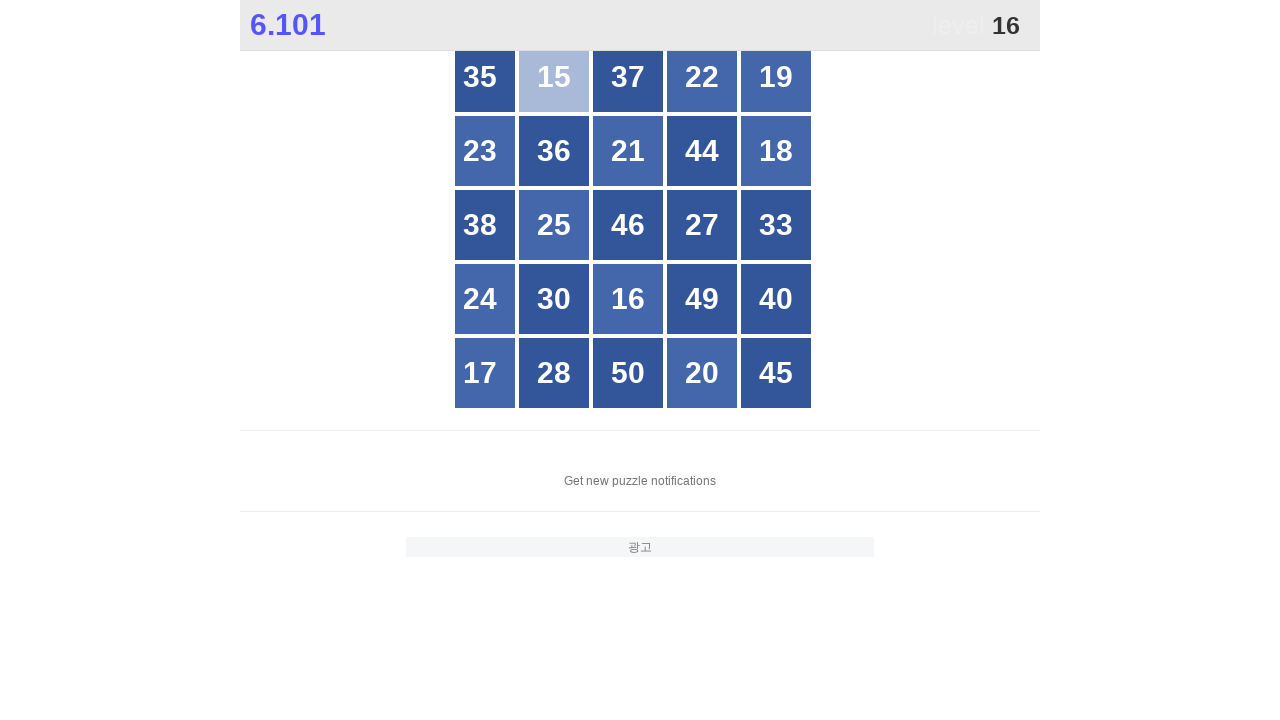

Waited for new number to appear after click
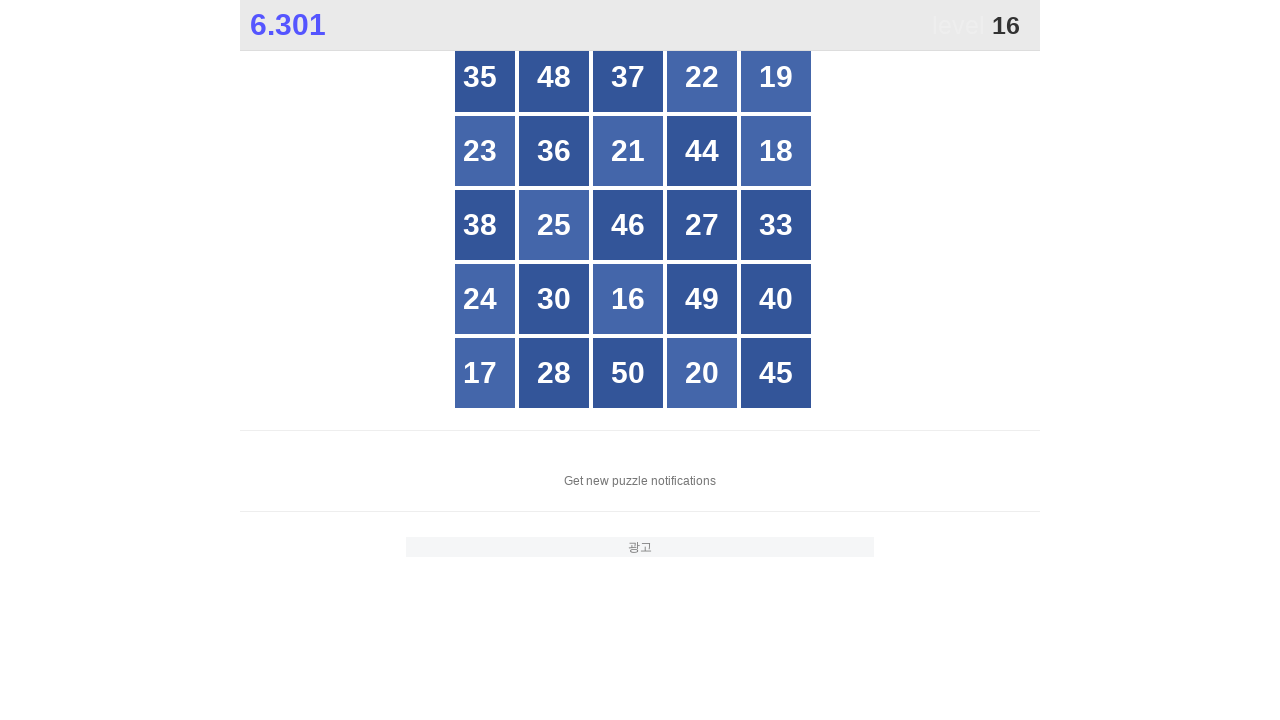

Clicked button number 16 at (628, 299) on //*[@id="grid"]/div[18]/span
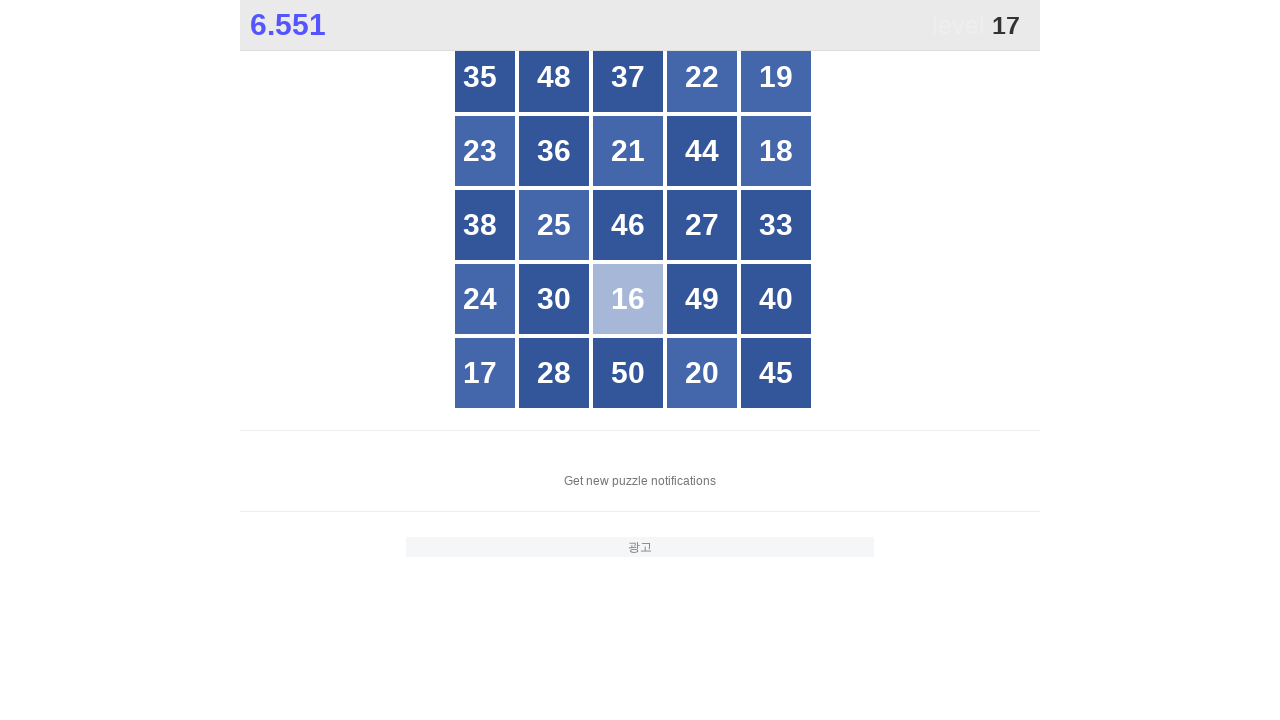

Waited for new number to appear after click
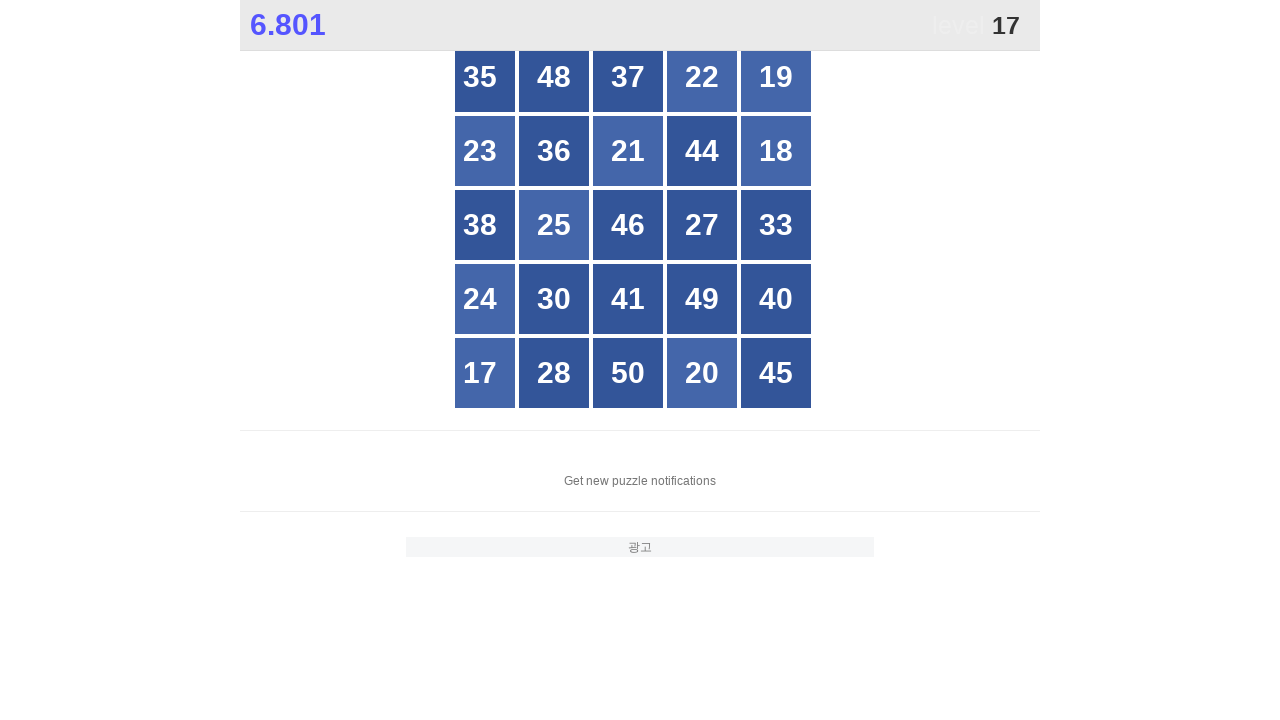

Clicked button number 17 at (492, 361) on //*[@id="grid"]/div[21]/span
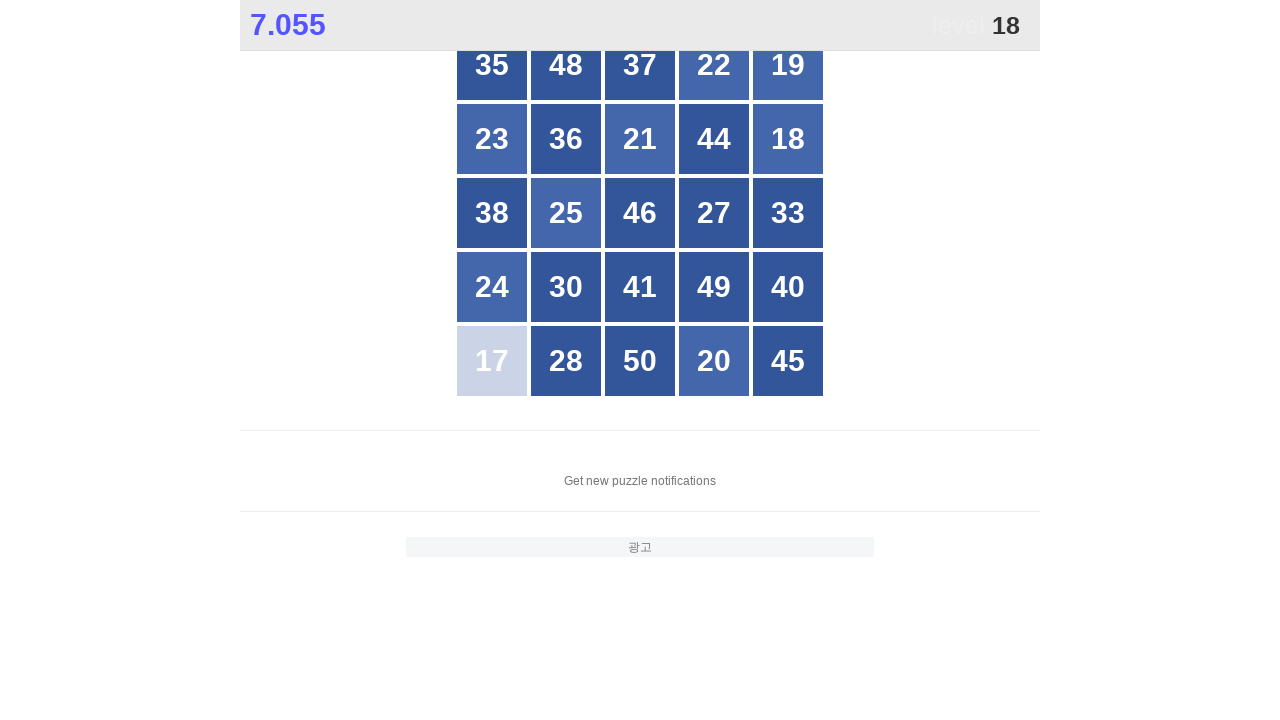

Waited for new number to appear after click
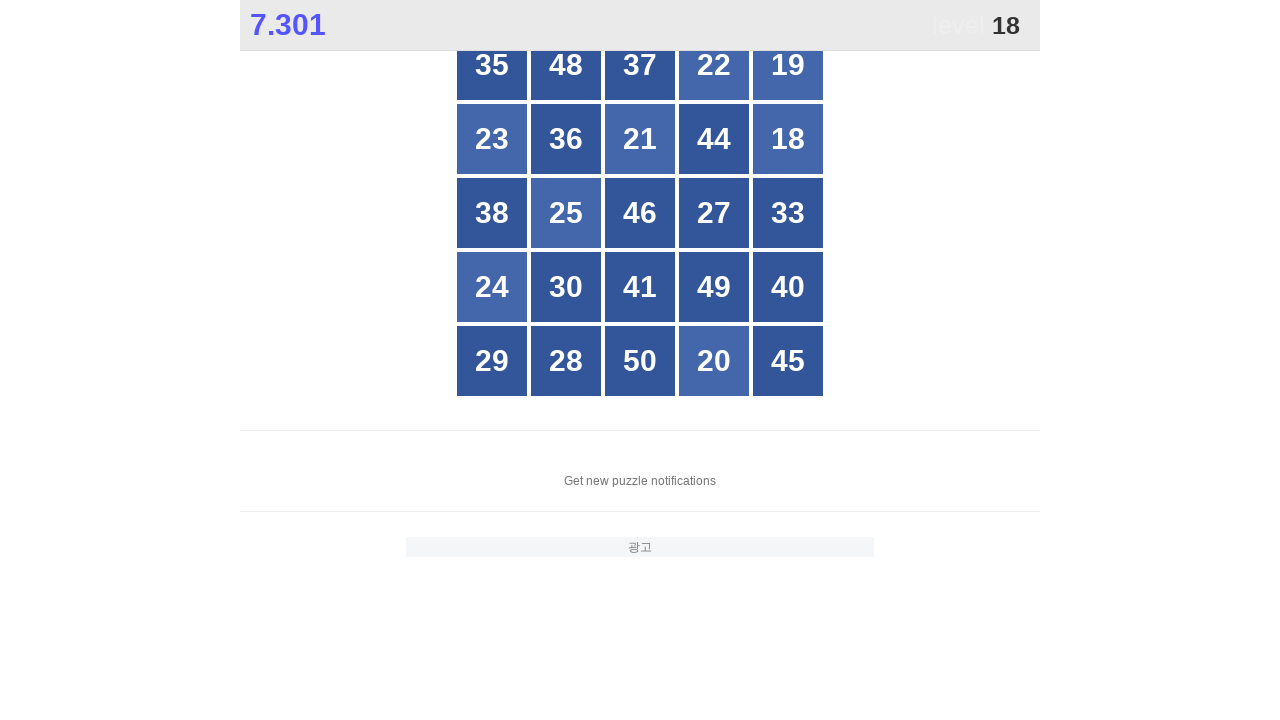

Clicked button number 18 at (776, 139) on //*[@id="grid"]/div[10]/span
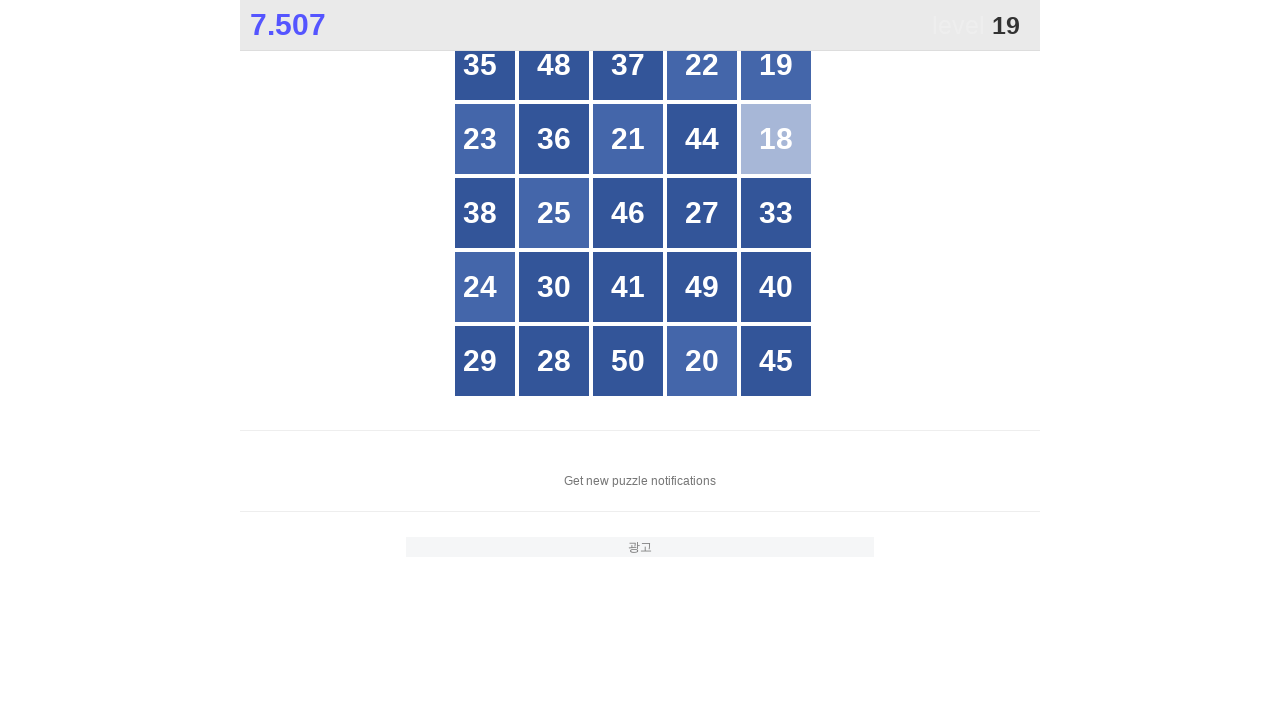

Waited for new number to appear after click
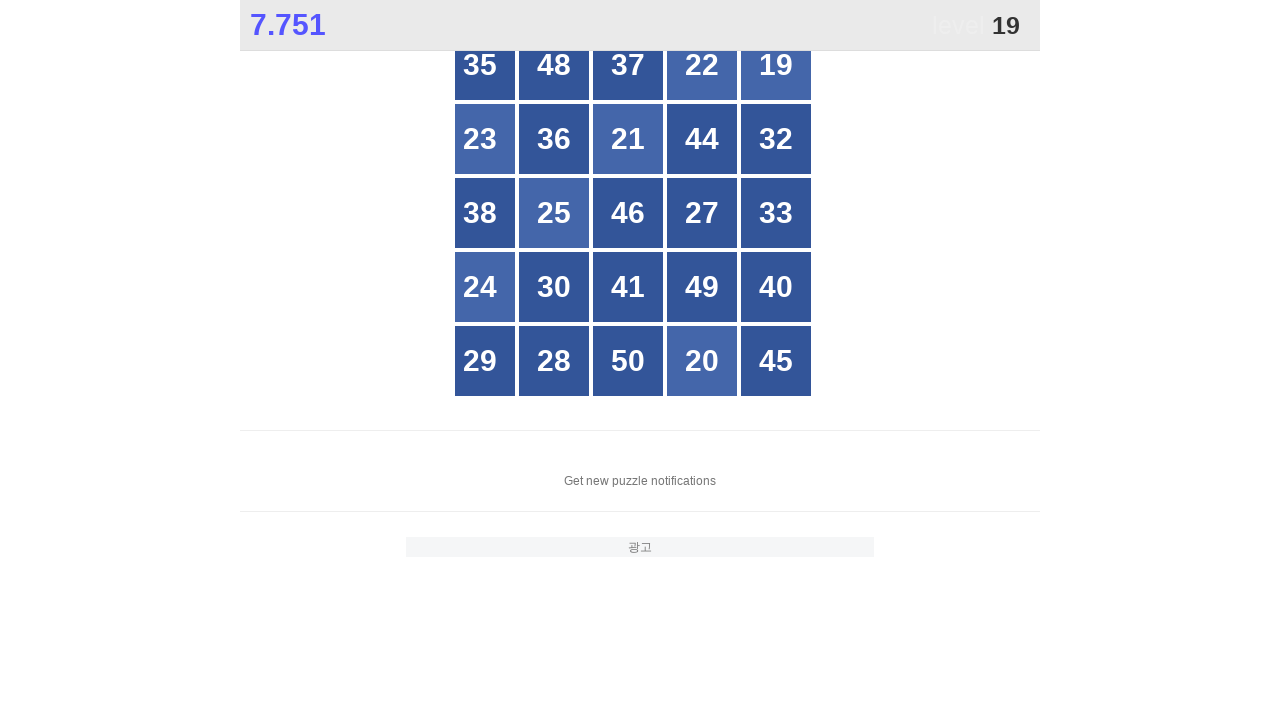

Clicked button number 19 at (776, 77) on //*[@id="grid"]/div[5]/span
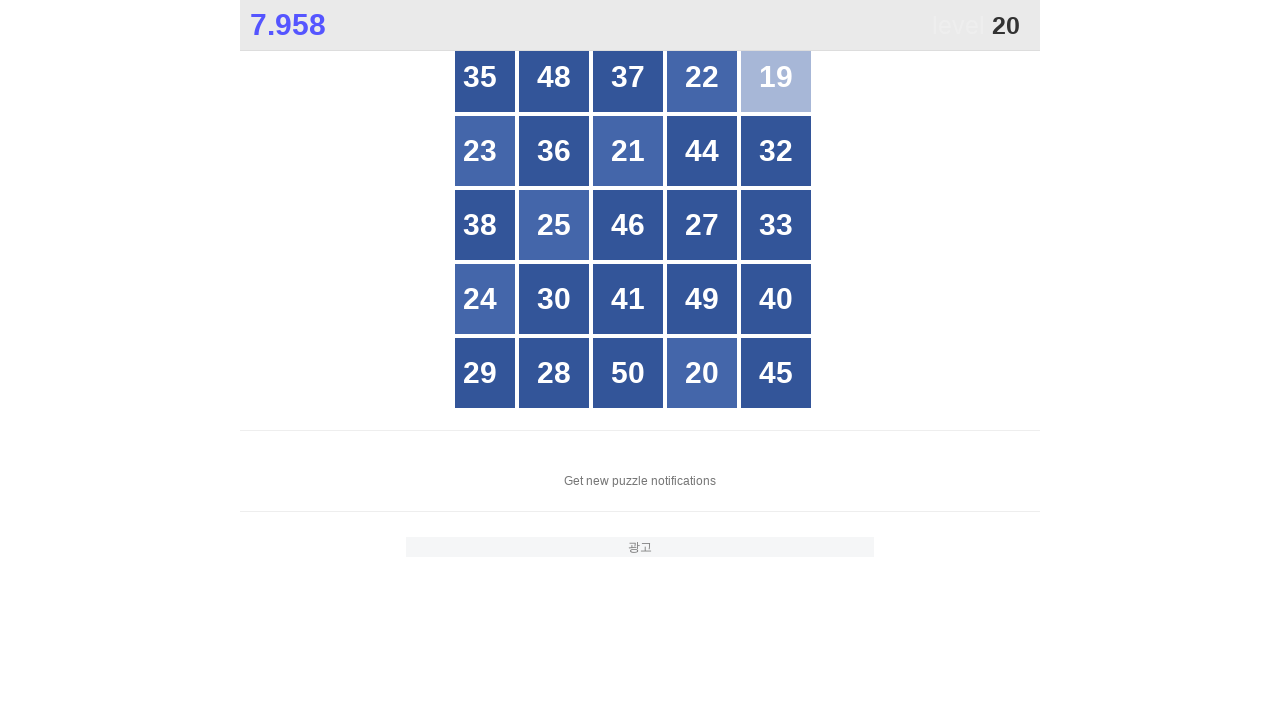

Waited for new number to appear after click
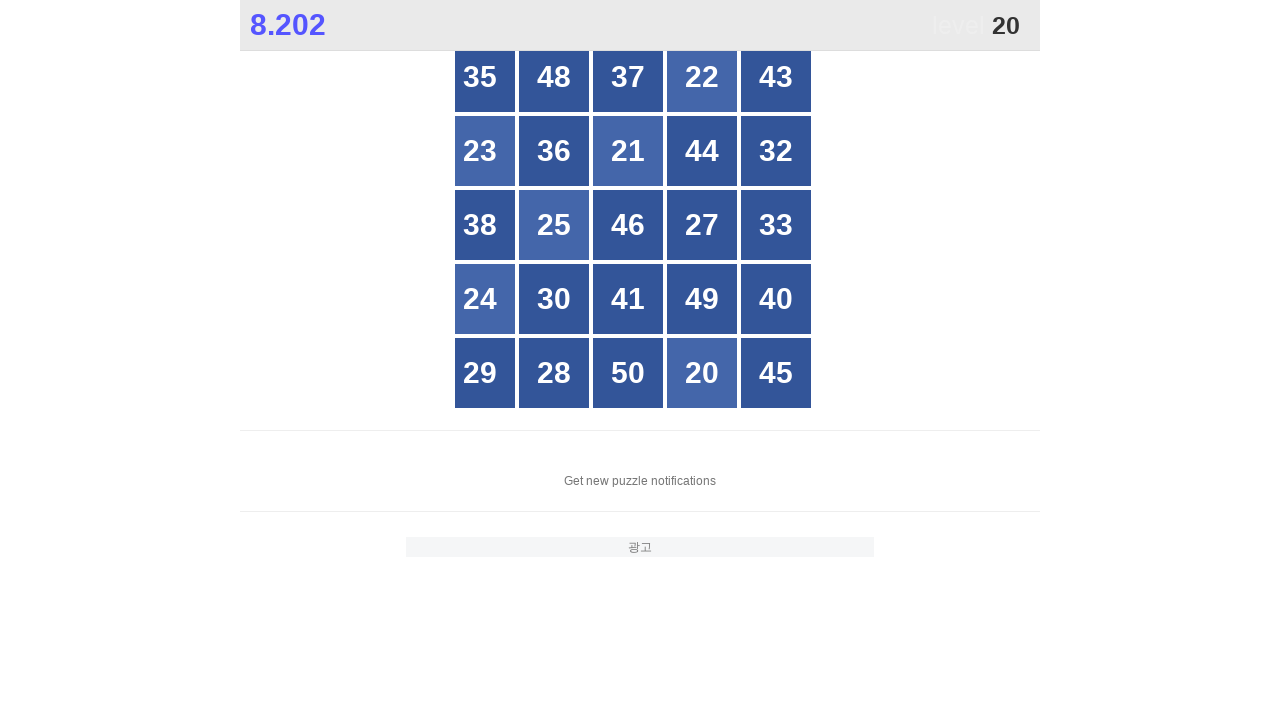

Clicked button number 20 at (702, 361) on //*[@id="grid"]/div[24]/span
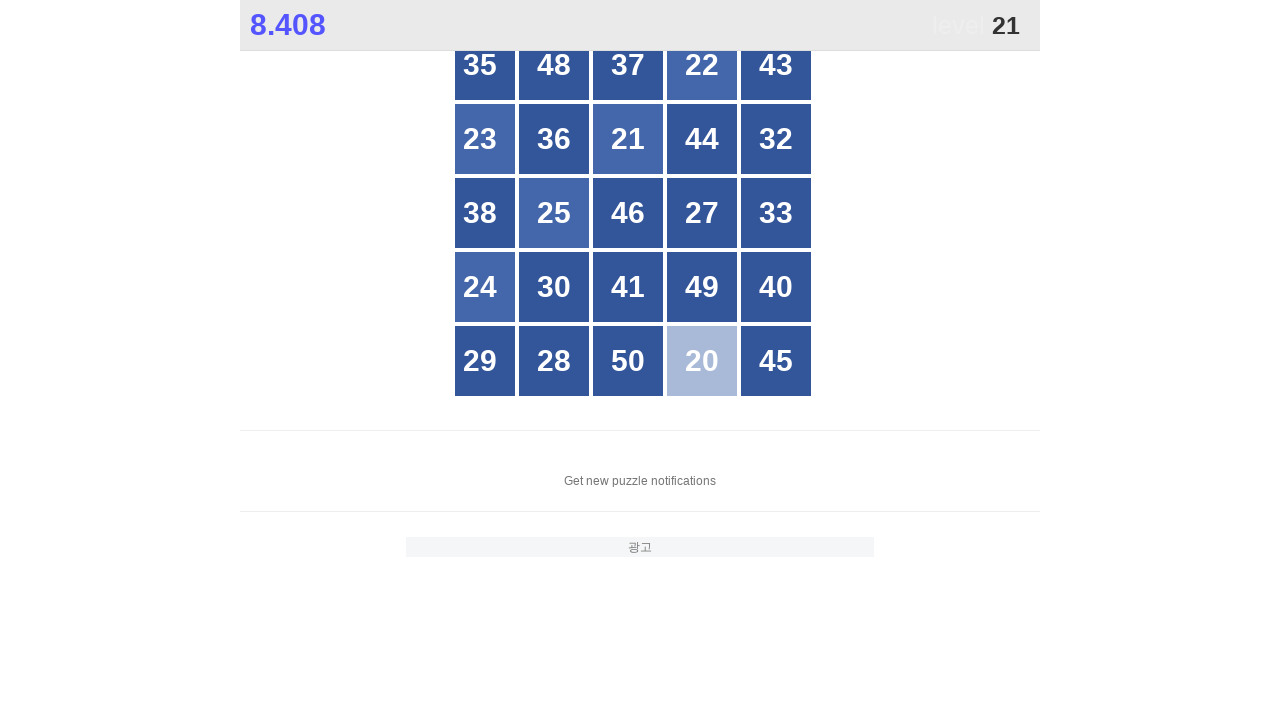

Waited for new number to appear after click
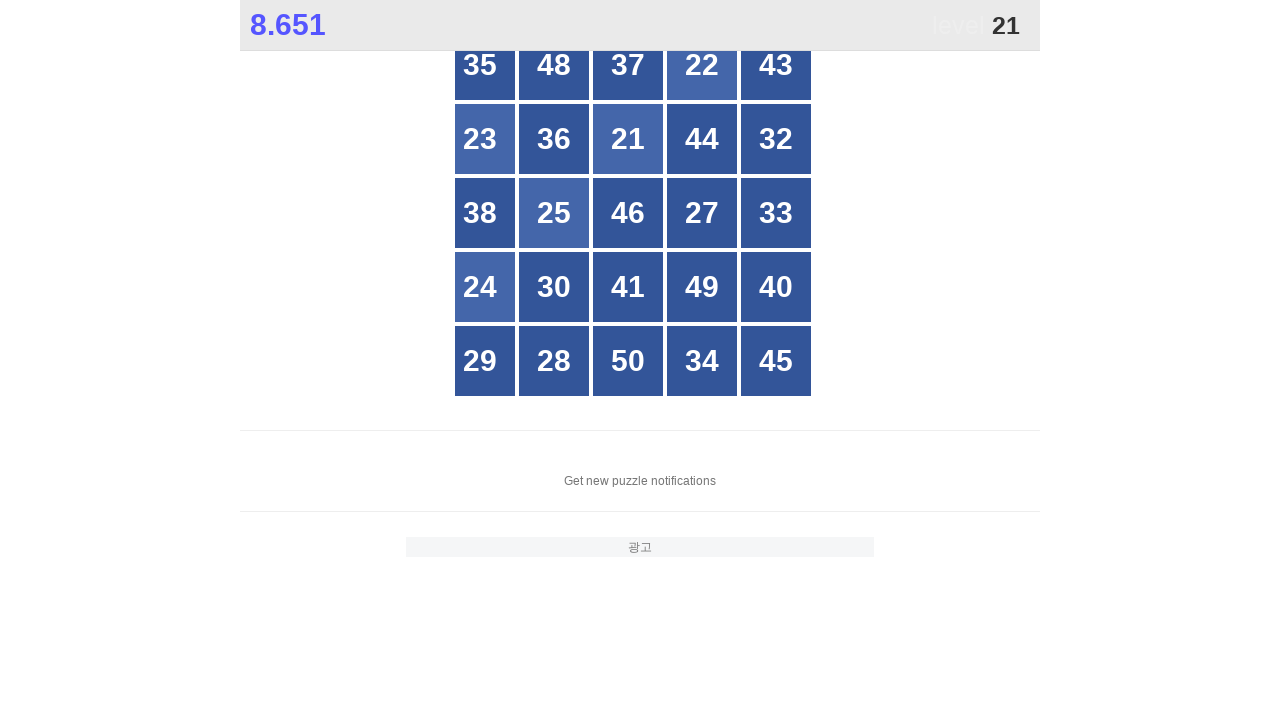

Clicked button number 21 at (628, 139) on //*[@id="grid"]/div[8]/span
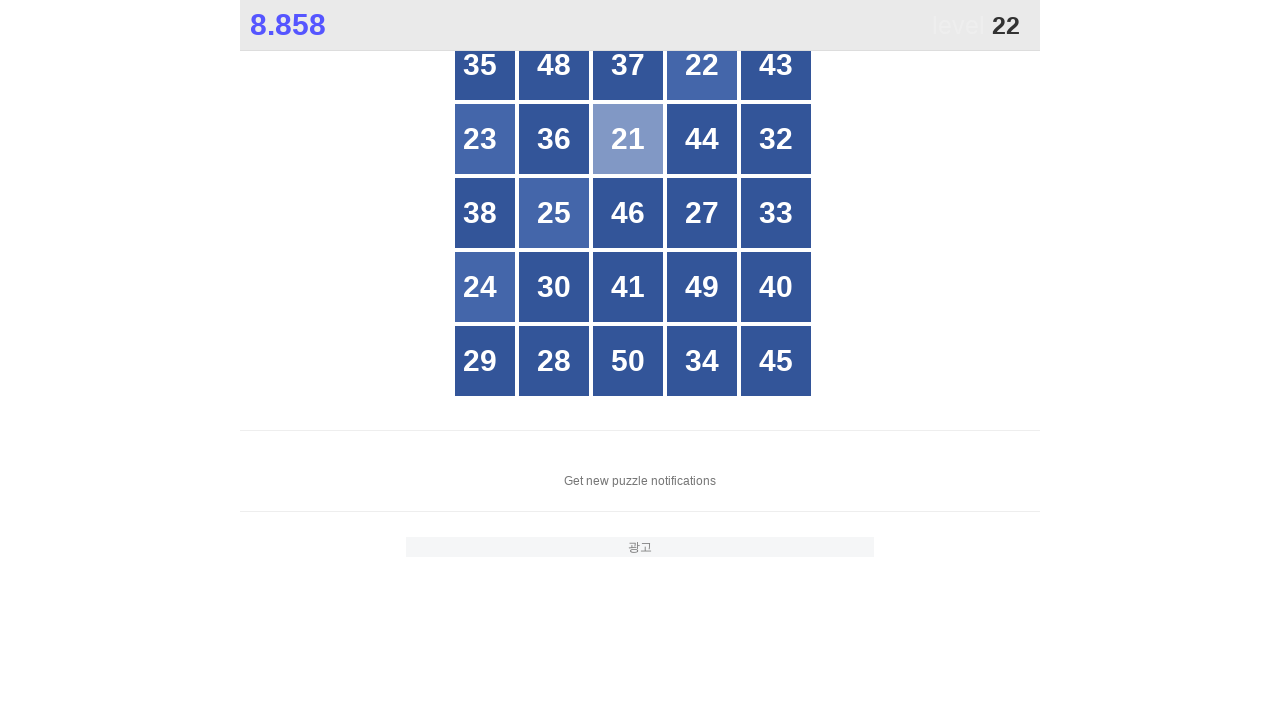

Waited for new number to appear after click
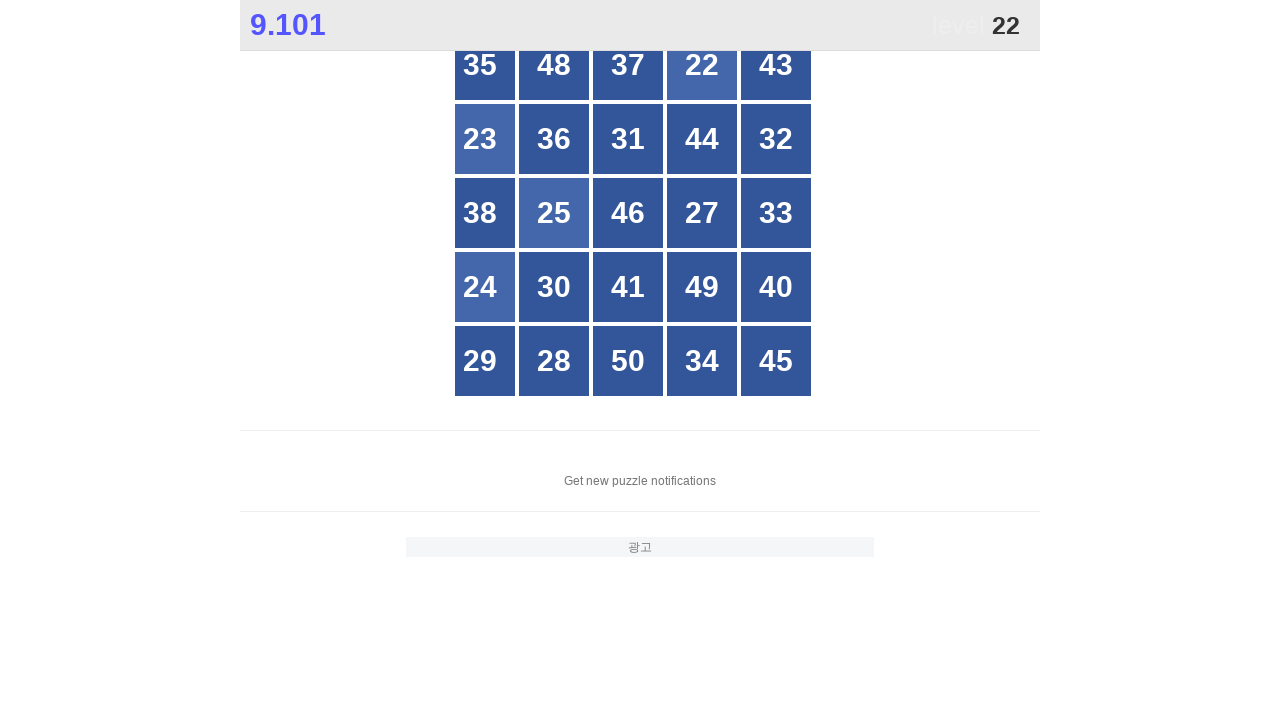

Clicked button number 22 at (702, 77) on //*[@id="grid"]/div[4]/span
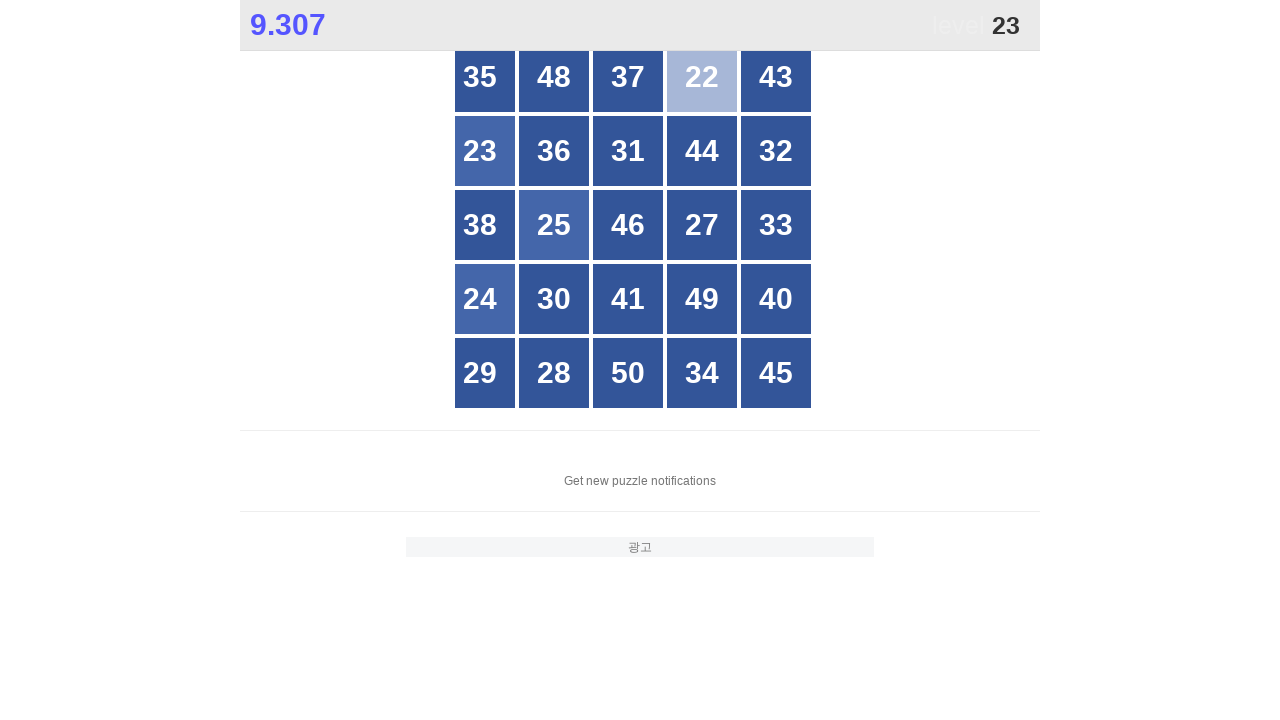

Waited for new number to appear after click
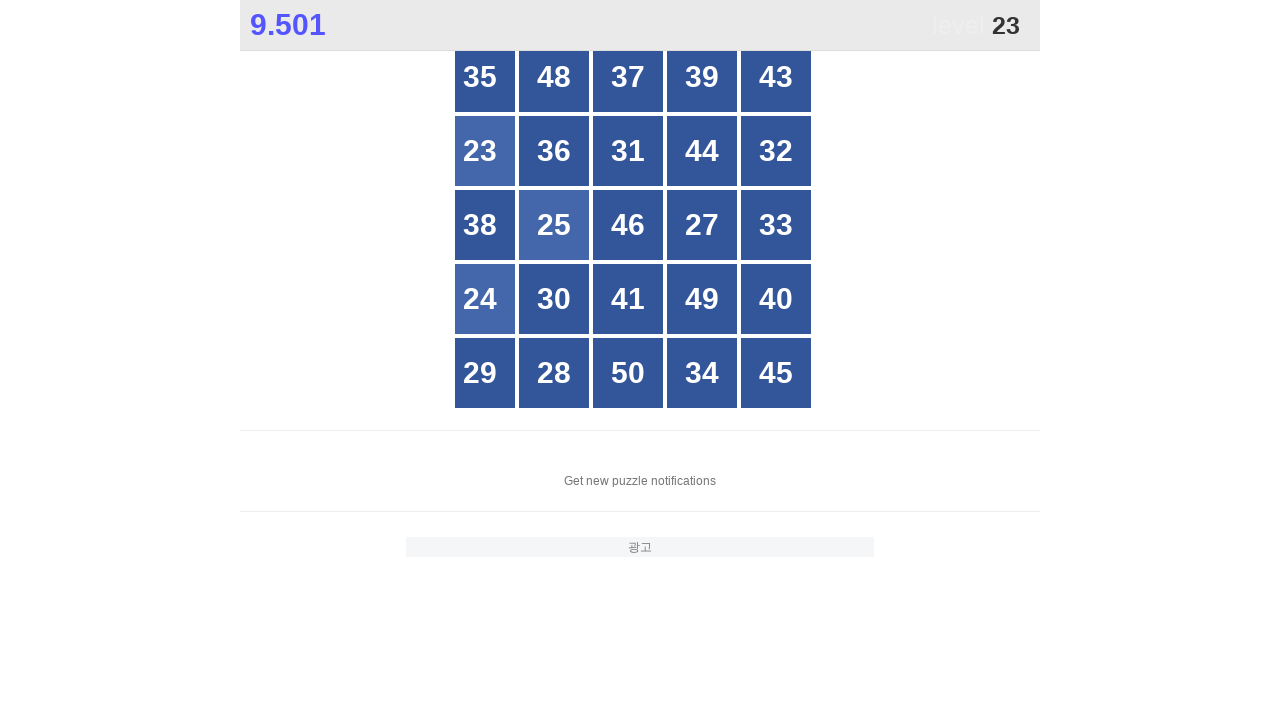

Clicked button number 23 at (492, 151) on //*[@id="grid"]/div[6]/span
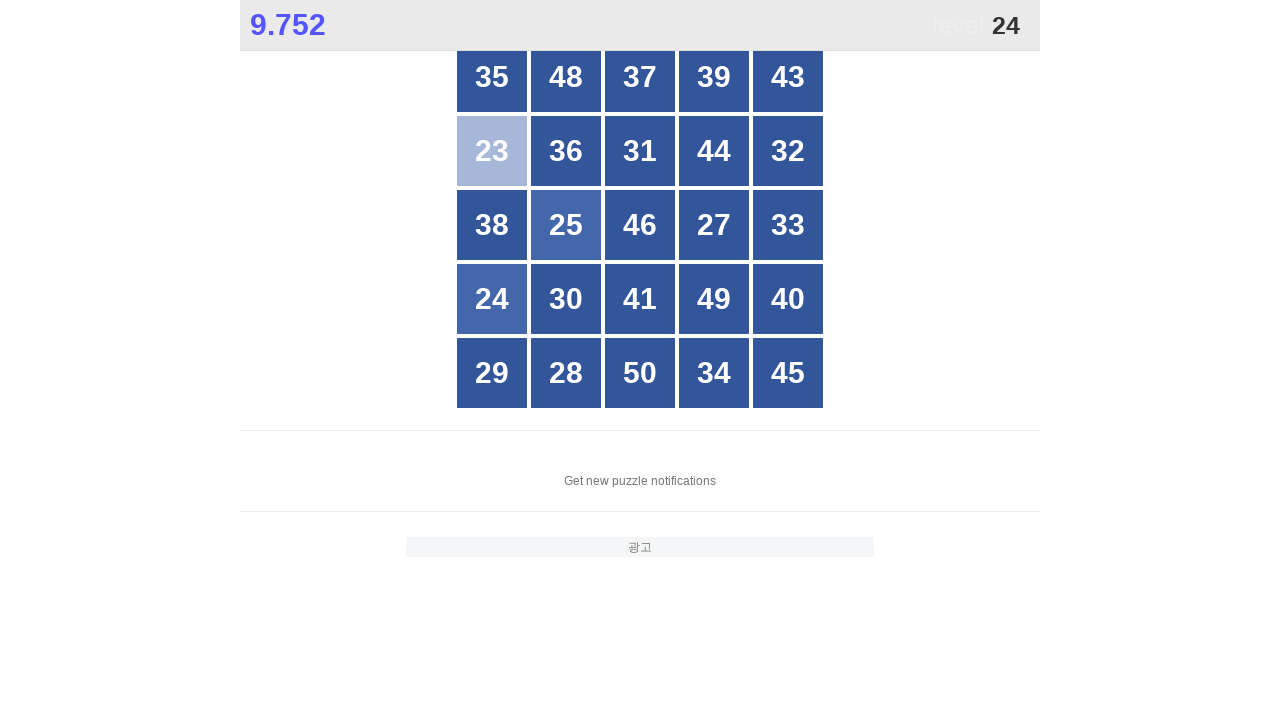

Waited for new number to appear after click
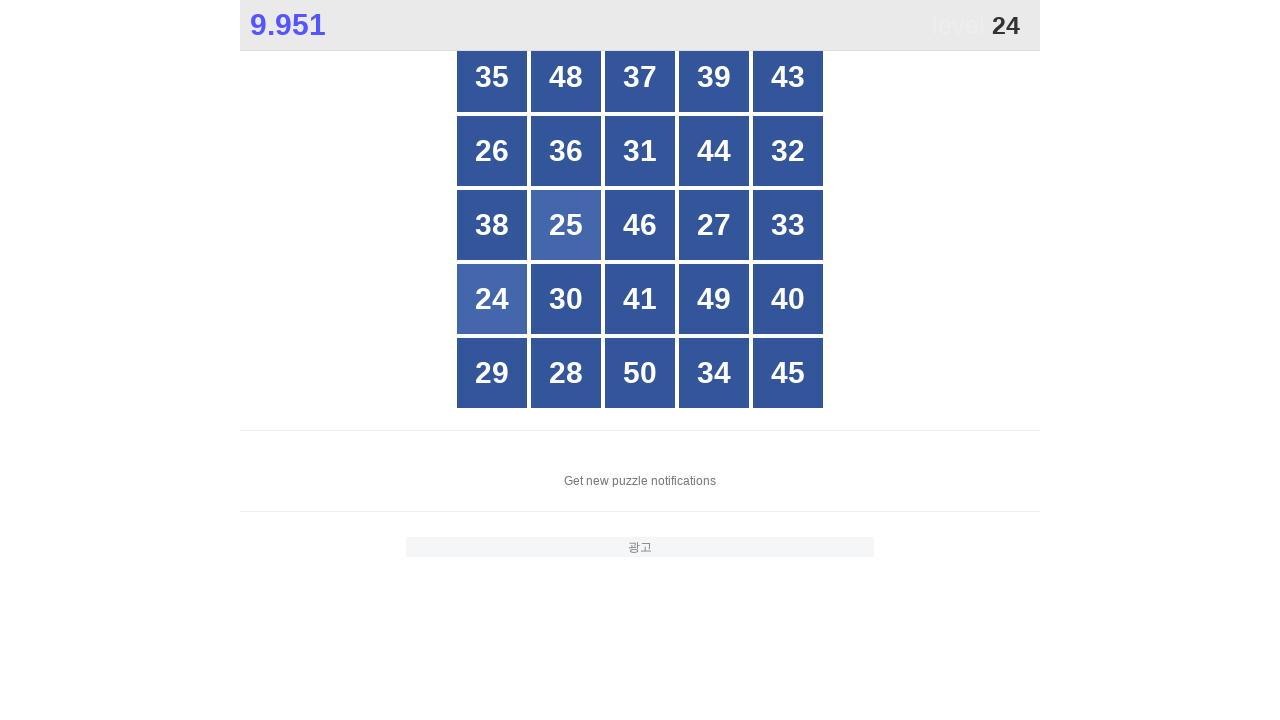

Clicked button number 24 at (492, 299) on //*[@id="grid"]/div[16]/span
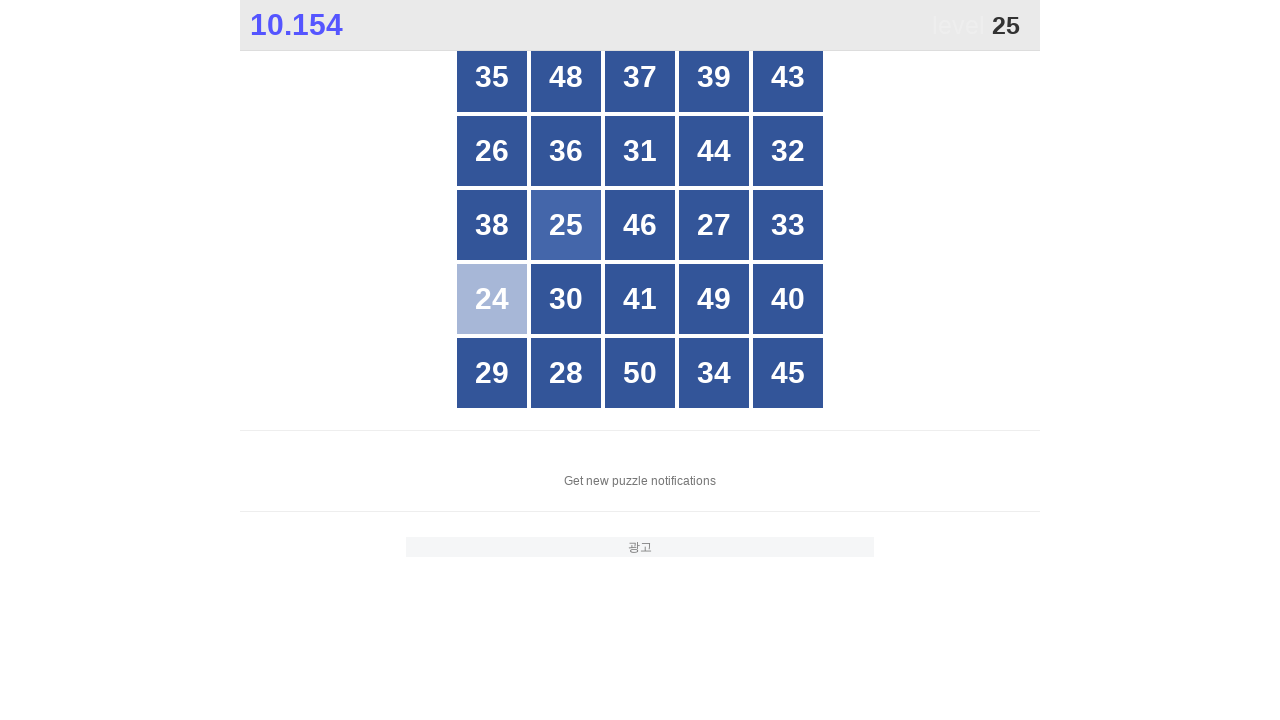

Waited for new number to appear after click
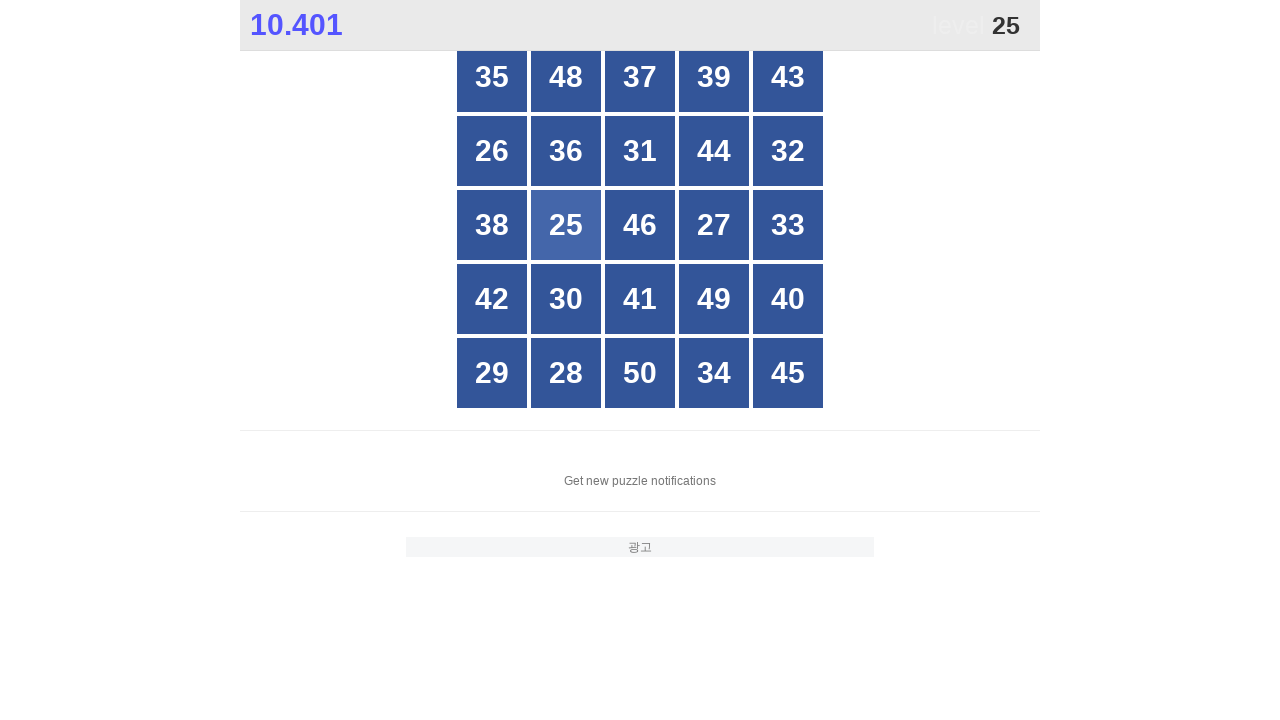

Clicked button number 25 at (566, 225) on //*[@id="grid"]/div[12]/span
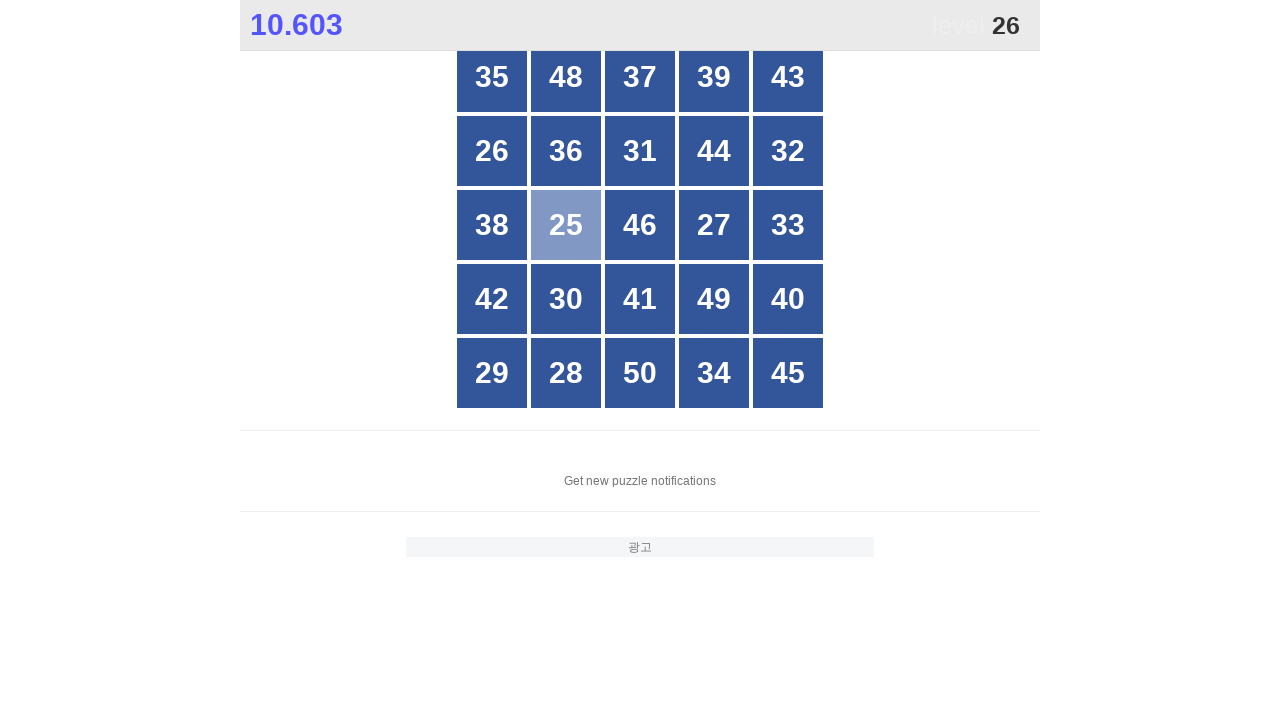

Waited for new number to appear after click
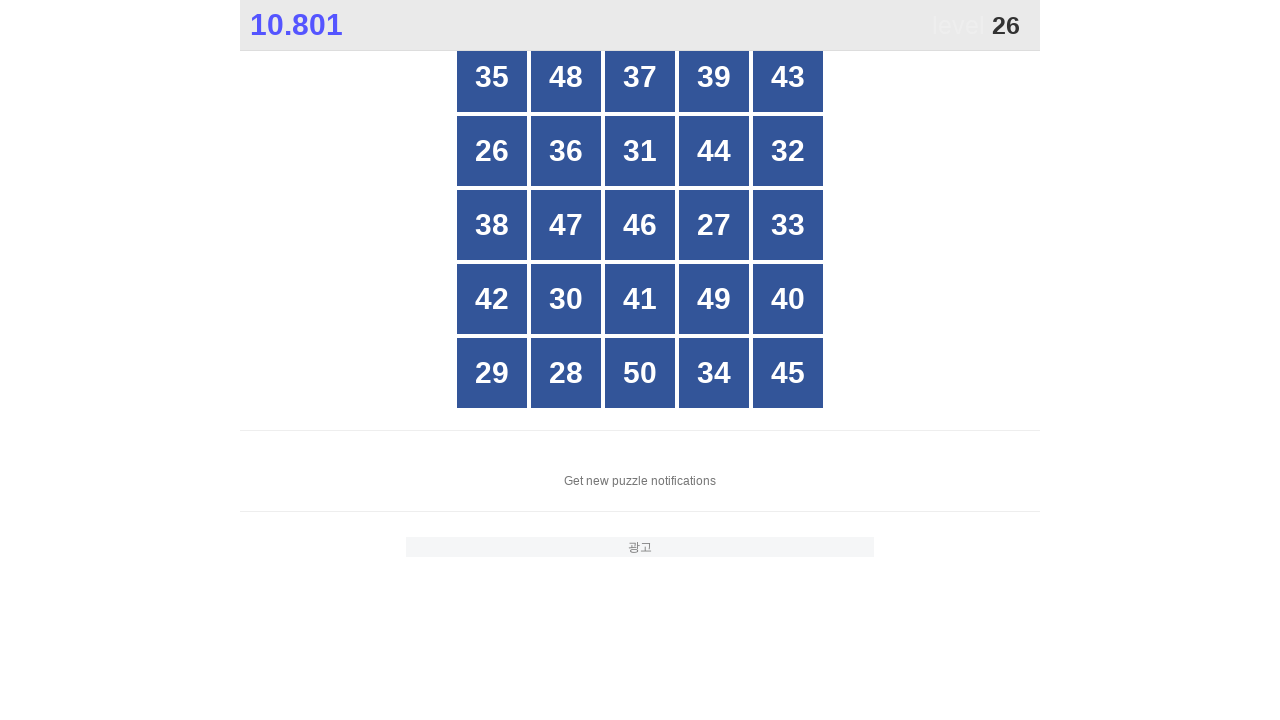

Completed clicking buttons 1-25 and stored new values 26-50
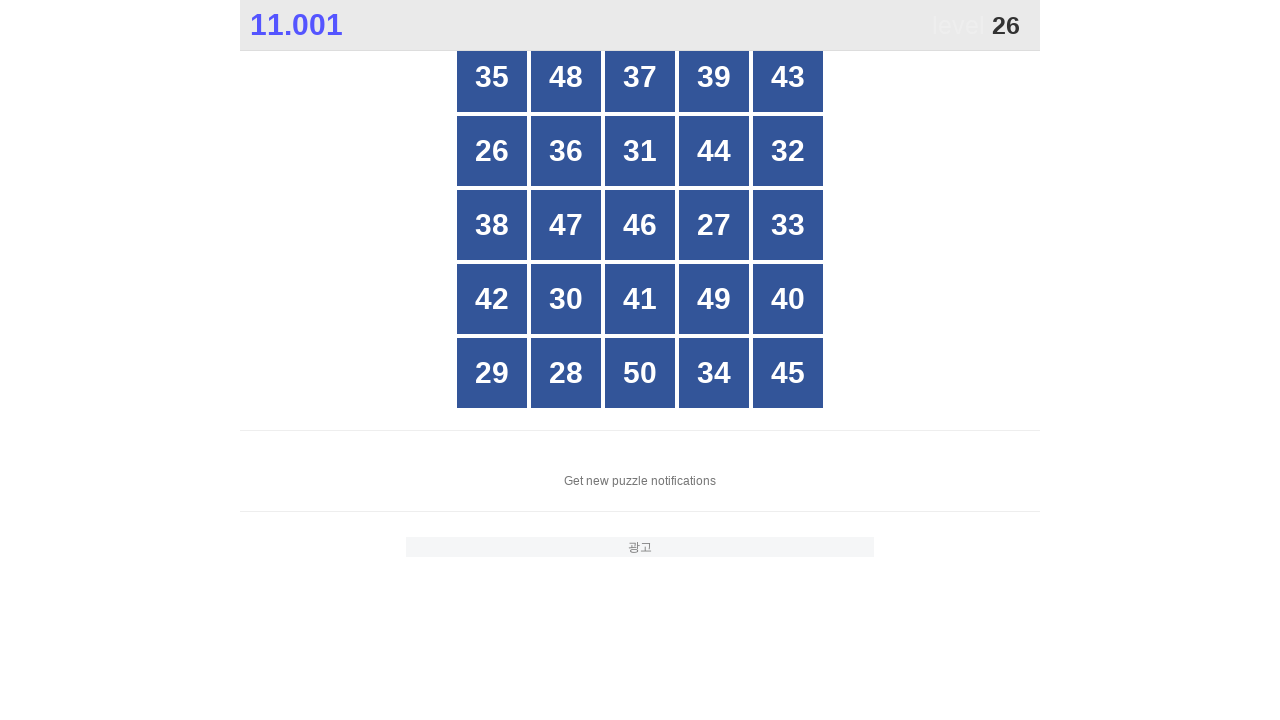

Clicked button number 26 at (492, 151) on //*[@id="grid"]/div[6]/span
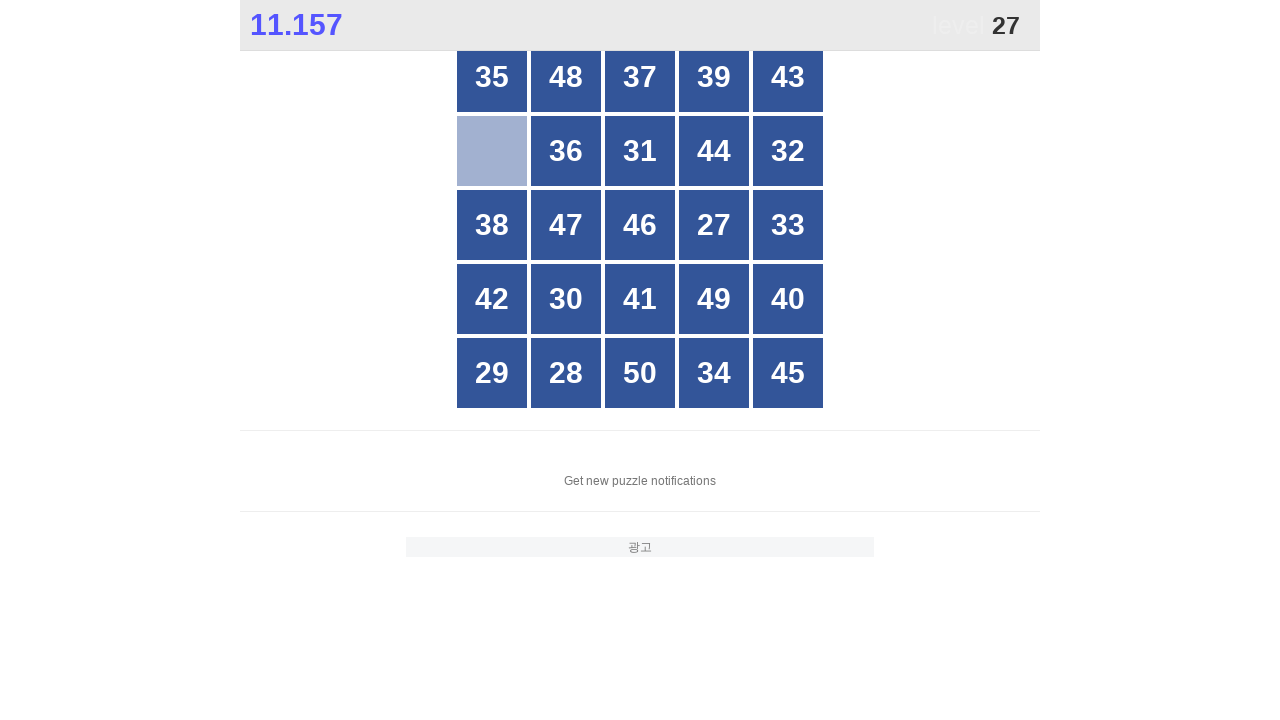

Clicked button number 27 at (714, 225) on //*[@id="grid"]/div[14]/span
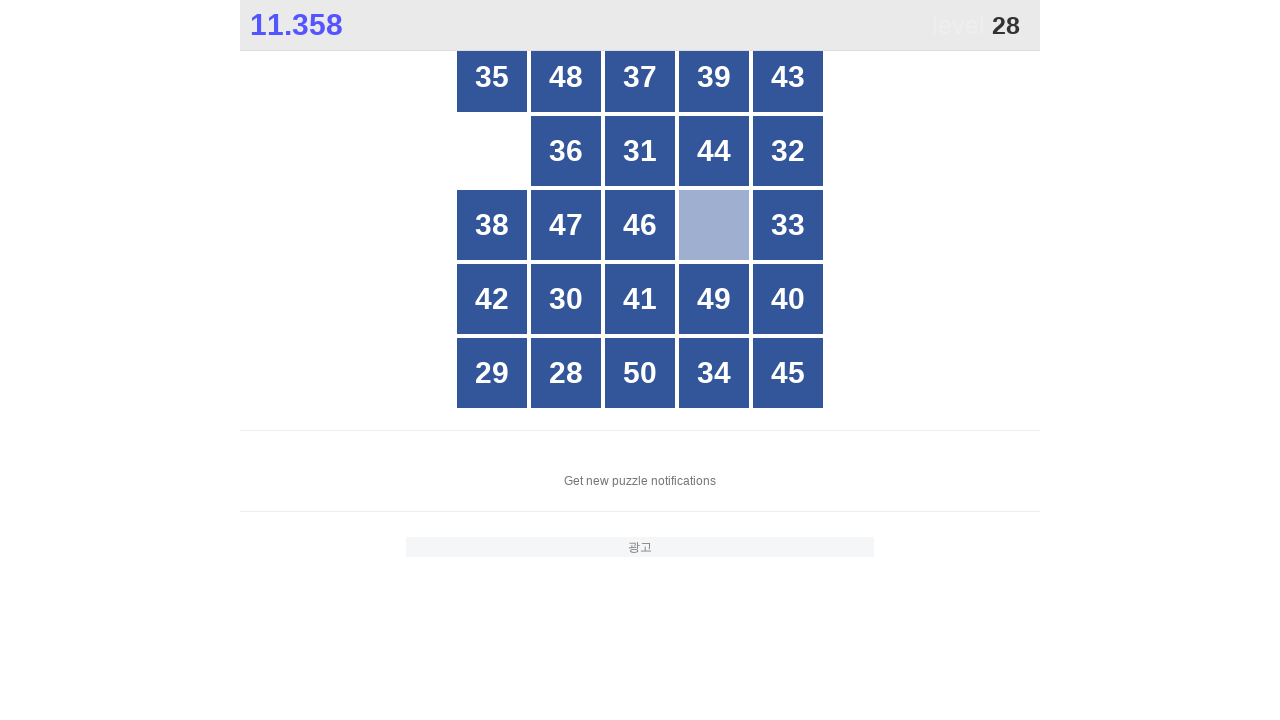

Clicked button number 28 at (566, 361) on //*[@id="grid"]/div[22]/span
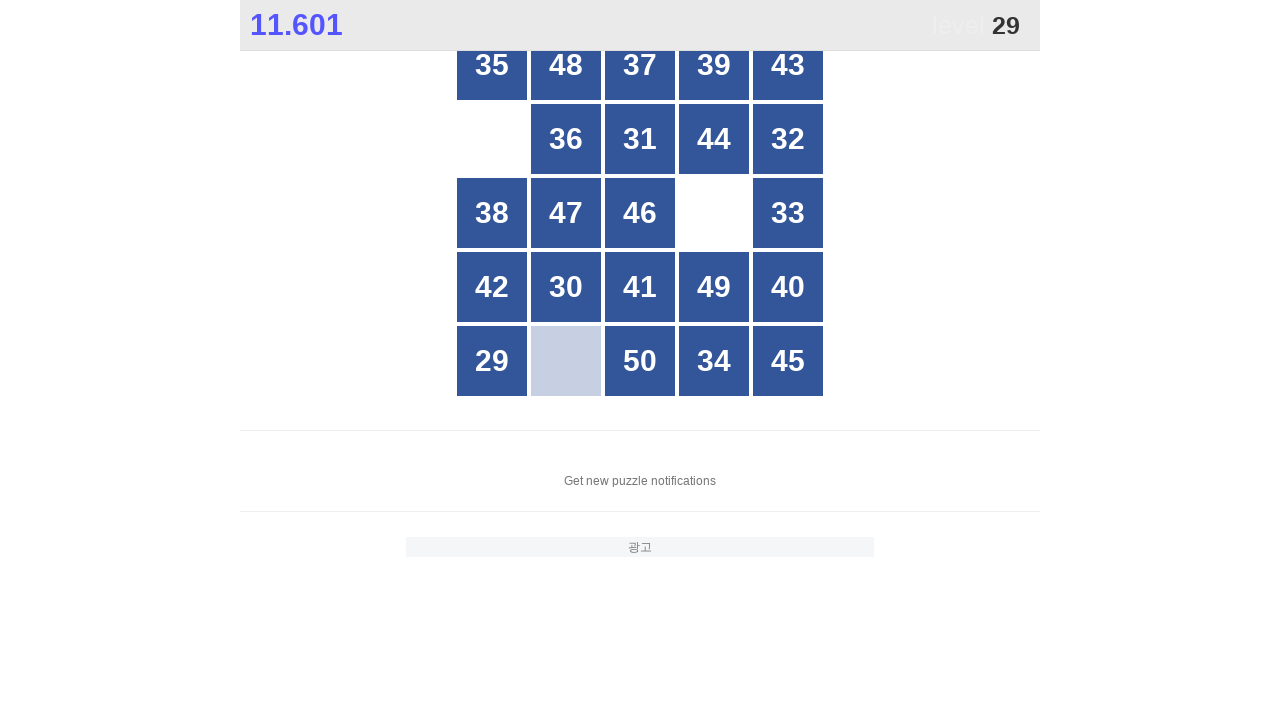

Clicked button number 29 at (492, 361) on //*[@id="grid"]/div[21]/span
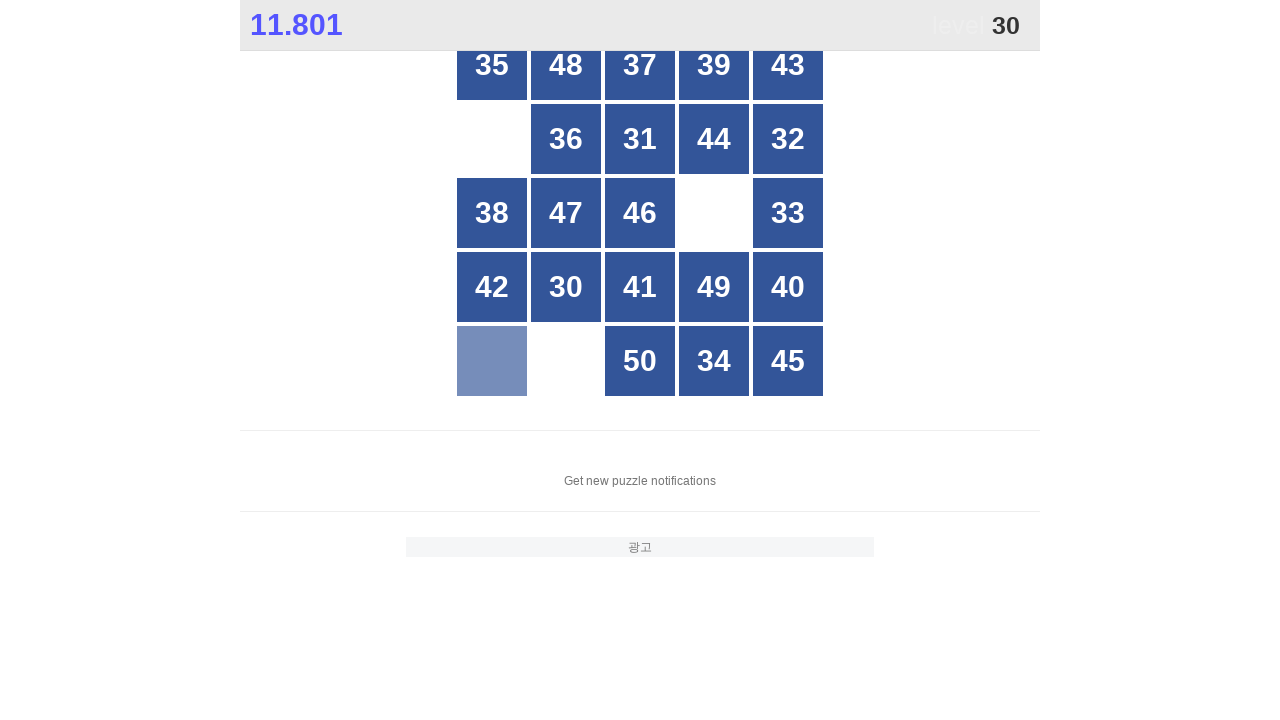

Clicked button number 30 at (566, 287) on //*[@id="grid"]/div[17]/span
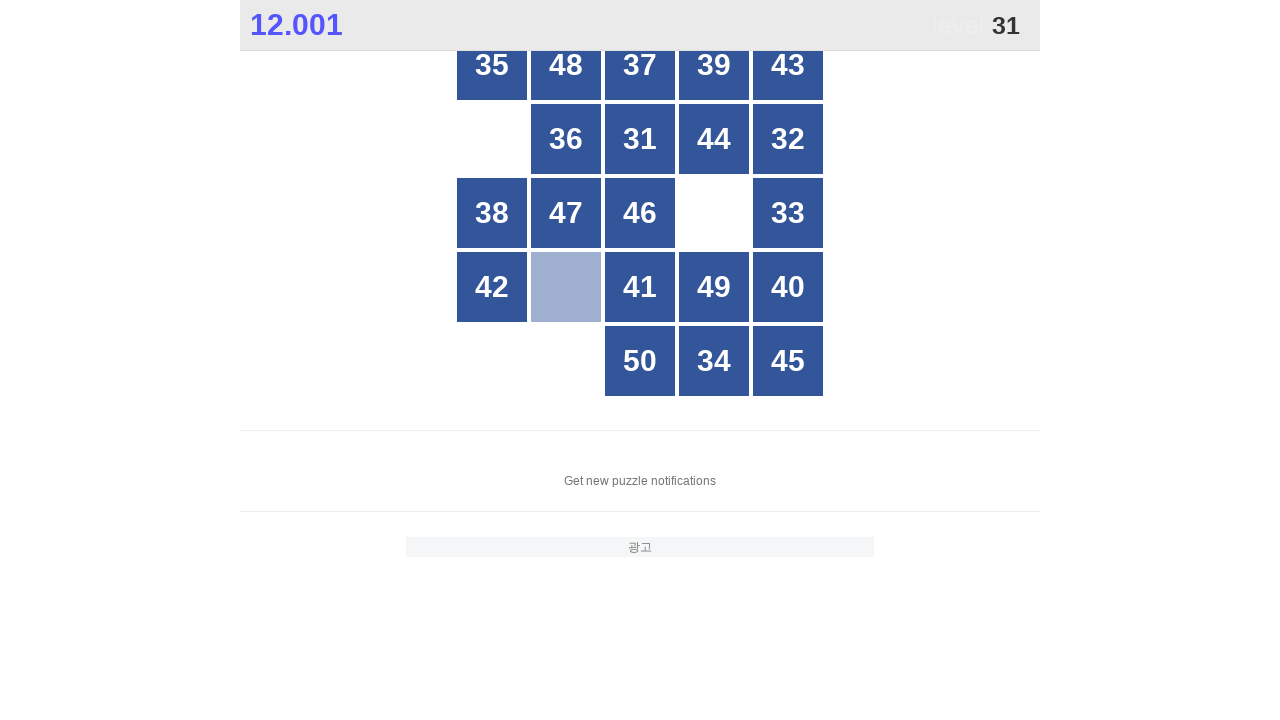

Clicked button number 31 at (640, 139) on //*[@id="grid"]/div[8]/span
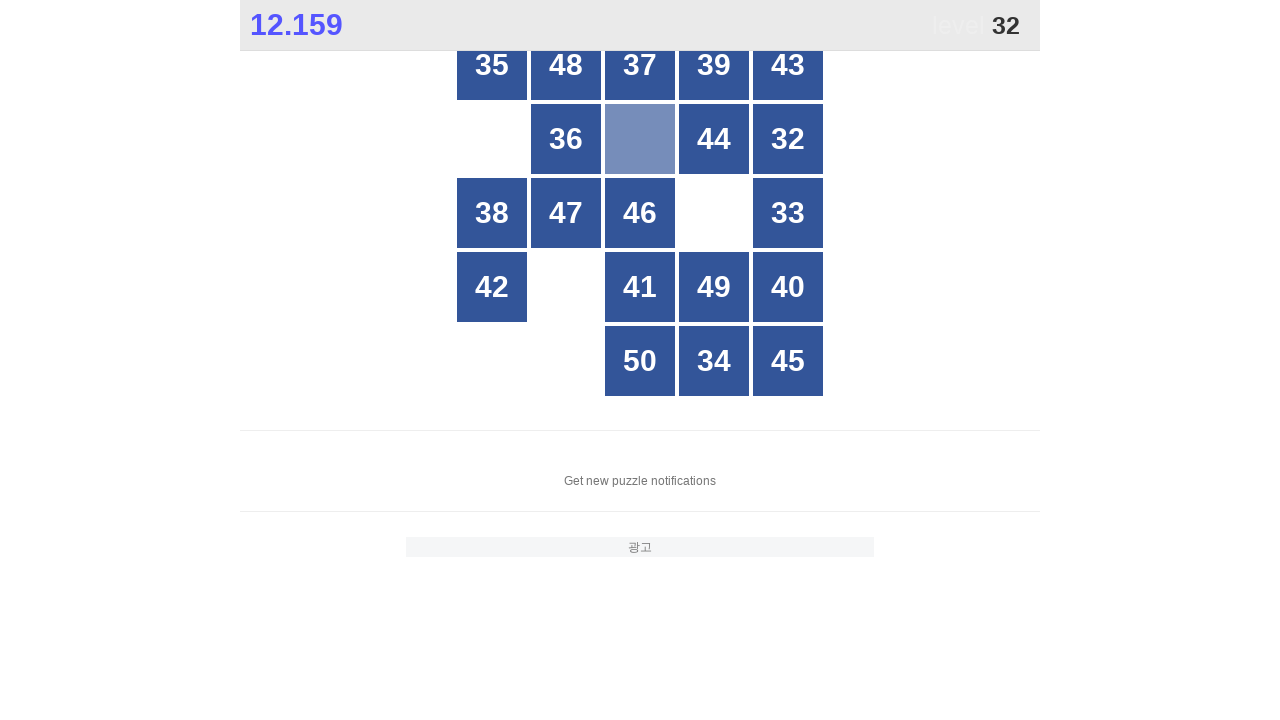

Clicked button number 32 at (776, 139) on //*[@id="grid"]/div[10]/span
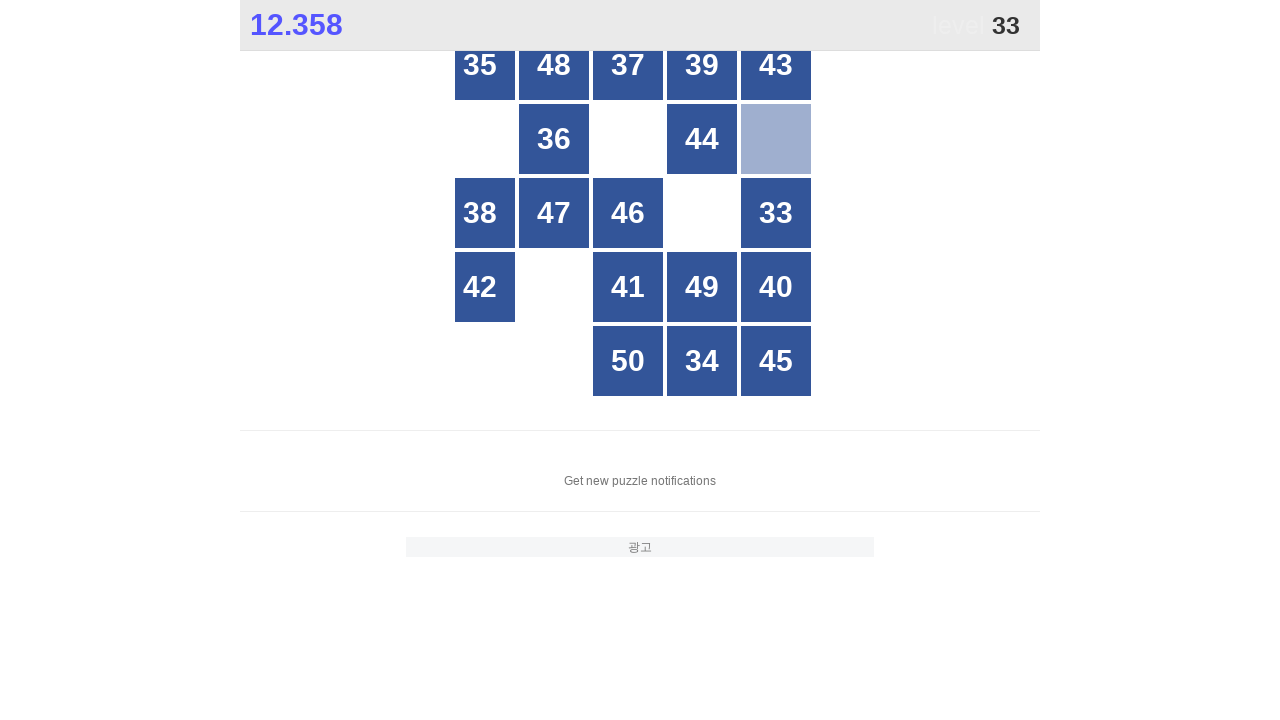

Clicked button number 33 at (776, 213) on //*[@id="grid"]/div[15]/span
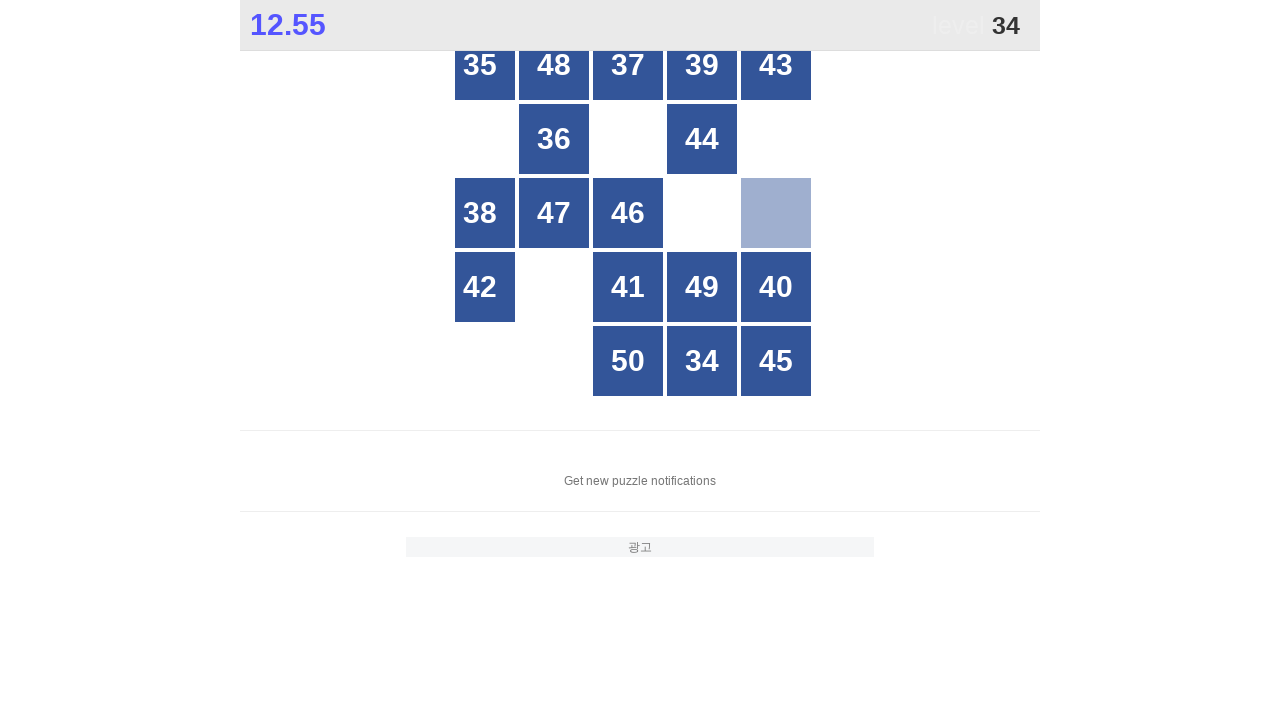

Clicked button number 34 at (702, 361) on //*[@id="grid"]/div[24]/span
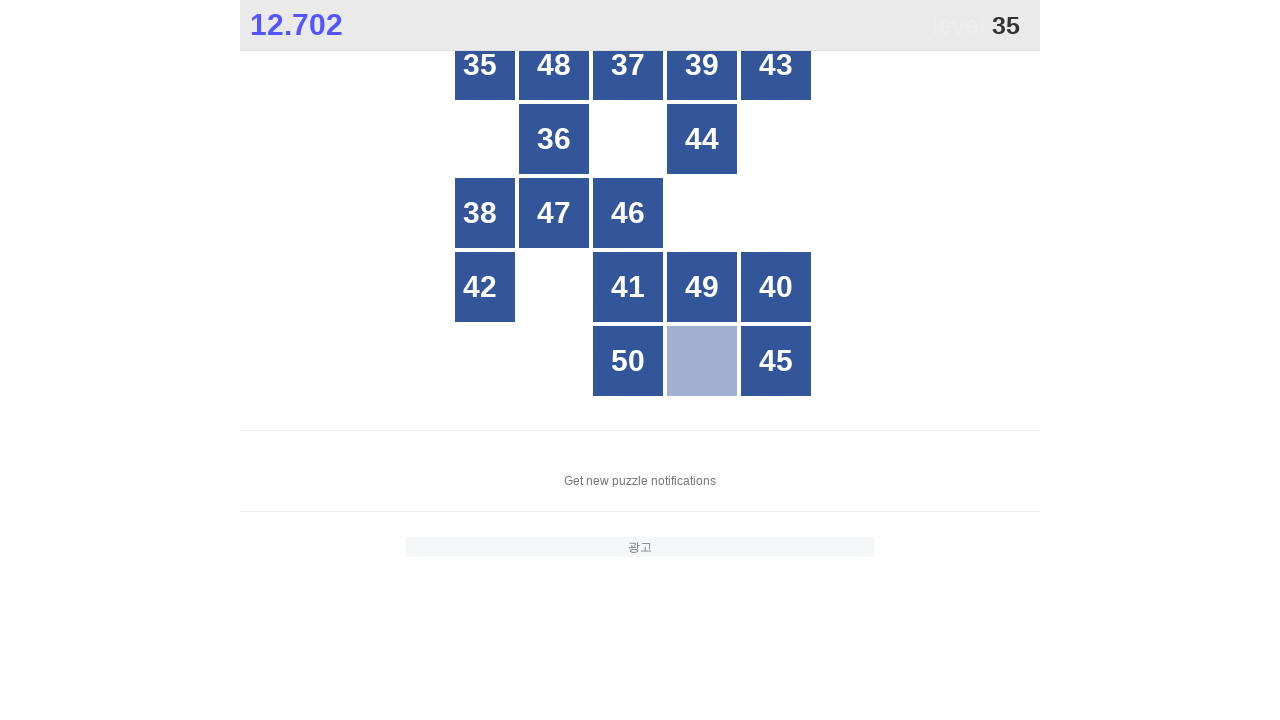

Clicked button number 35 at (492, 77) on //*[@id="grid"]/div[1]/span
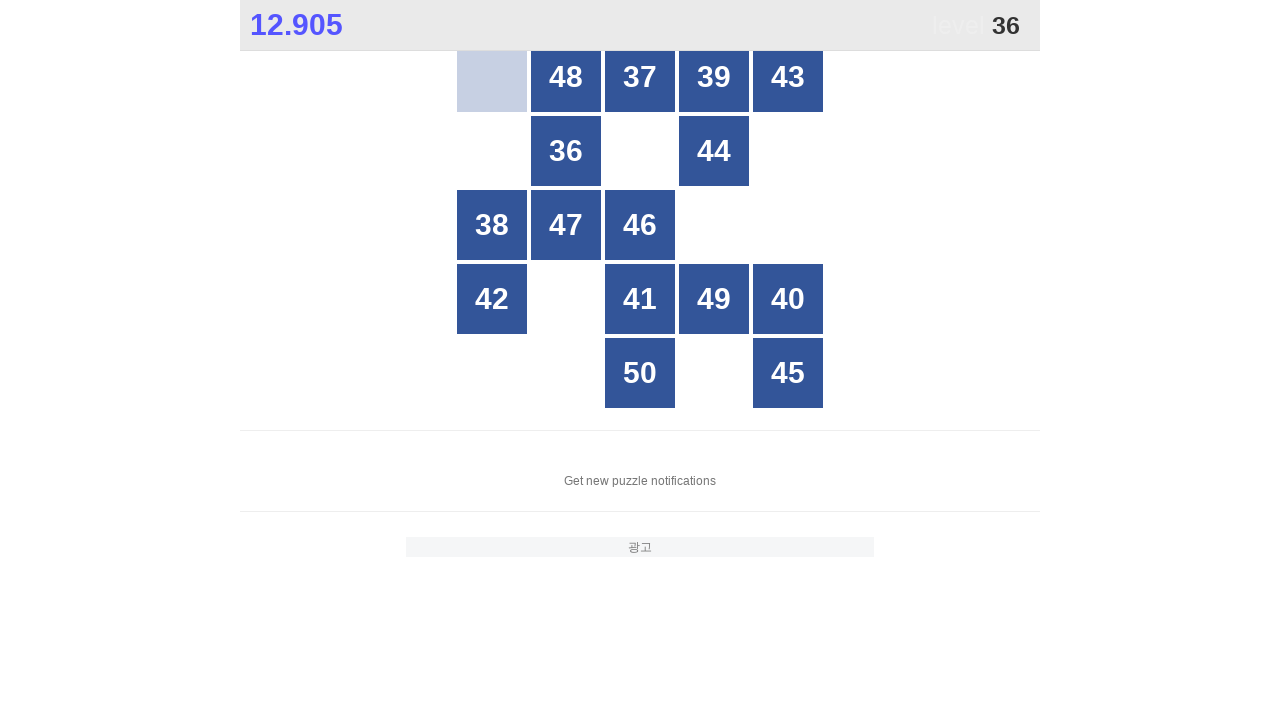

Clicked button number 36 at (566, 151) on //*[@id="grid"]/div[7]/span
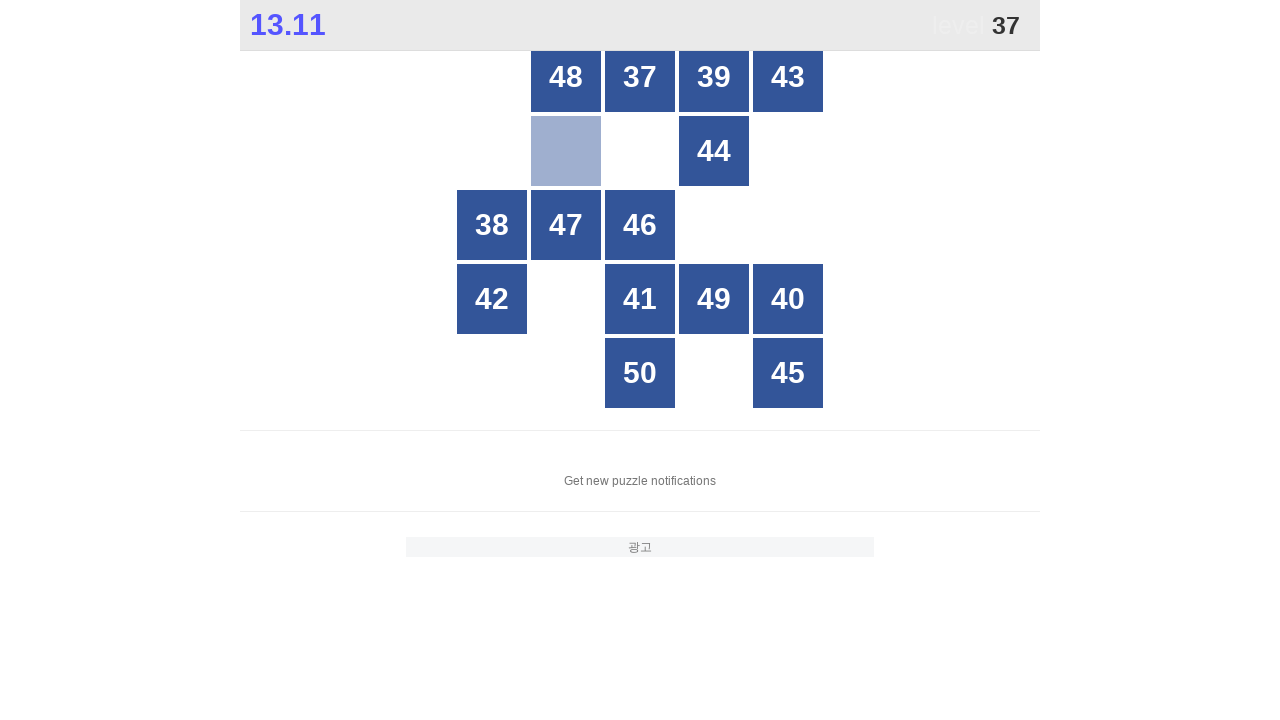

Clicked button number 37 at (640, 77) on //*[@id="grid"]/div[3]/span
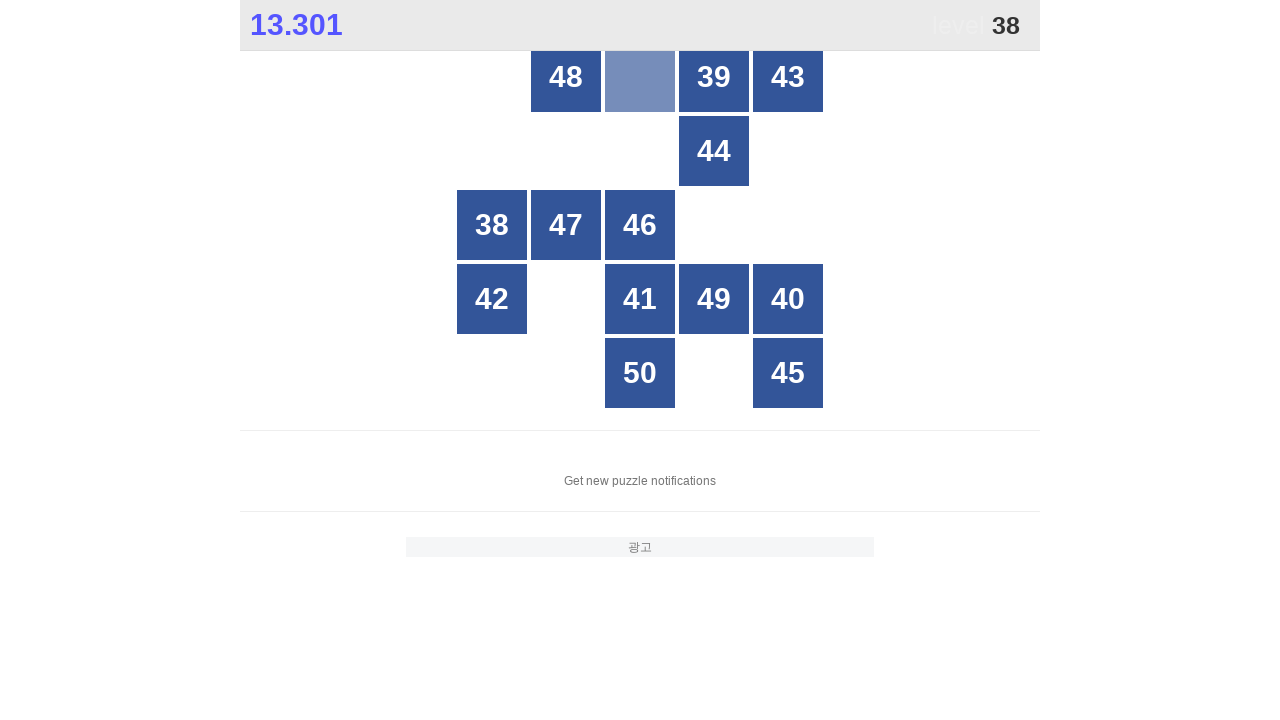

Clicked button number 38 at (492, 225) on //*[@id="grid"]/div[11]/span
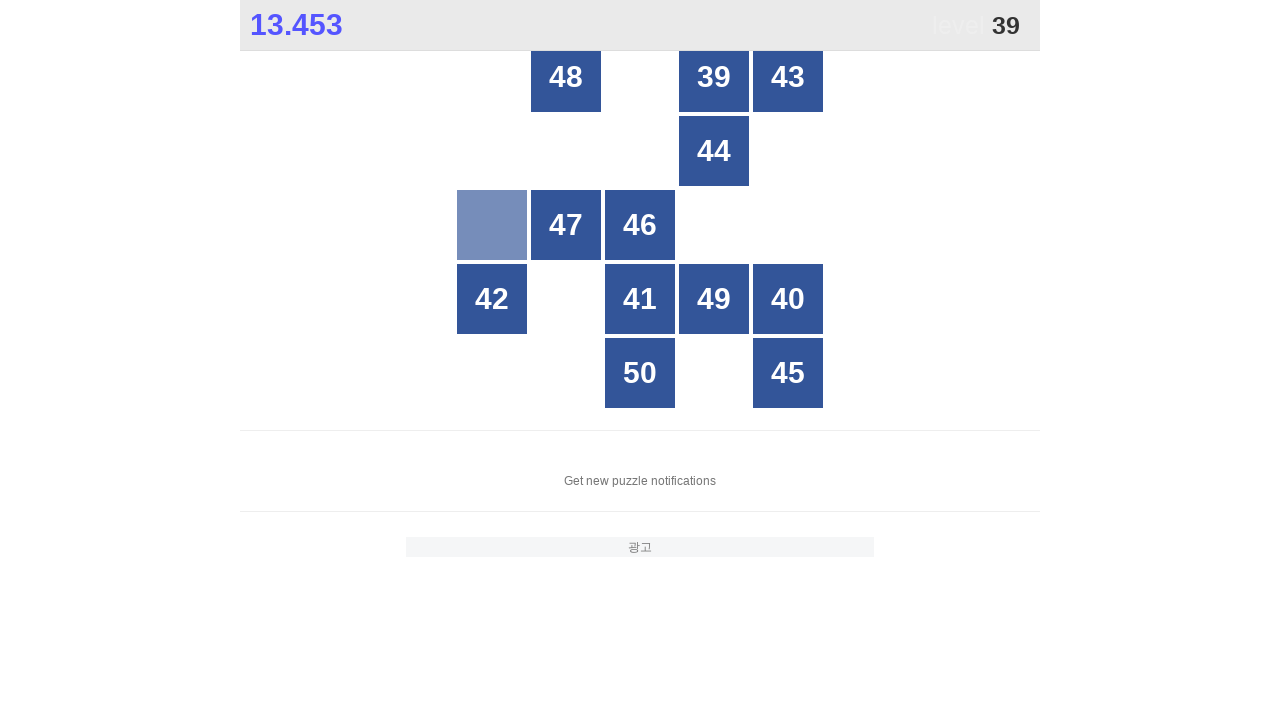

Clicked button number 39 at (714, 77) on //*[@id="grid"]/div[4]/span
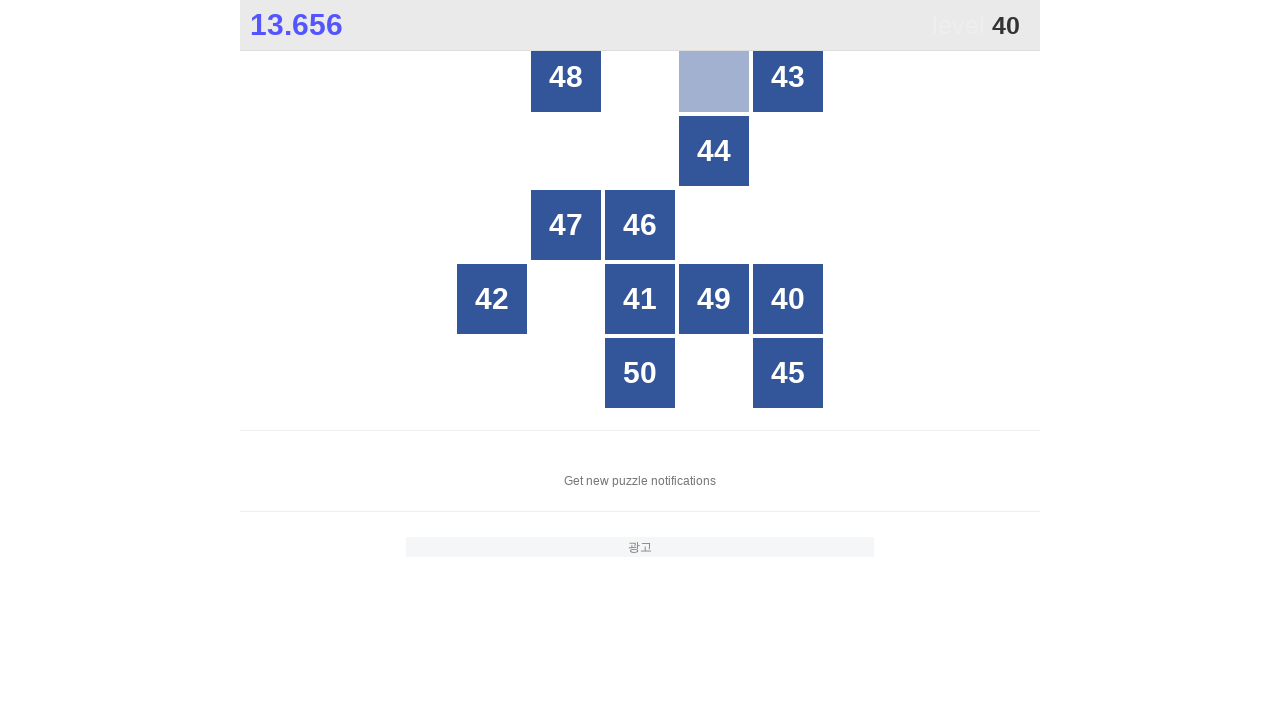

Clicked button number 40 at (776, 299) on //*[@id="grid"]/div[20]/span
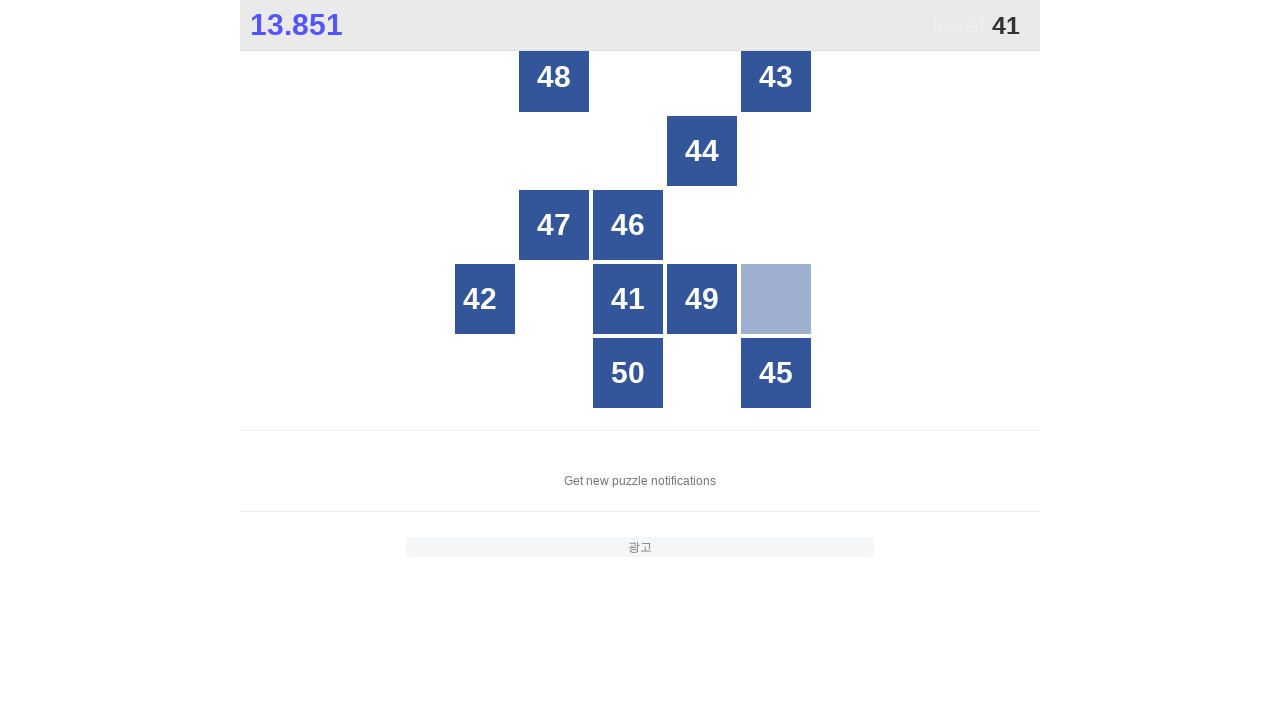

Clicked button number 41 at (628, 299) on //*[@id="grid"]/div[18]/span
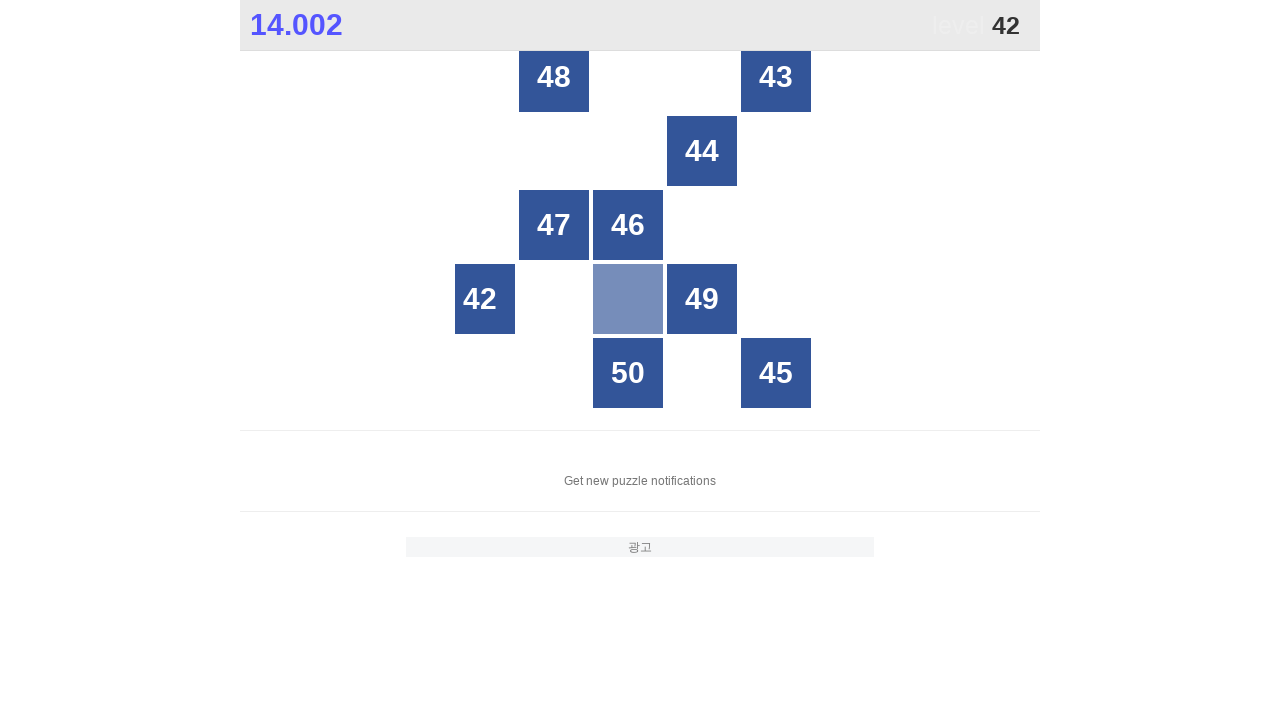

Clicked button number 42 at (492, 299) on //*[@id="grid"]/div[16]/span
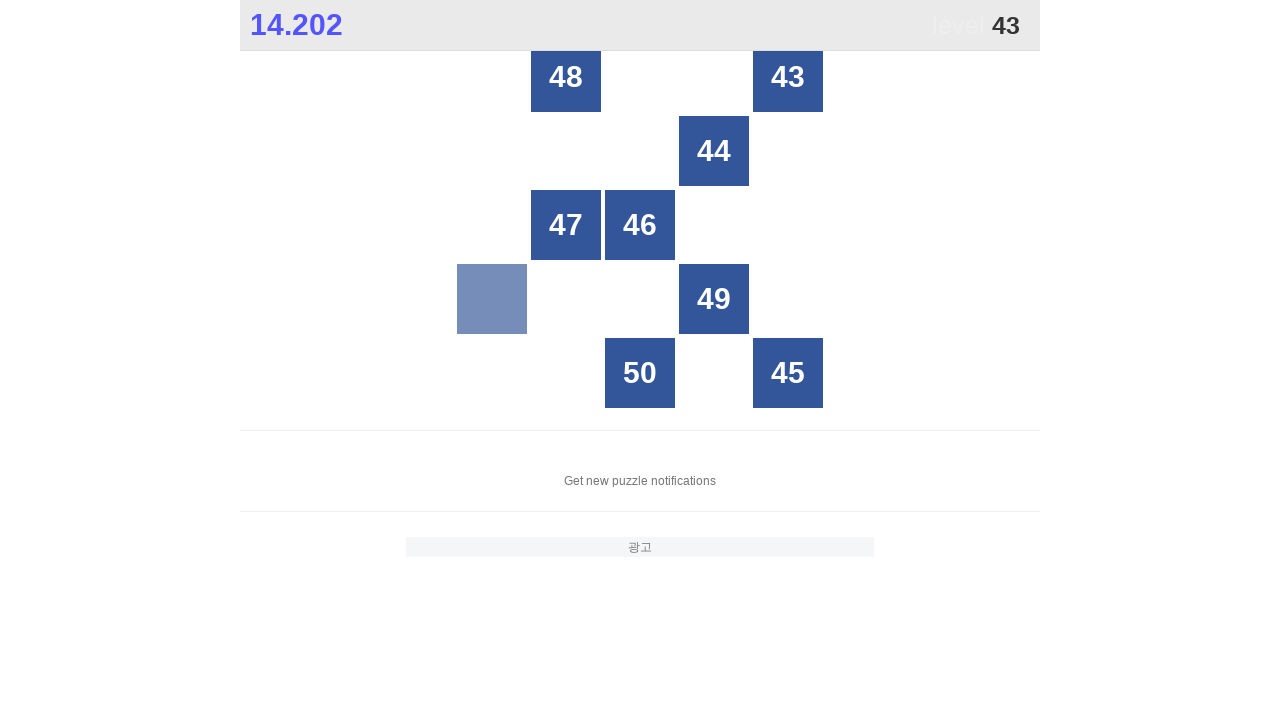

Clicked button number 43 at (776, 77) on //*[@id="grid"]/div[5]/span
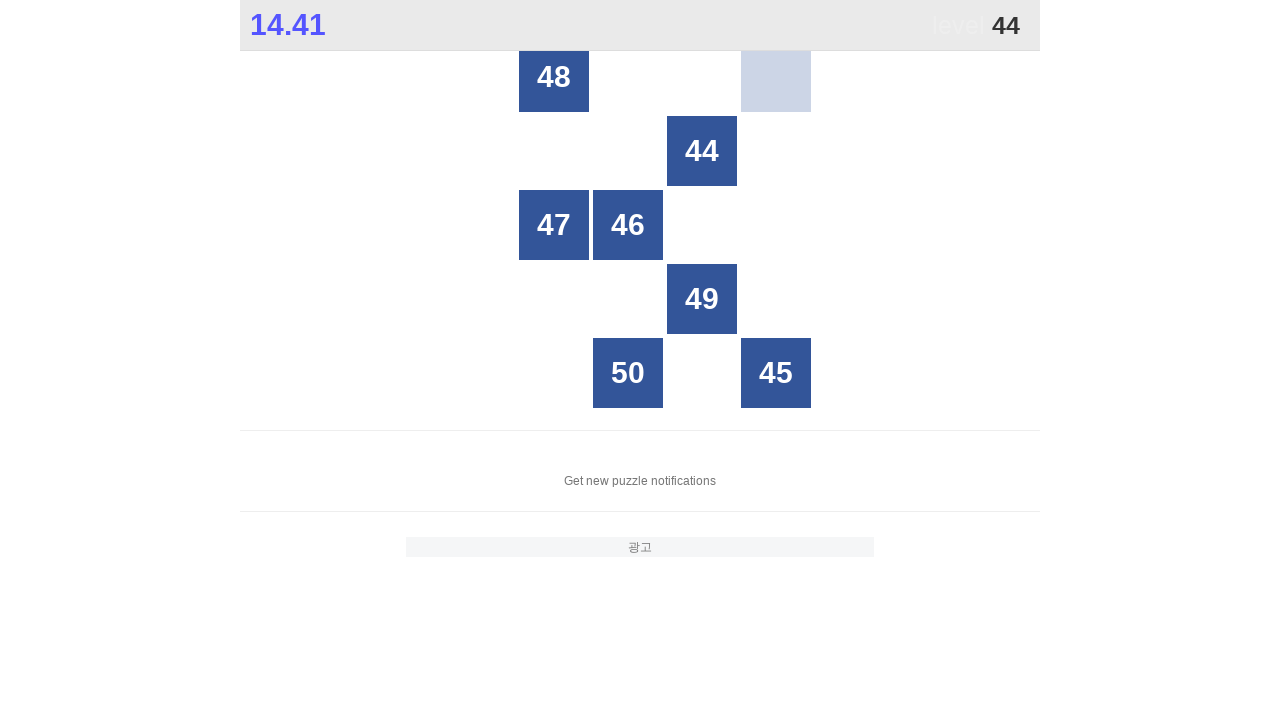

Clicked button number 44 at (702, 151) on //*[@id="grid"]/div[9]/span
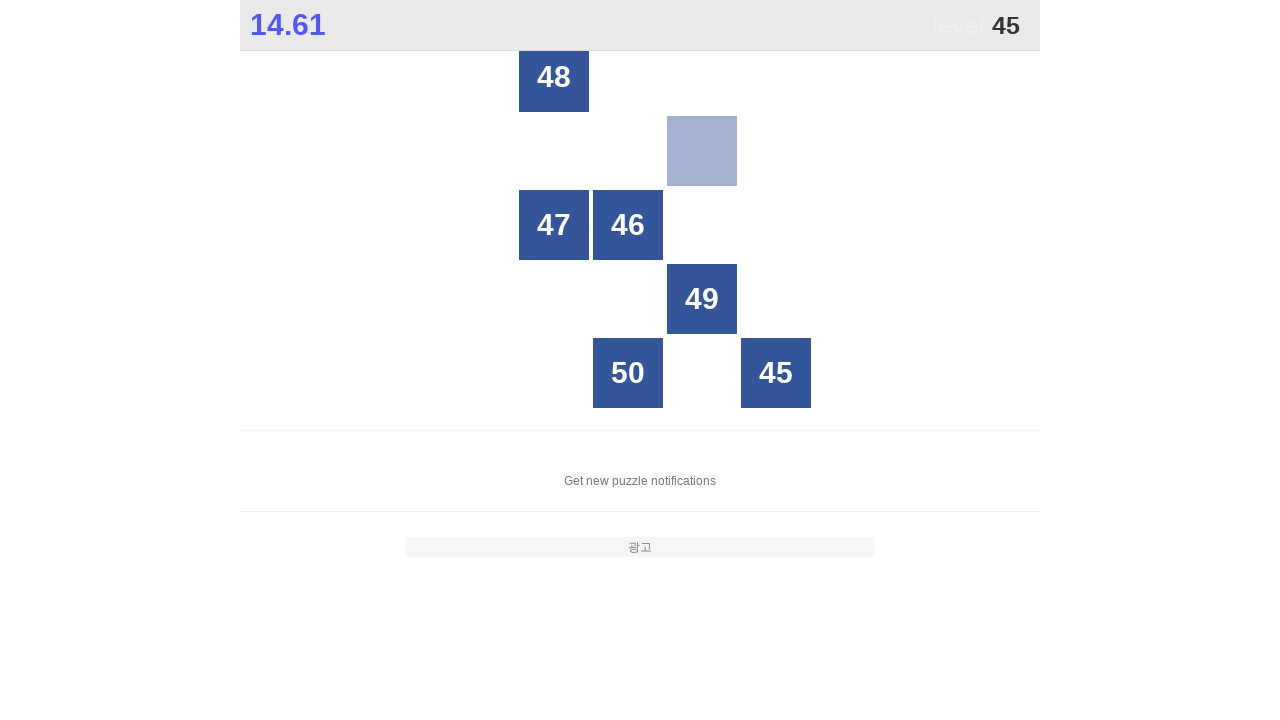

Clicked button number 45 at (776, 361) on //*[@id="grid"]/div[25]/span
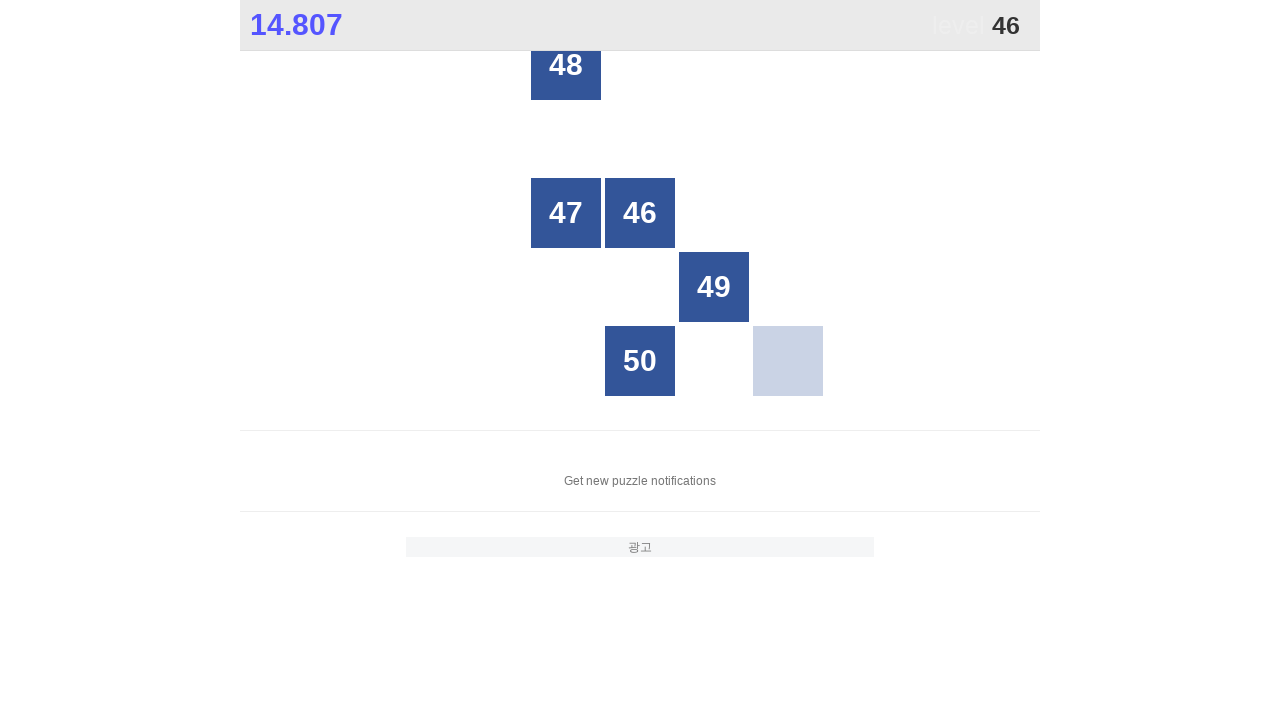

Clicked button number 46 at (640, 213) on //*[@id="grid"]/div[13]/span
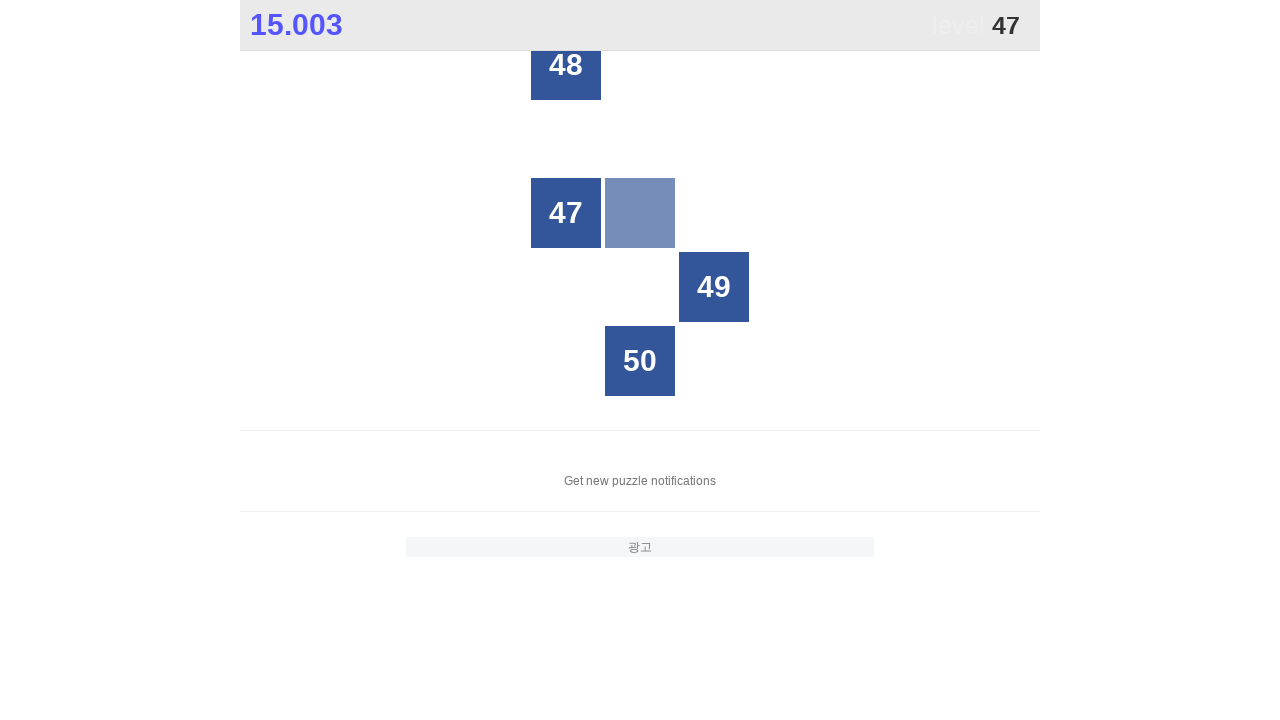

Clicked button number 47 at (566, 213) on //*[@id="grid"]/div[12]/span
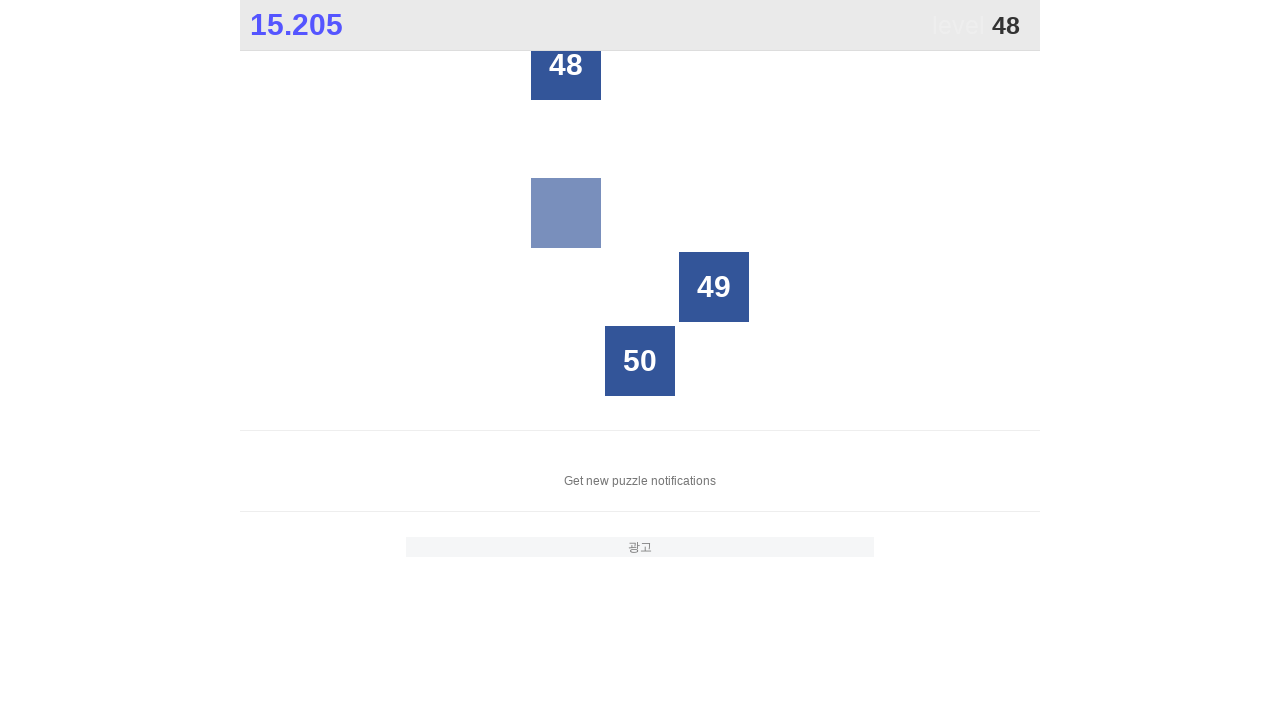

Clicked button number 48 at (566, 77) on //*[@id="grid"]/div[2]/span
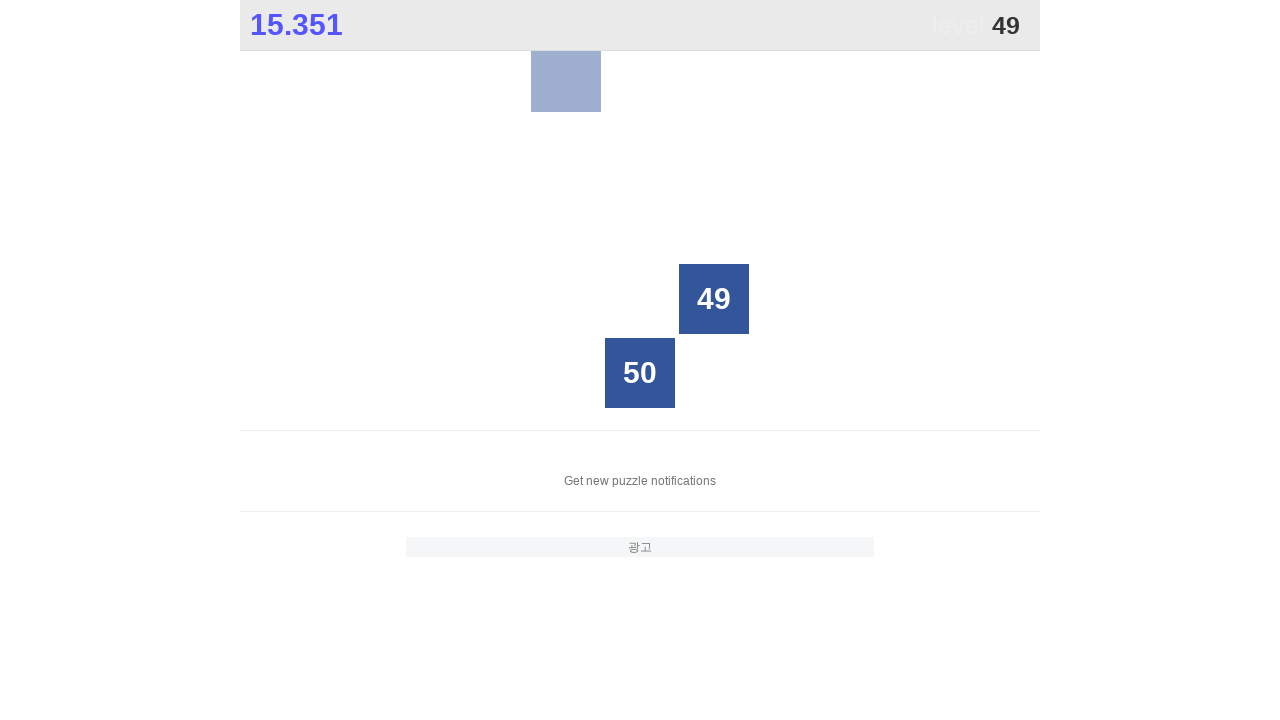

Clicked button number 49 at (714, 299) on //*[@id="grid"]/div[19]/span
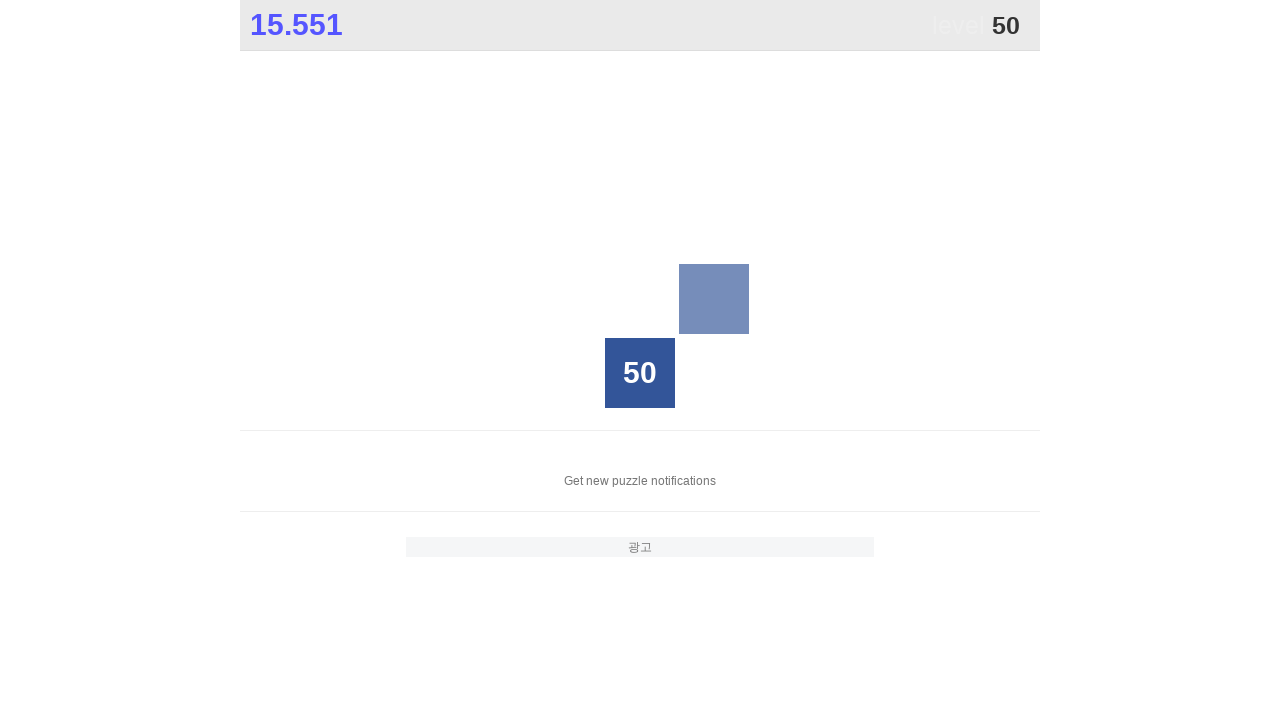

Clicked button number 50 at (640, 361) on //*[@id="grid"]/div[23]/span
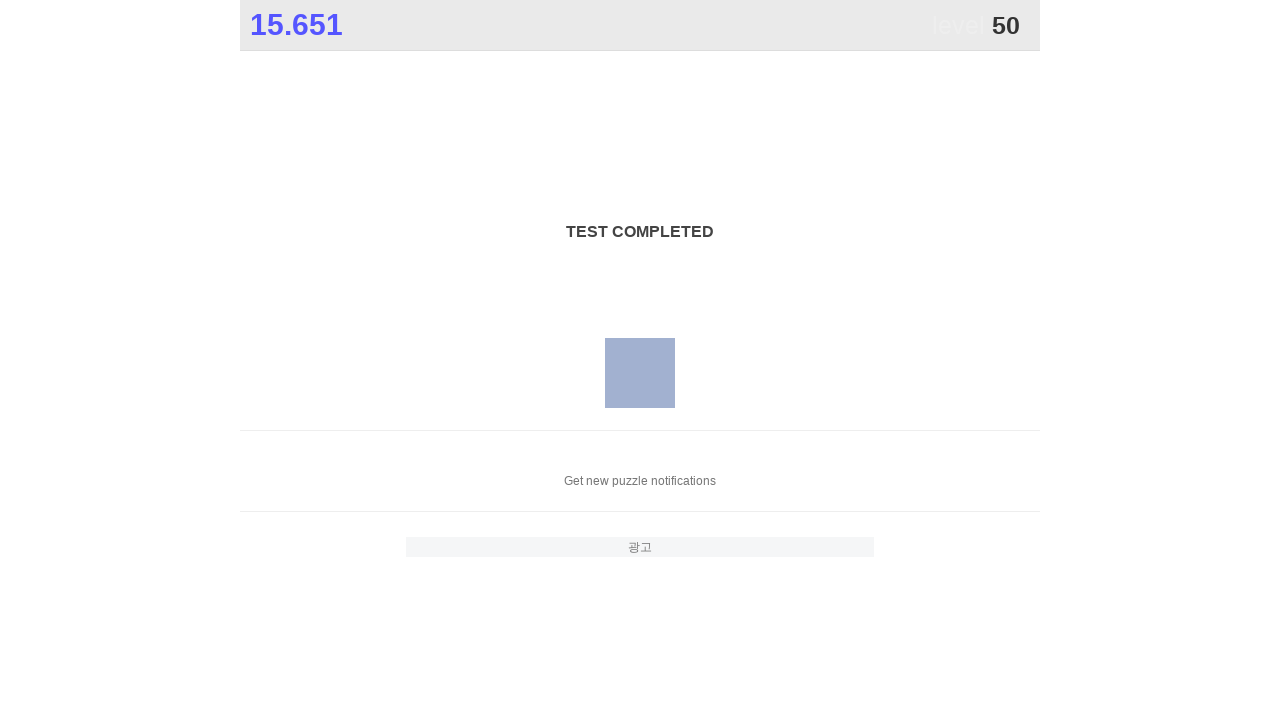

Completed the 1-to-50 game by clicking all numbers in sequential order
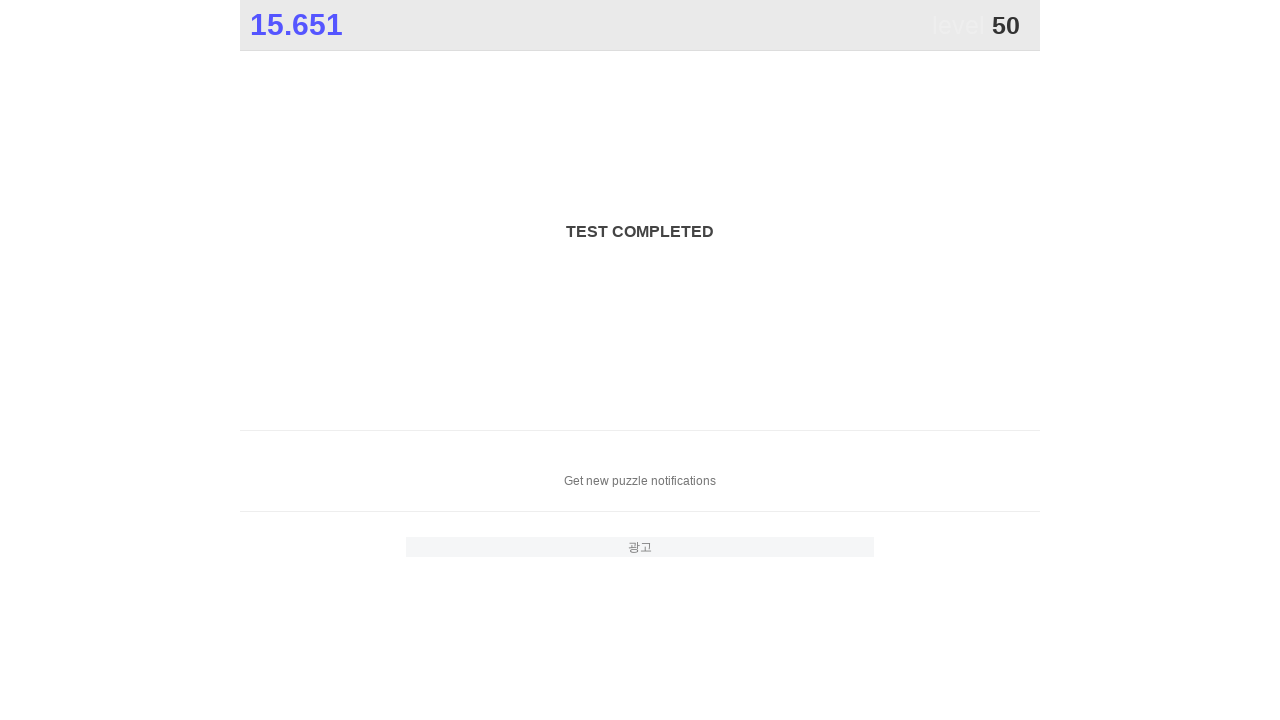

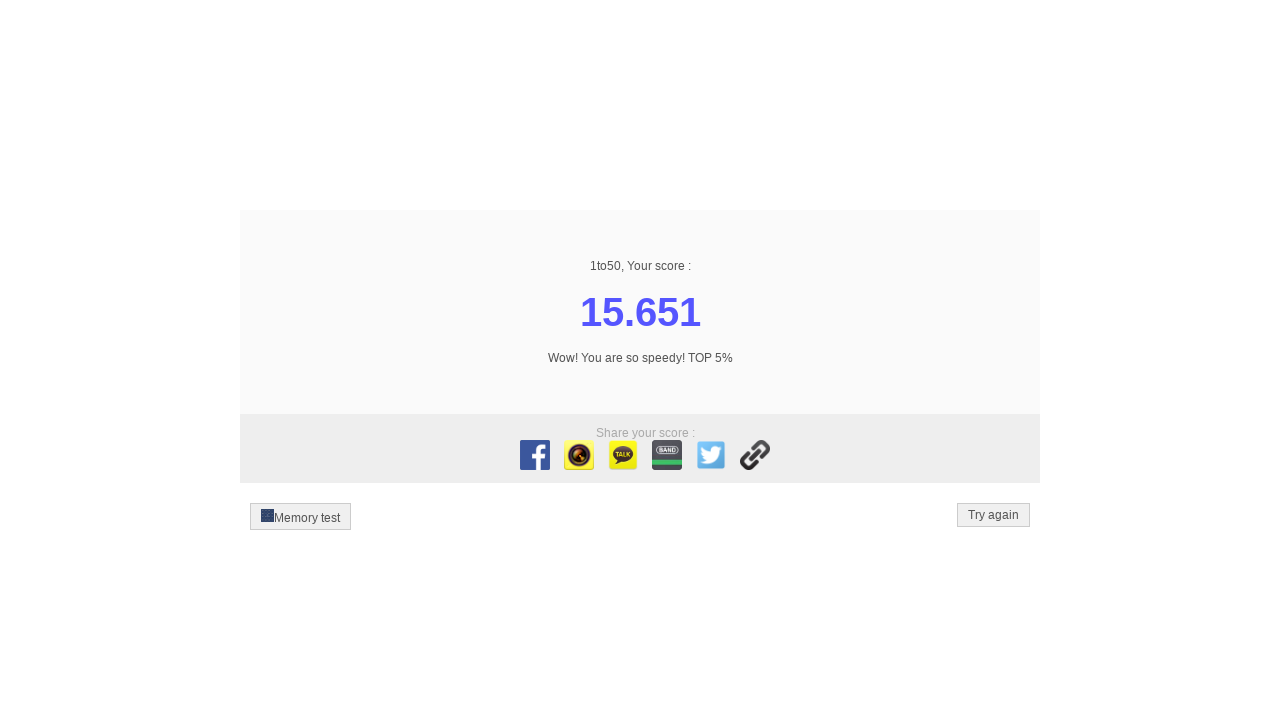